Fills out a large form by entering text into all text input fields and submitting the form

Starting URL: http://suninjuly.github.io/huge_form.html

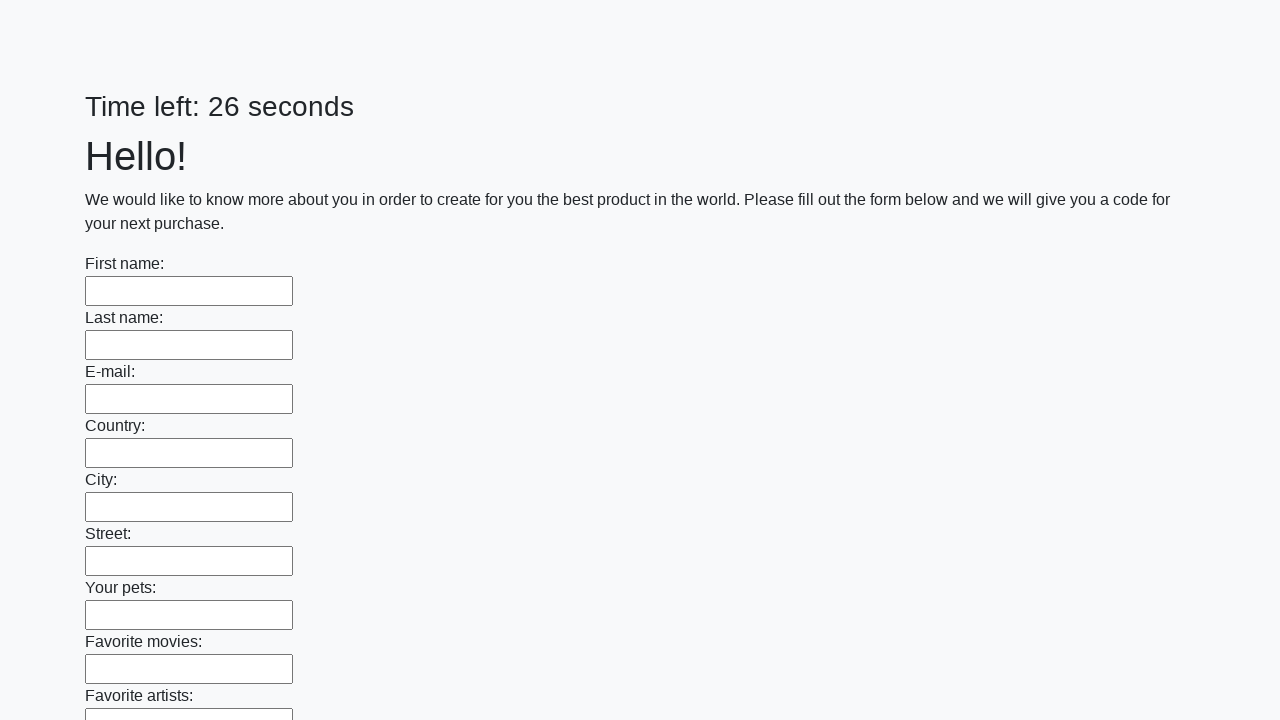

Located all text input fields on the form
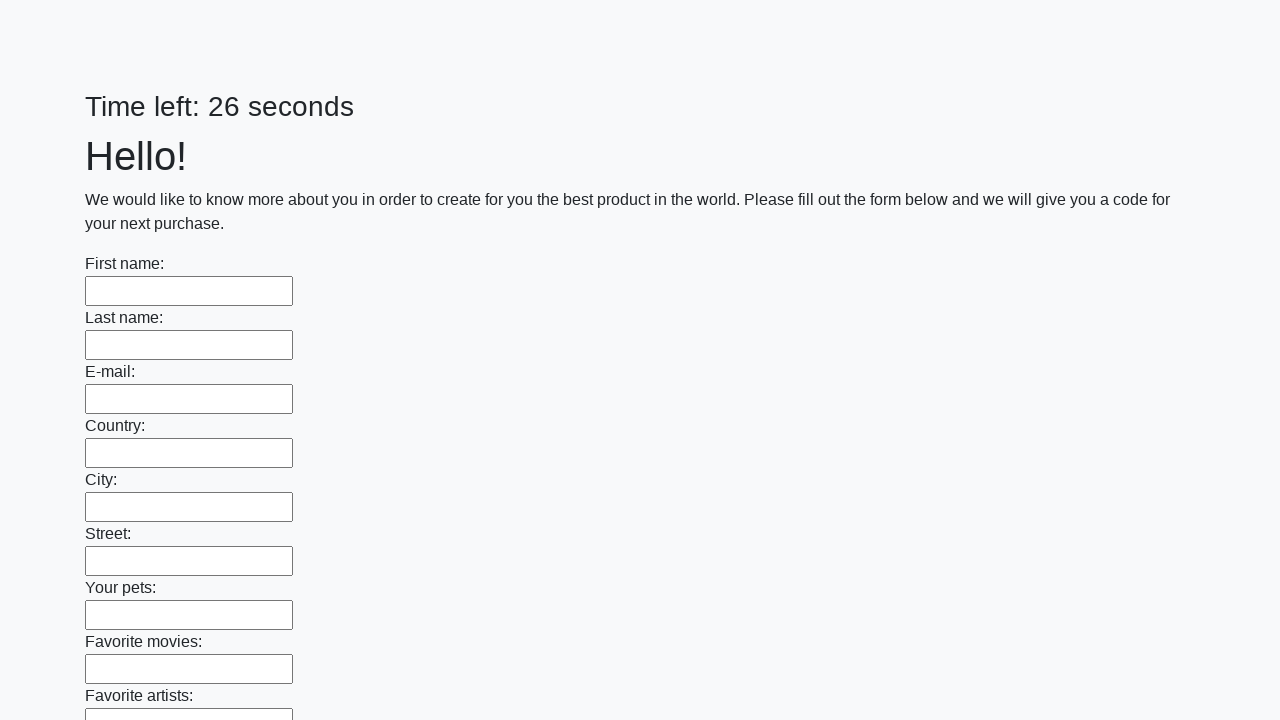

Filled a text input field with 'My answer' on [type="text"] >> nth=0
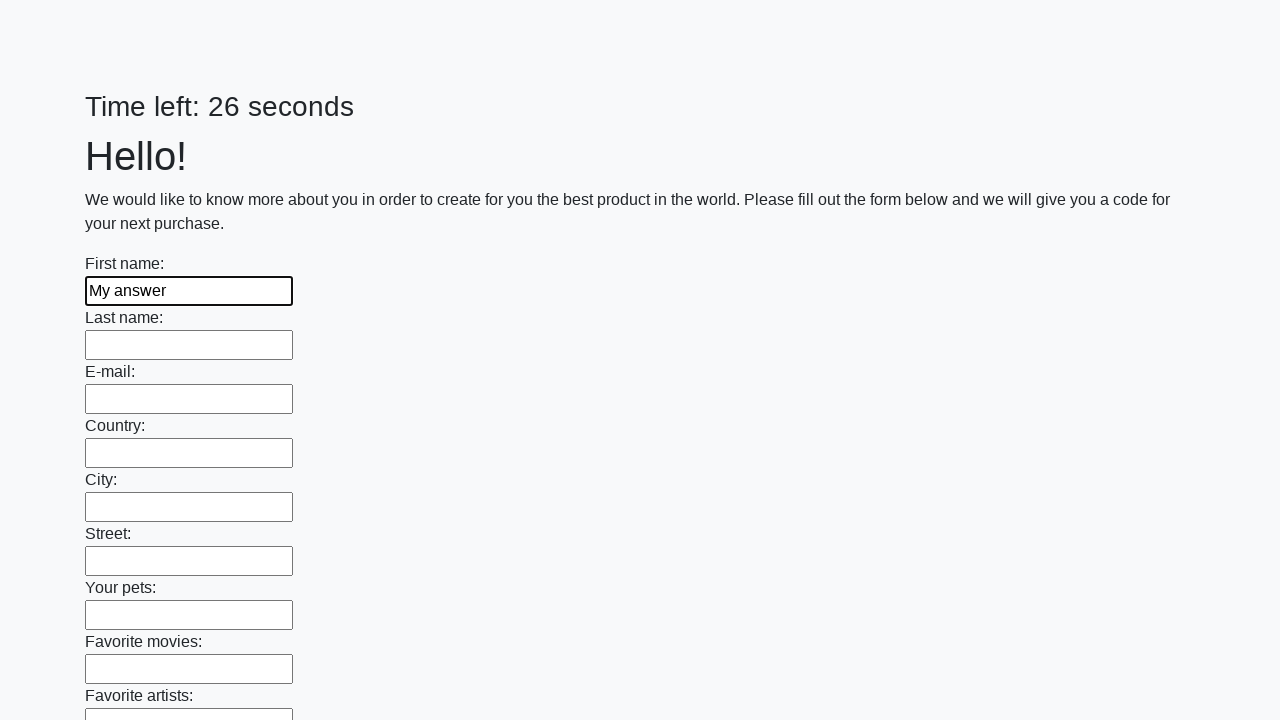

Filled a text input field with 'My answer' on [type="text"] >> nth=1
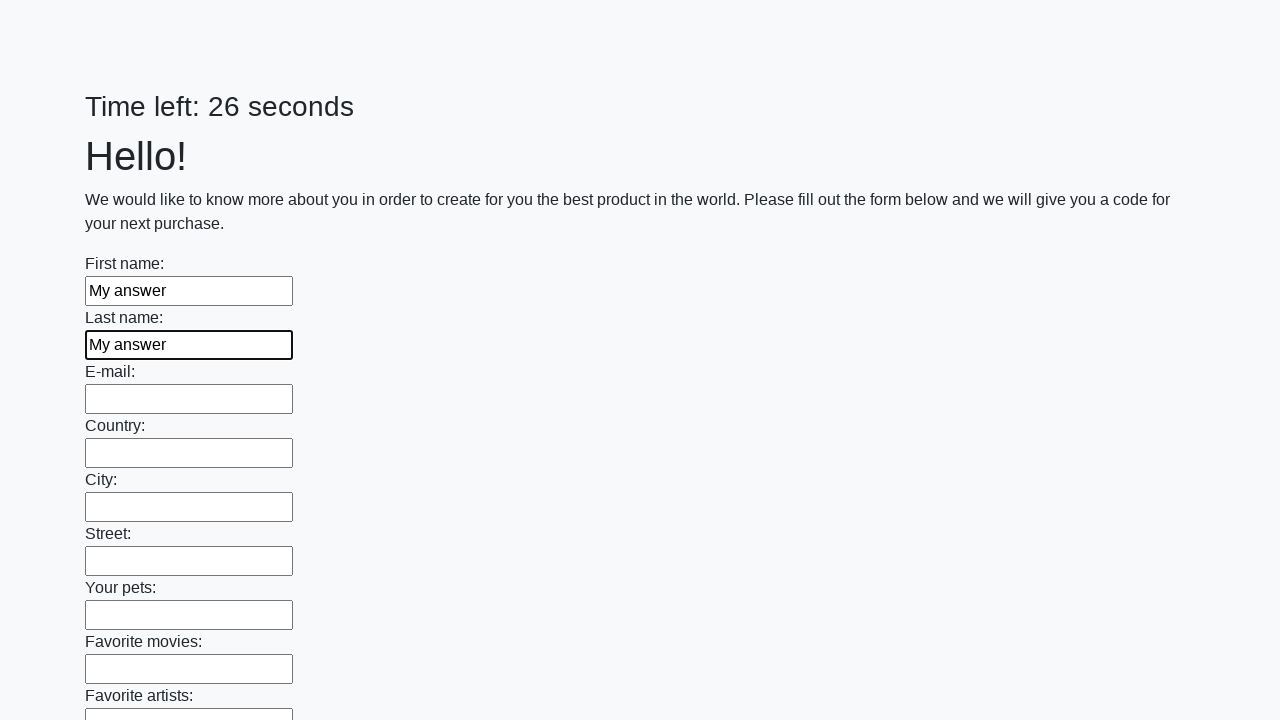

Filled a text input field with 'My answer' on [type="text"] >> nth=2
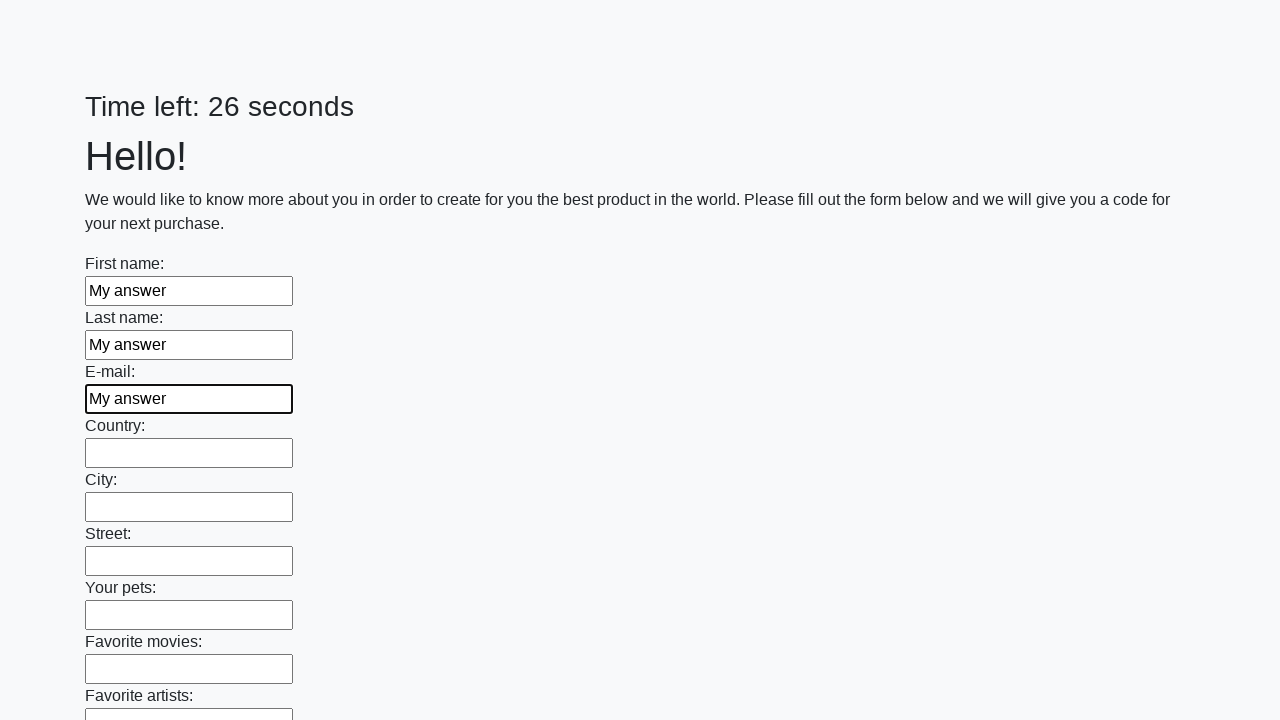

Filled a text input field with 'My answer' on [type="text"] >> nth=3
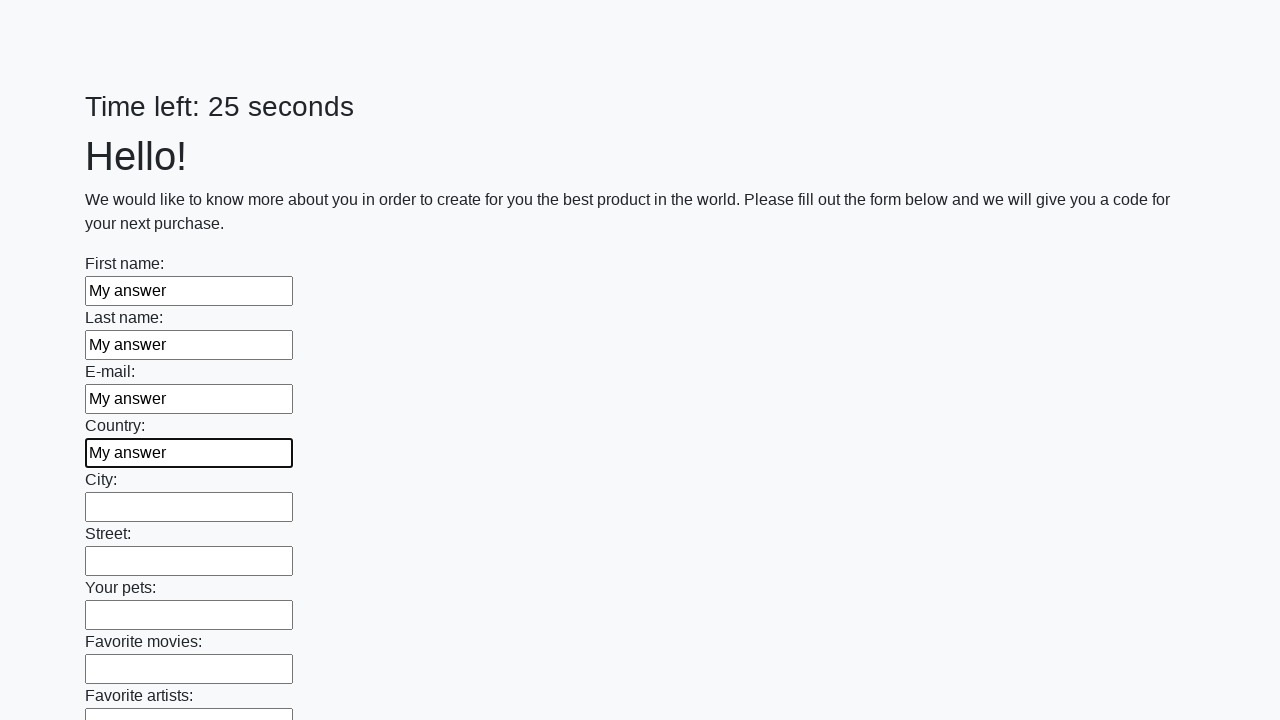

Filled a text input field with 'My answer' on [type="text"] >> nth=4
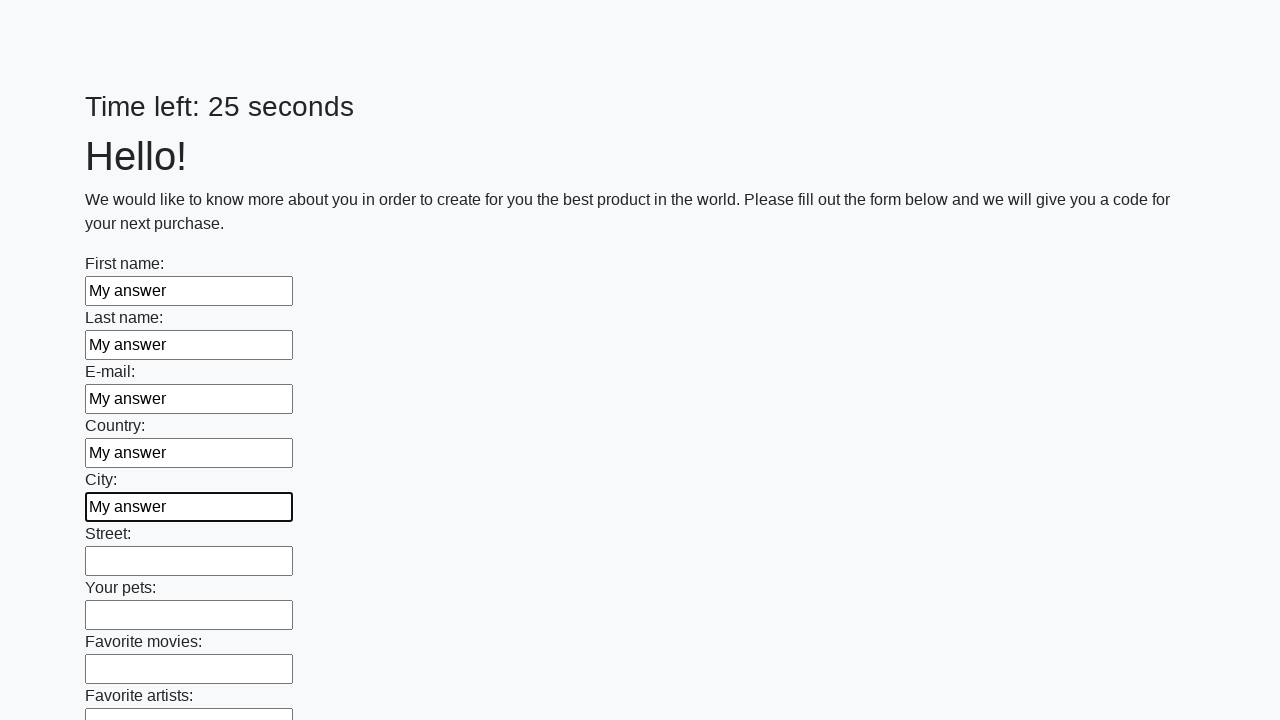

Filled a text input field with 'My answer' on [type="text"] >> nth=5
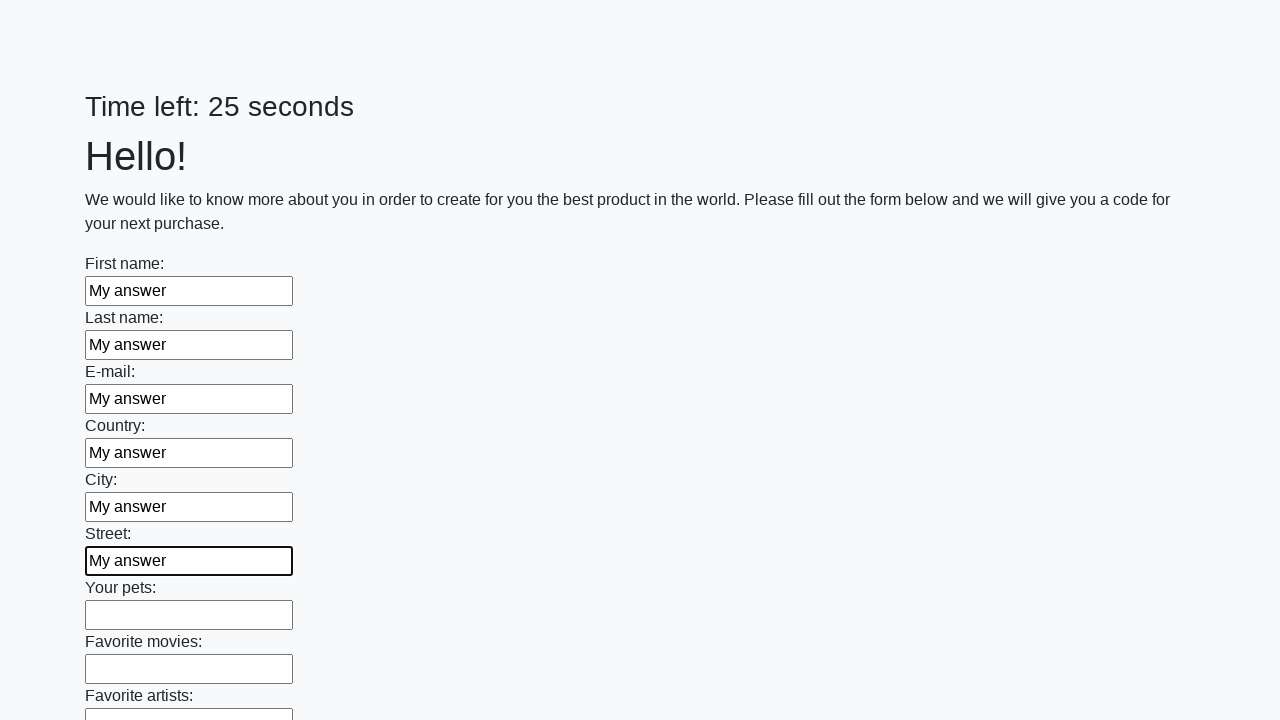

Filled a text input field with 'My answer' on [type="text"] >> nth=6
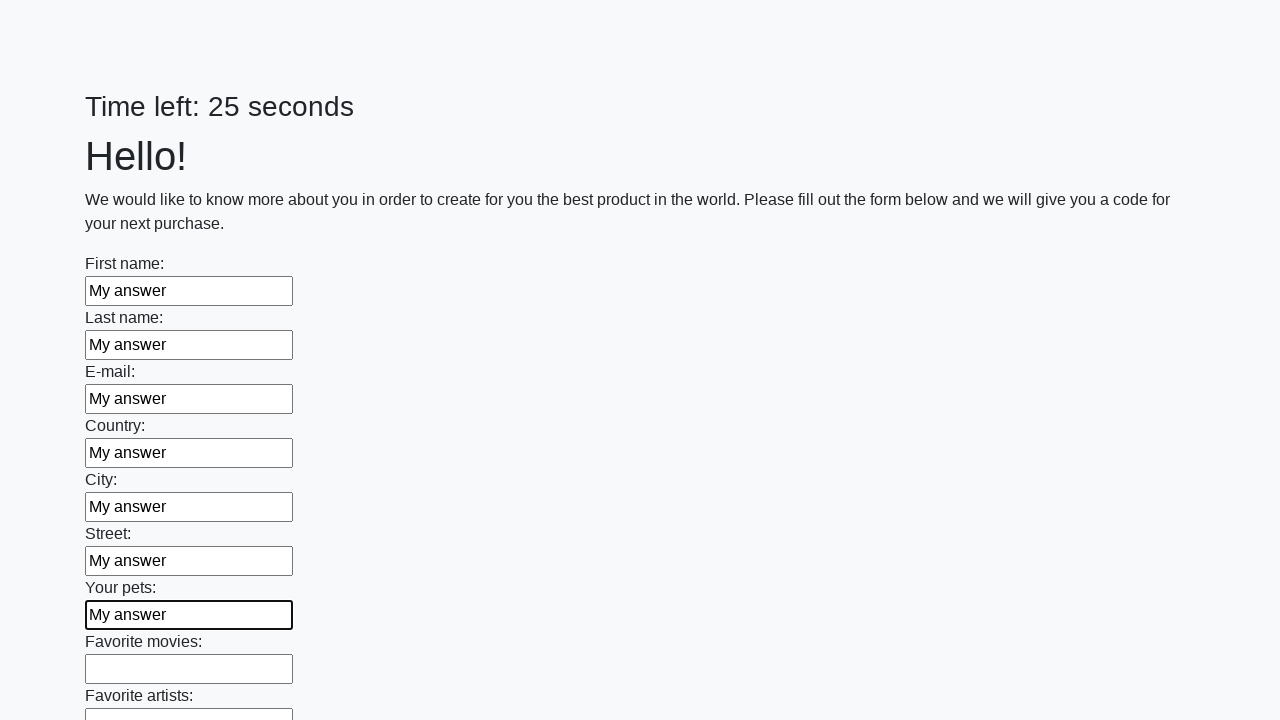

Filled a text input field with 'My answer' on [type="text"] >> nth=7
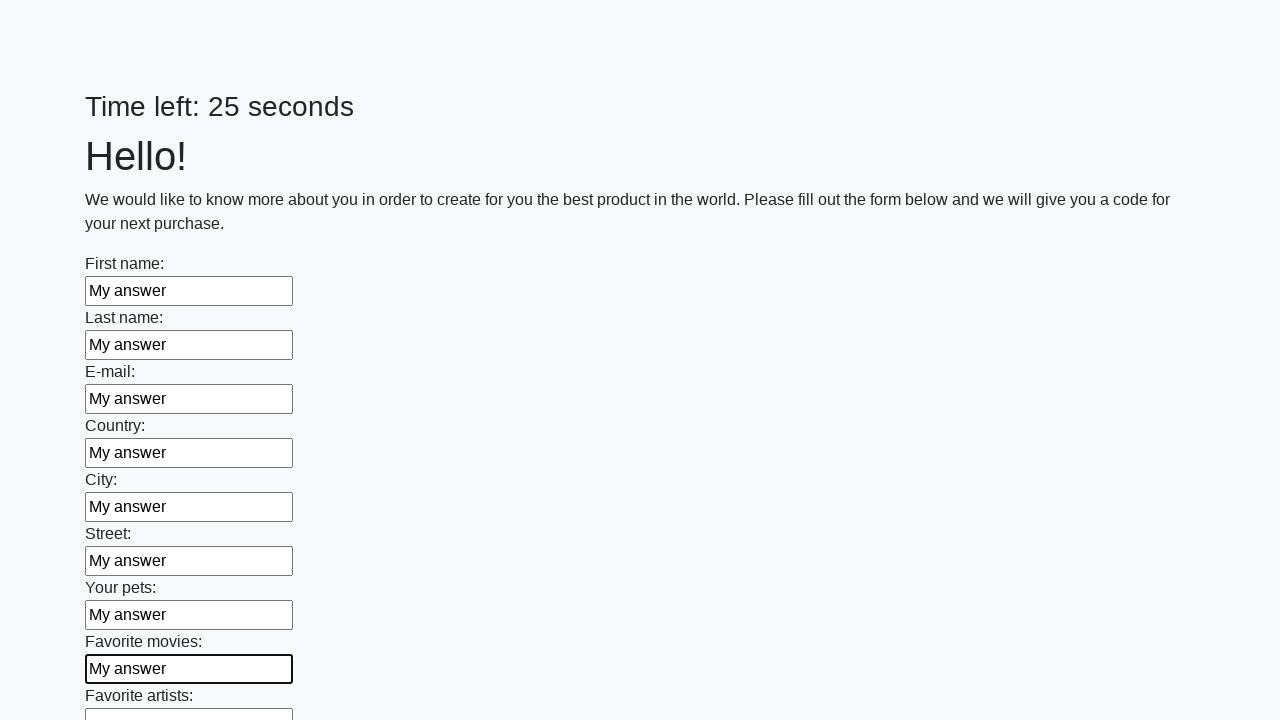

Filled a text input field with 'My answer' on [type="text"] >> nth=8
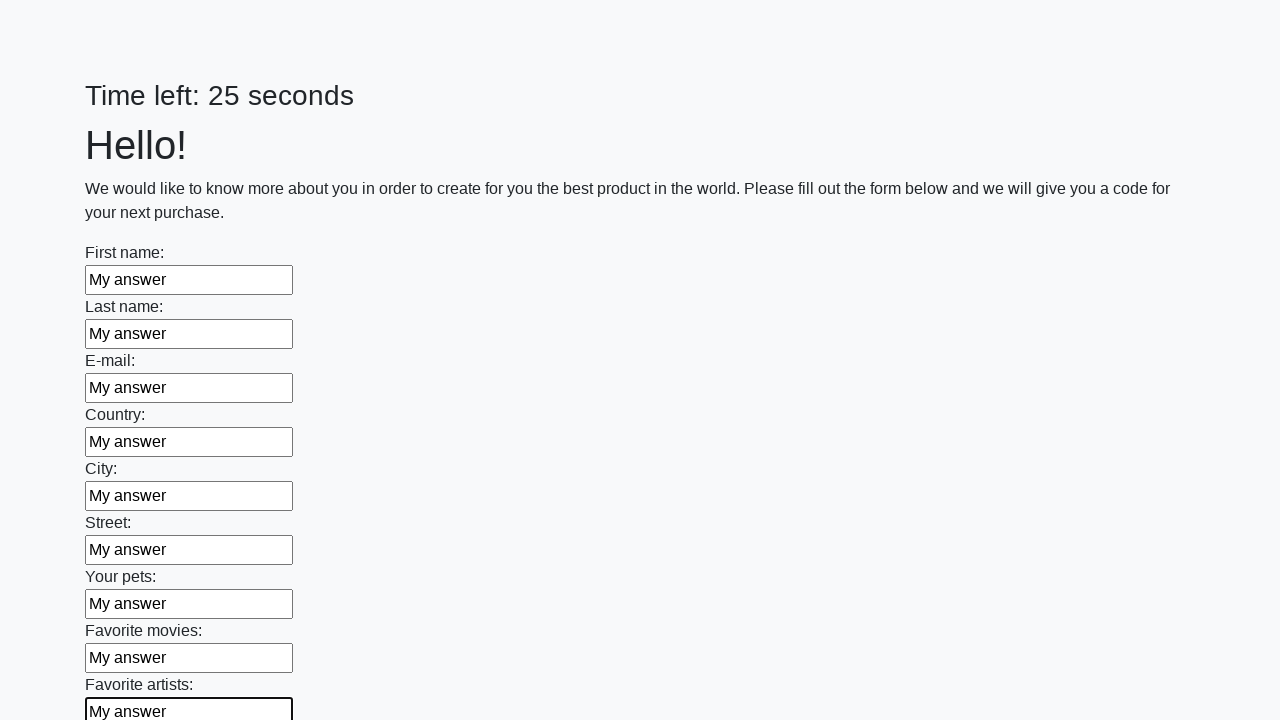

Filled a text input field with 'My answer' on [type="text"] >> nth=9
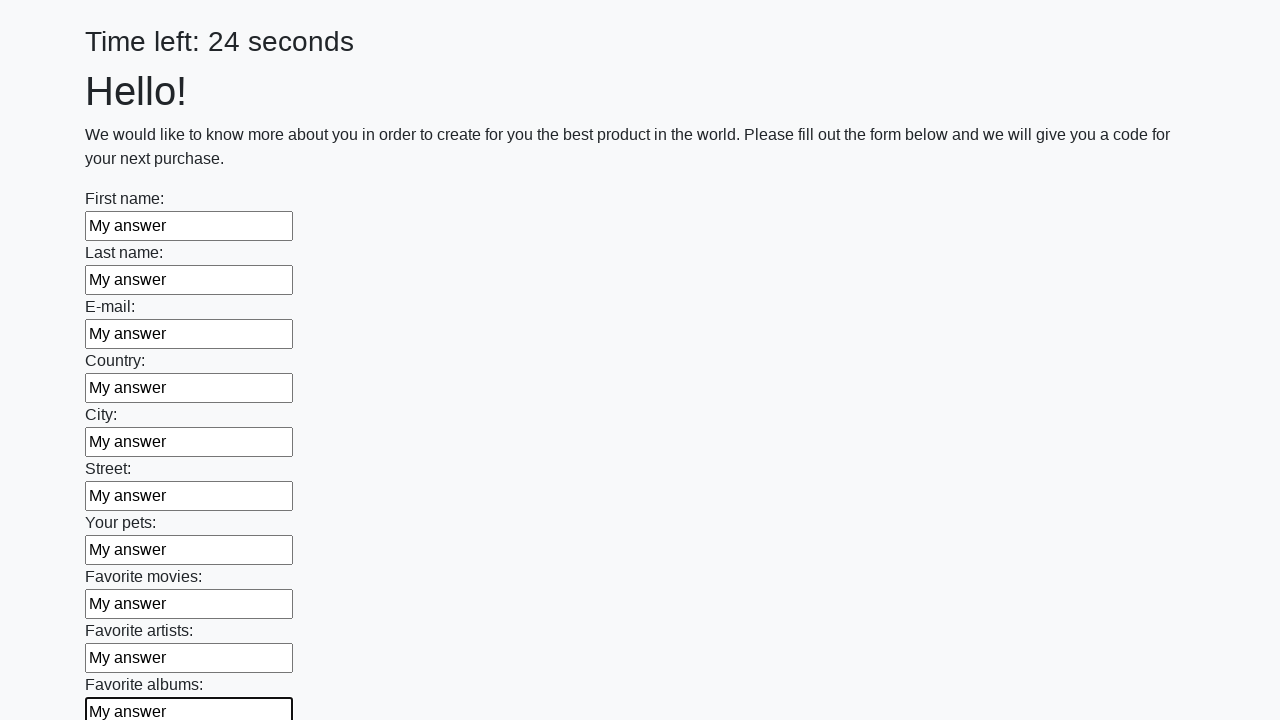

Filled a text input field with 'My answer' on [type="text"] >> nth=10
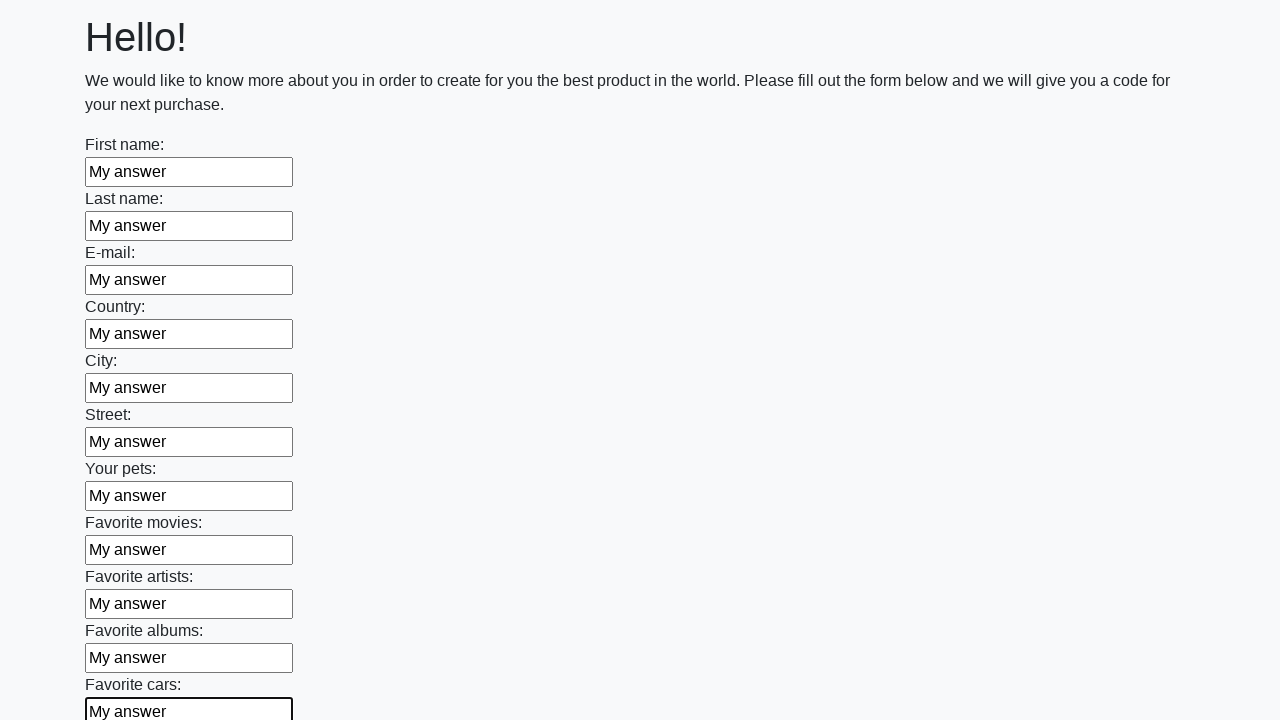

Filled a text input field with 'My answer' on [type="text"] >> nth=11
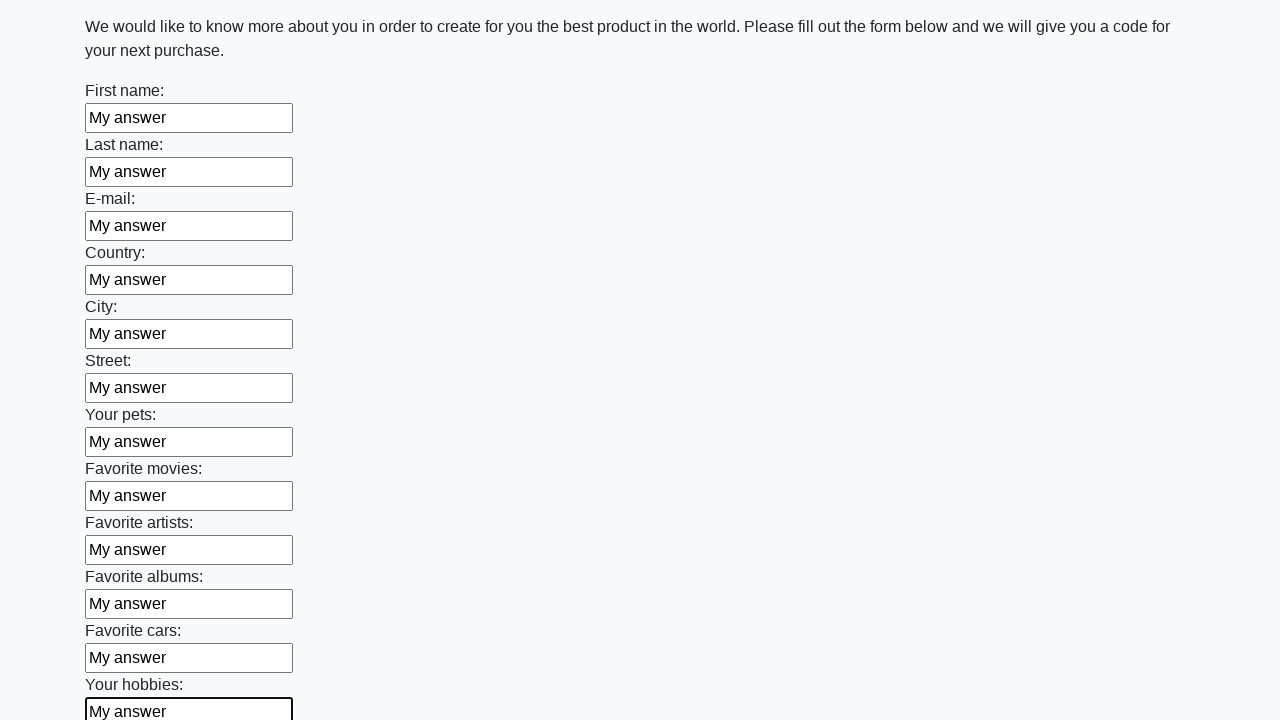

Filled a text input field with 'My answer' on [type="text"] >> nth=12
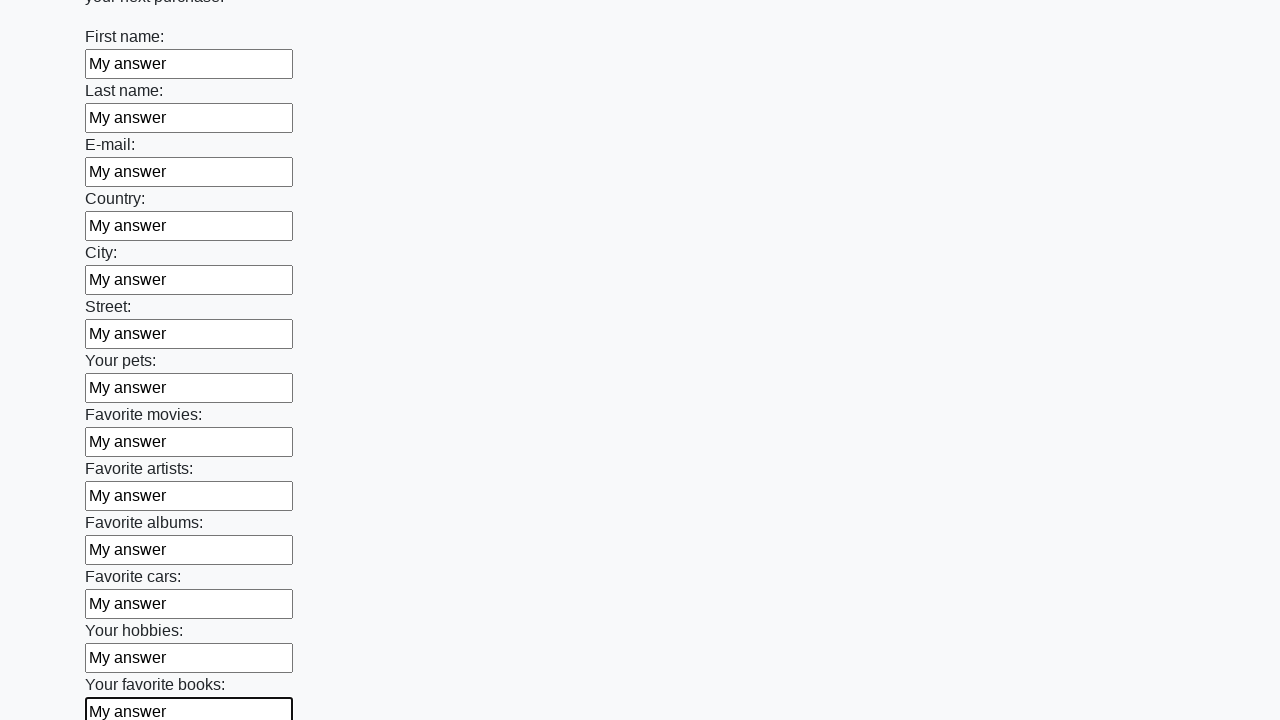

Filled a text input field with 'My answer' on [type="text"] >> nth=13
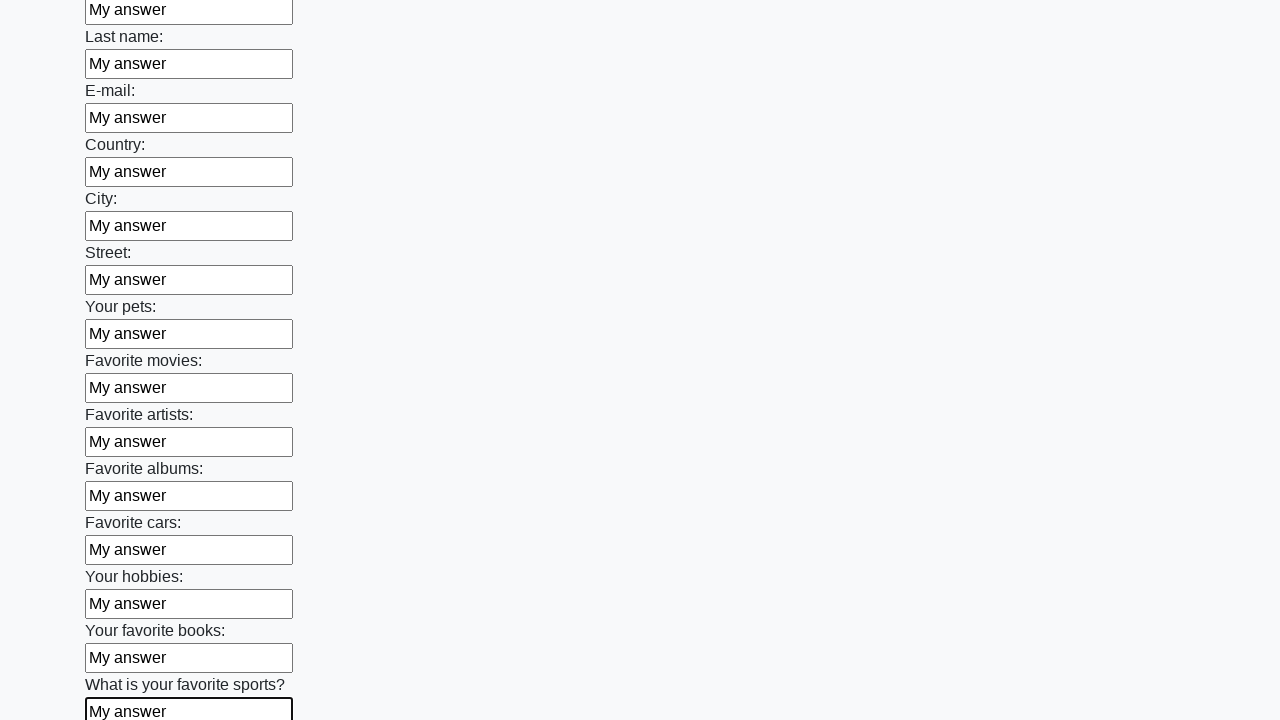

Filled a text input field with 'My answer' on [type="text"] >> nth=14
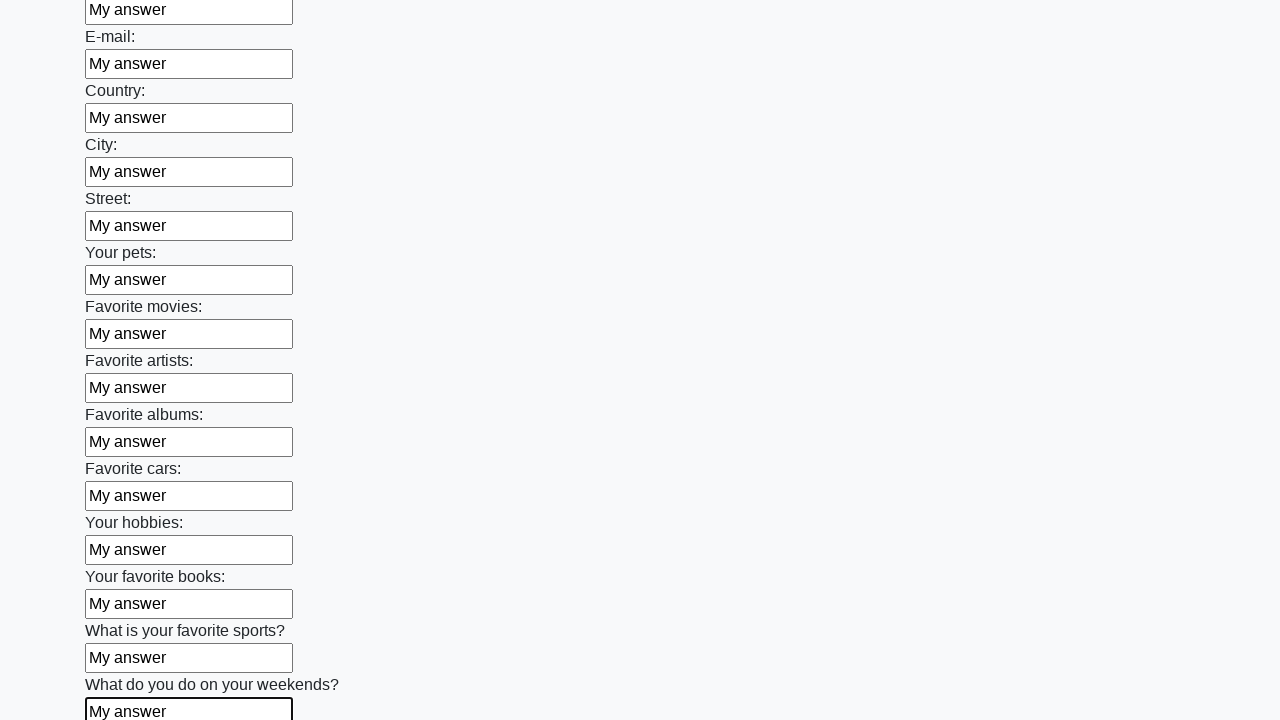

Filled a text input field with 'My answer' on [type="text"] >> nth=15
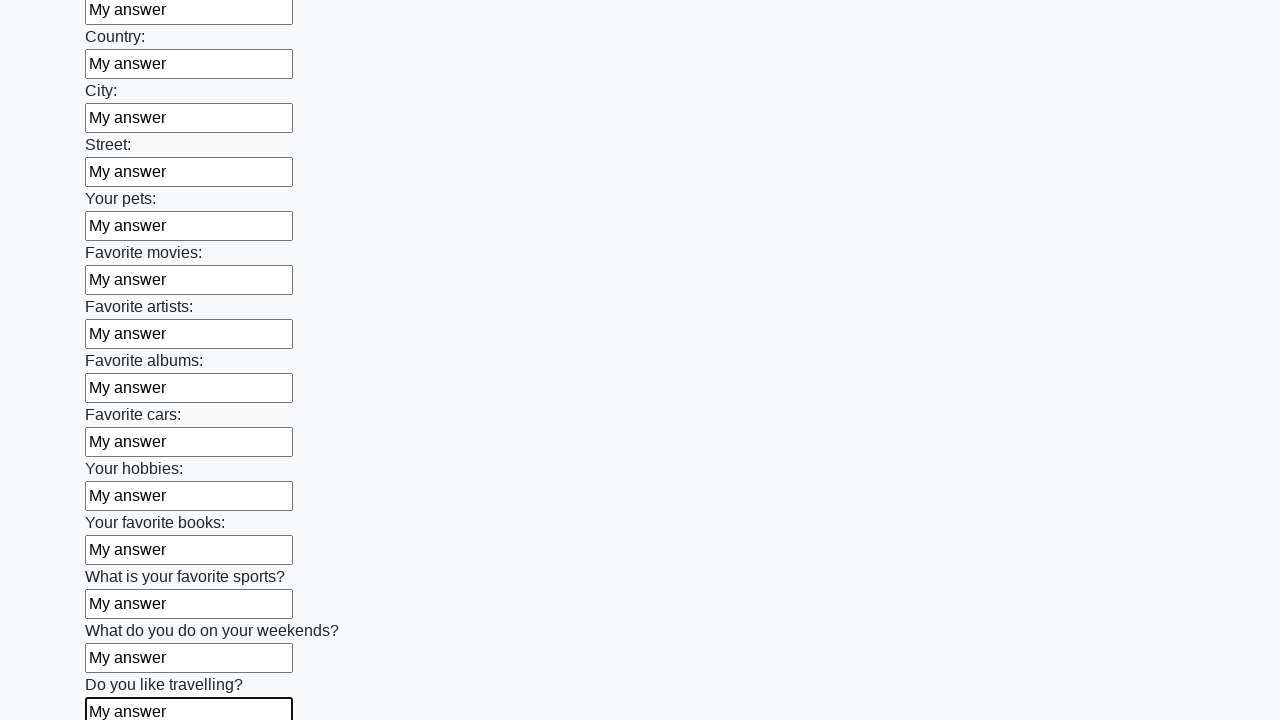

Filled a text input field with 'My answer' on [type="text"] >> nth=16
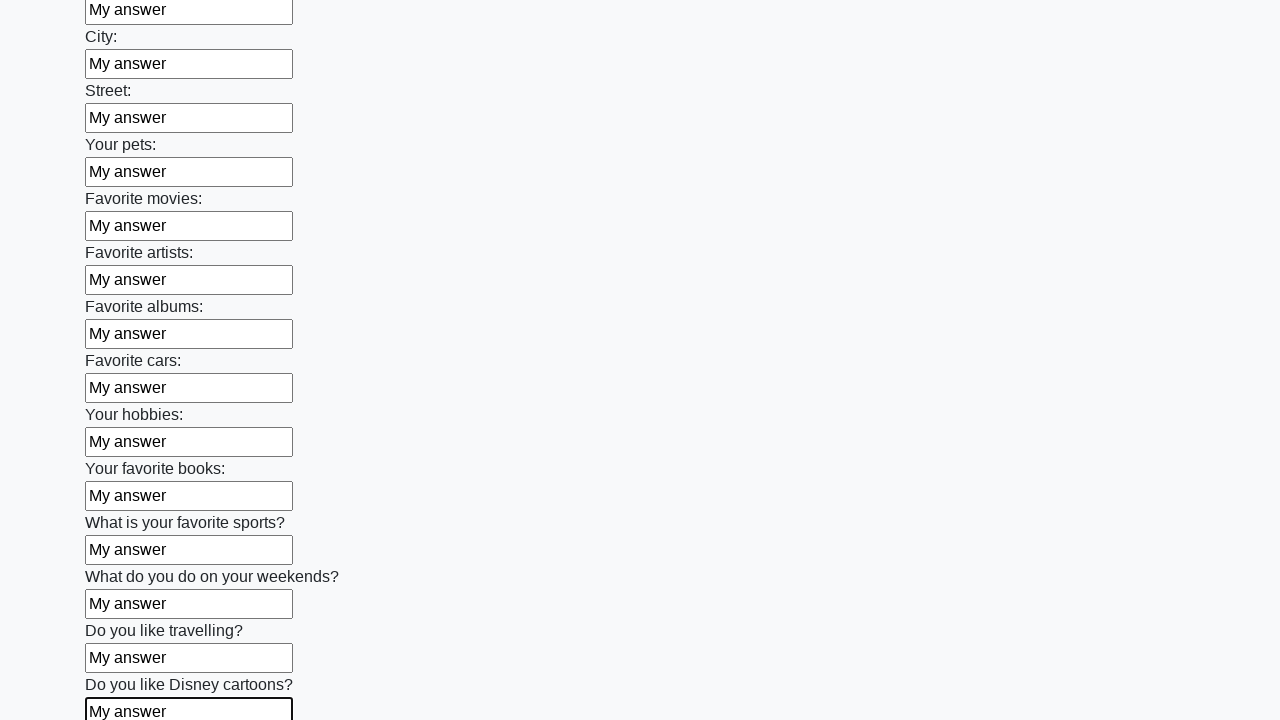

Filled a text input field with 'My answer' on [type="text"] >> nth=17
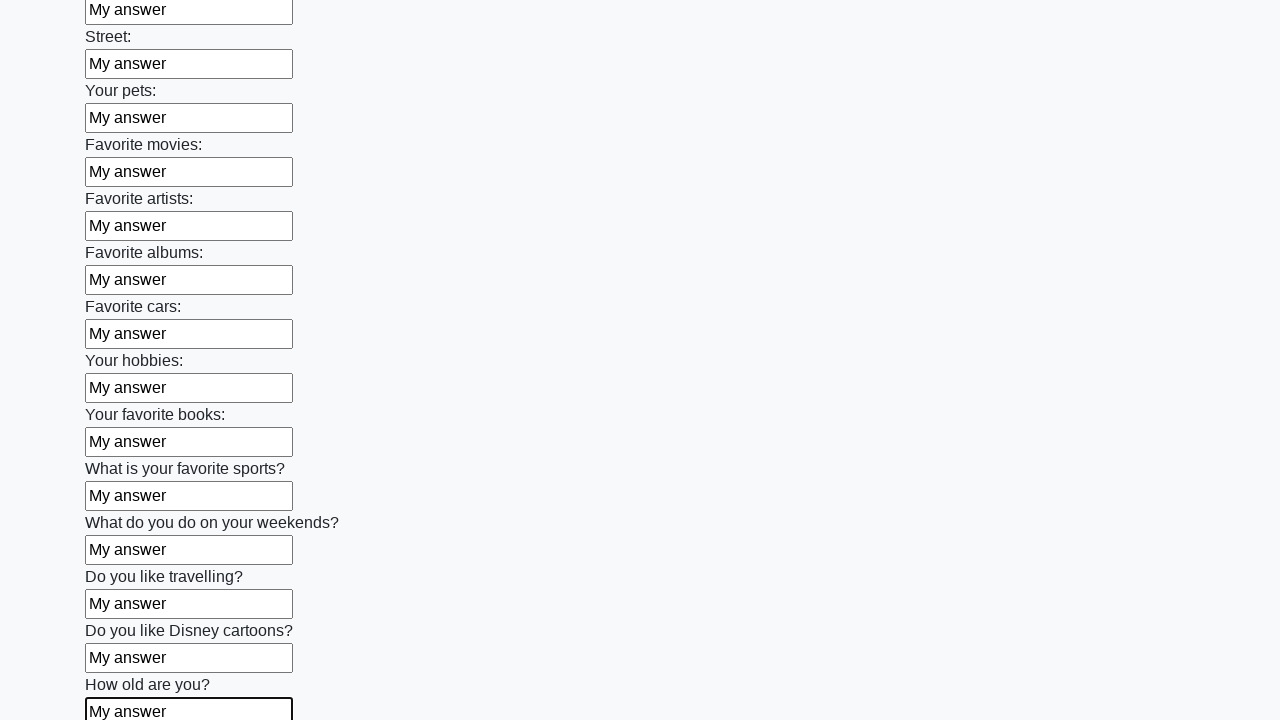

Filled a text input field with 'My answer' on [type="text"] >> nth=18
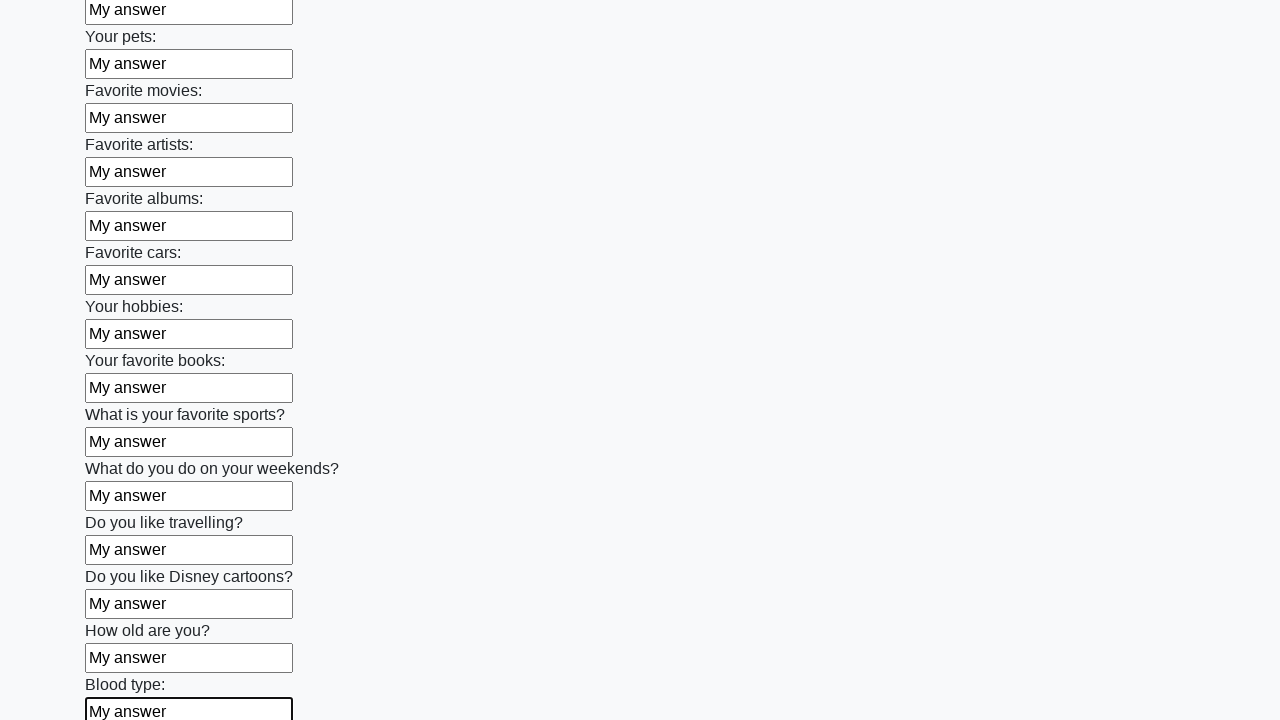

Filled a text input field with 'My answer' on [type="text"] >> nth=19
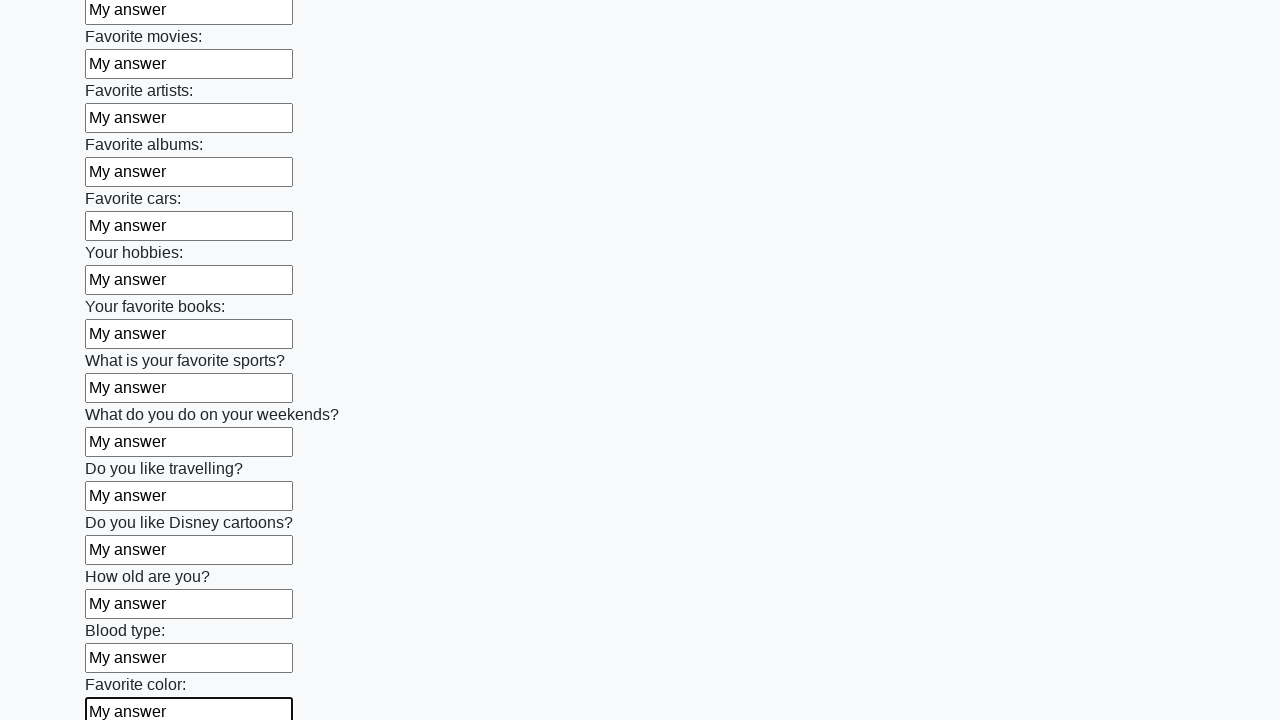

Filled a text input field with 'My answer' on [type="text"] >> nth=20
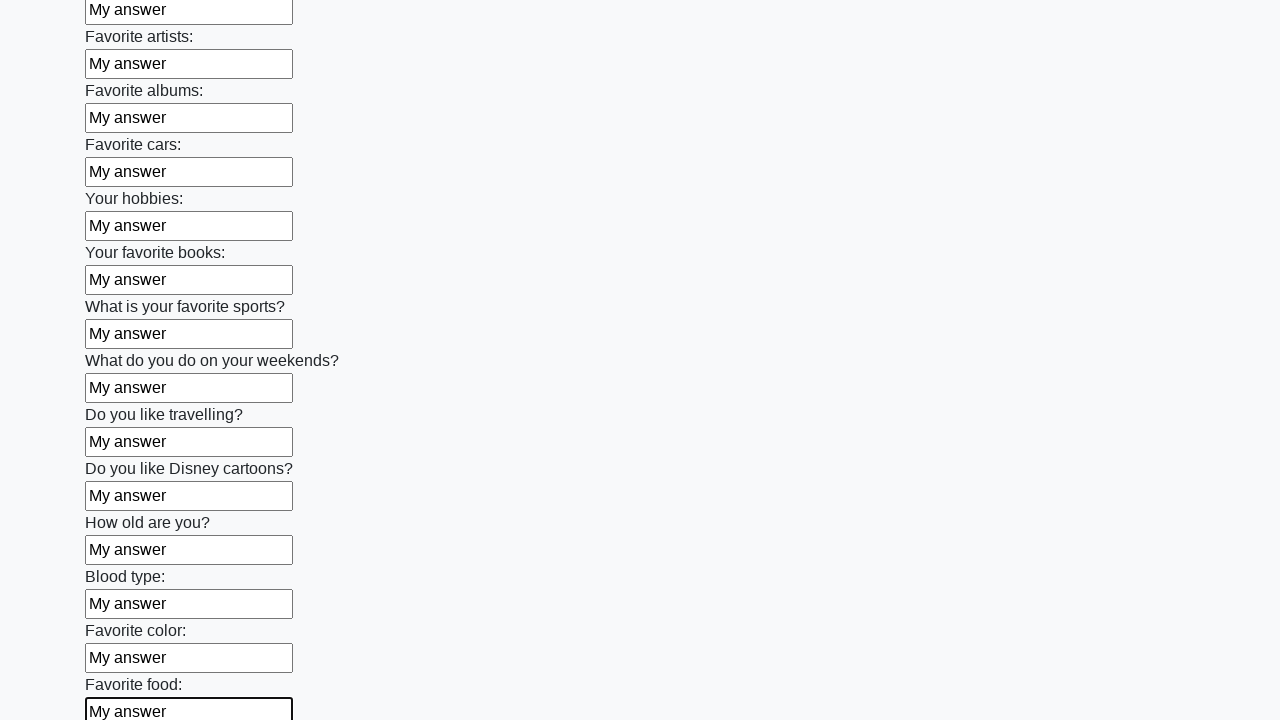

Filled a text input field with 'My answer' on [type="text"] >> nth=21
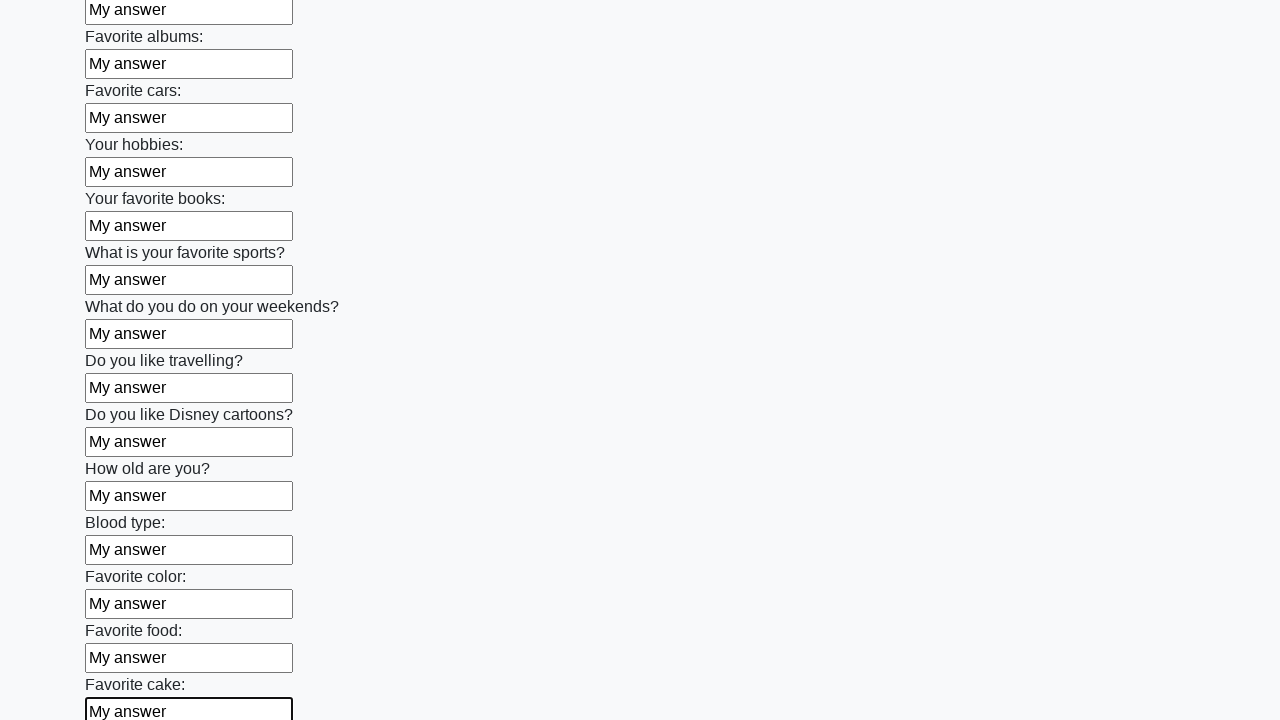

Filled a text input field with 'My answer' on [type="text"] >> nth=22
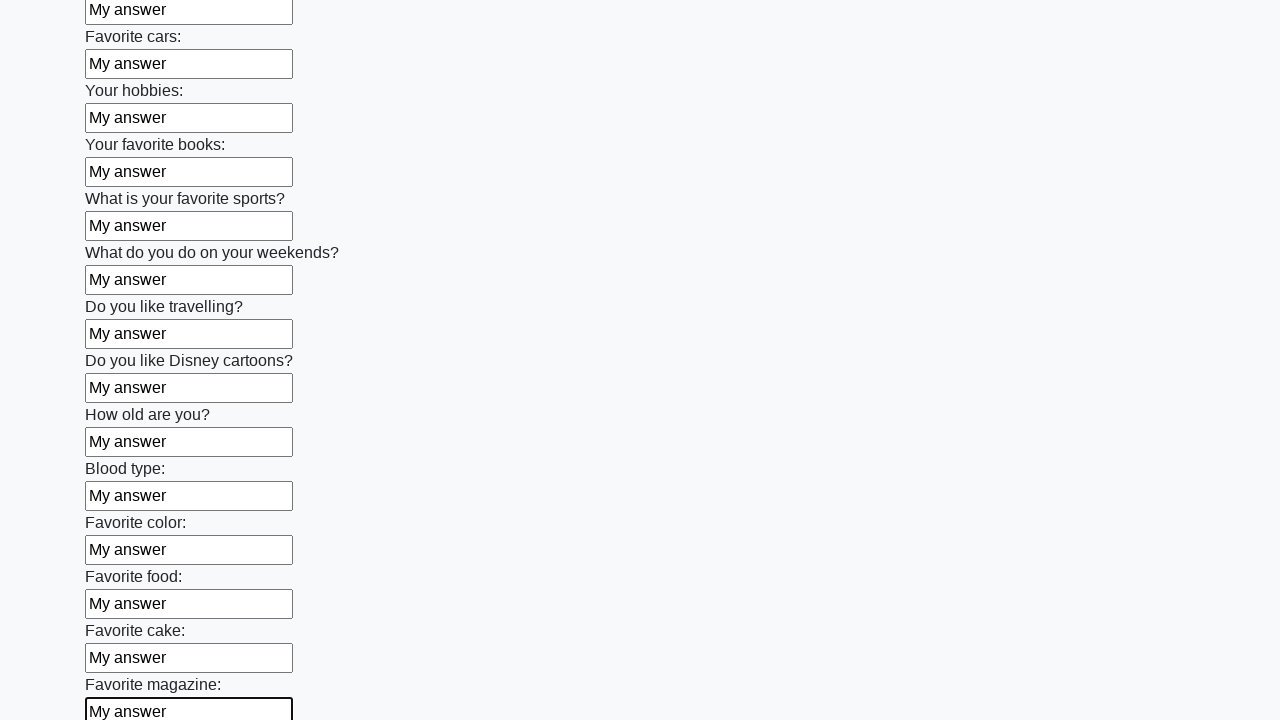

Filled a text input field with 'My answer' on [type="text"] >> nth=23
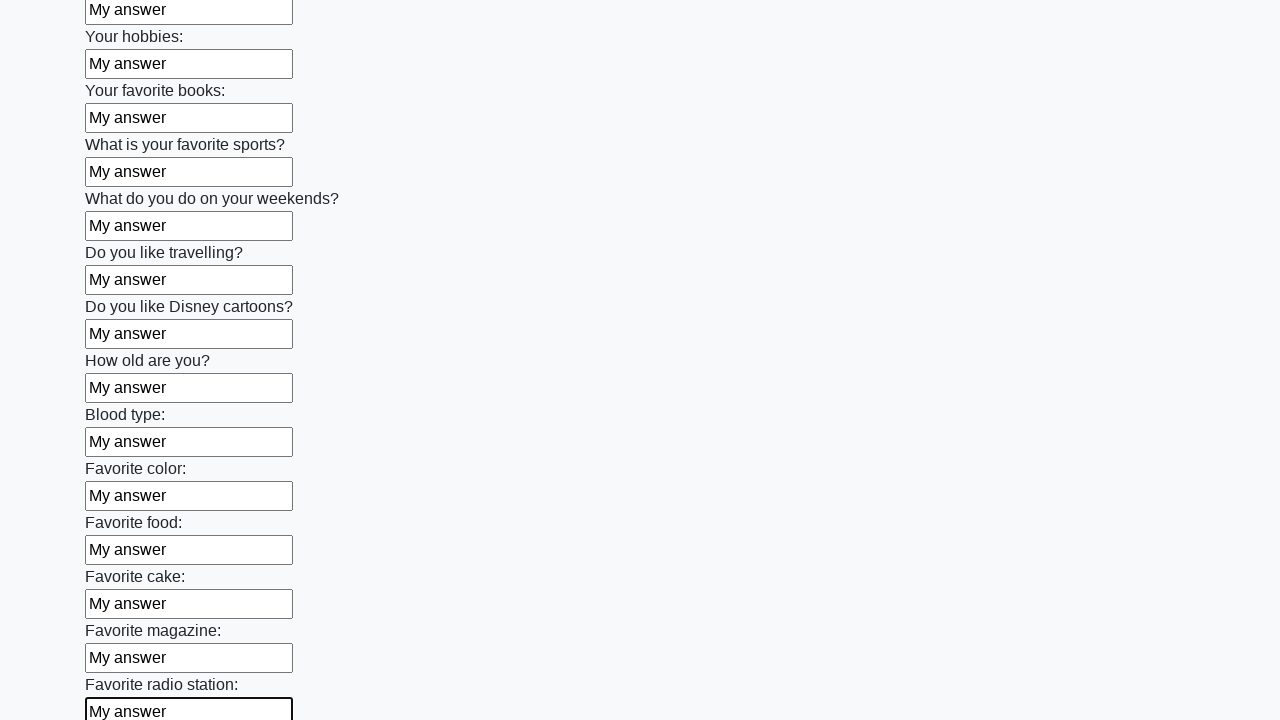

Filled a text input field with 'My answer' on [type="text"] >> nth=24
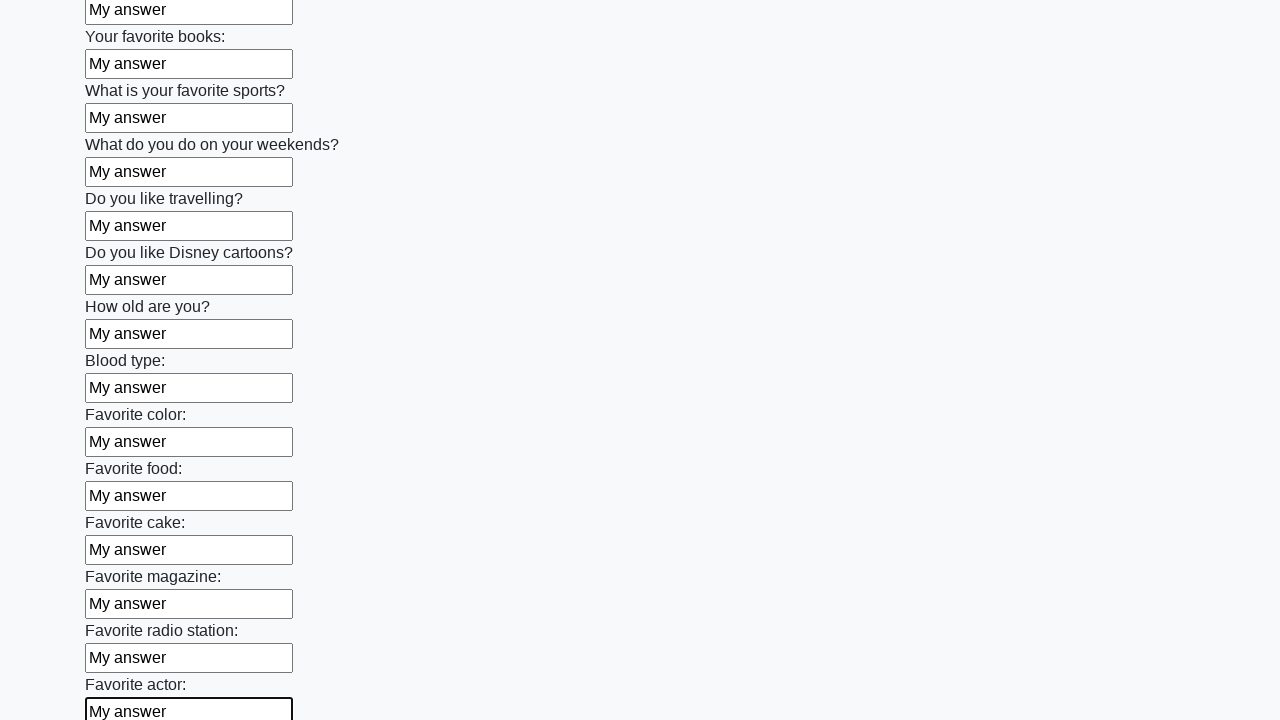

Filled a text input field with 'My answer' on [type="text"] >> nth=25
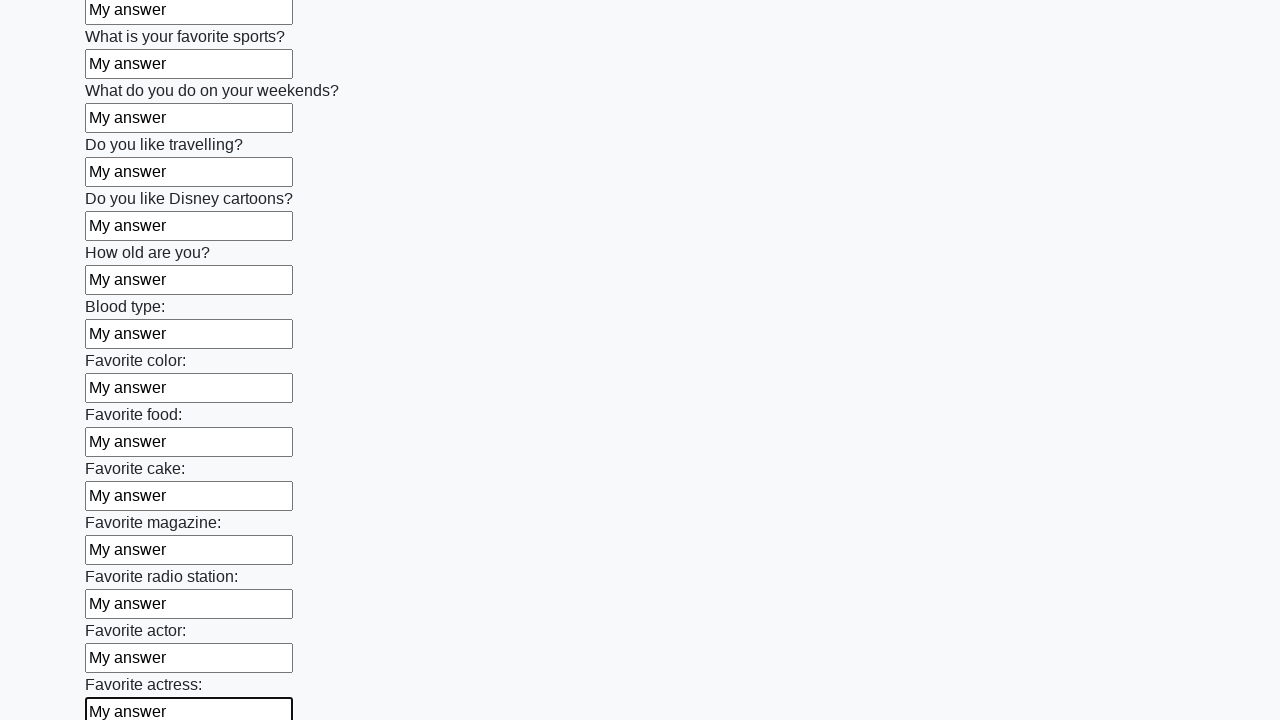

Filled a text input field with 'My answer' on [type="text"] >> nth=26
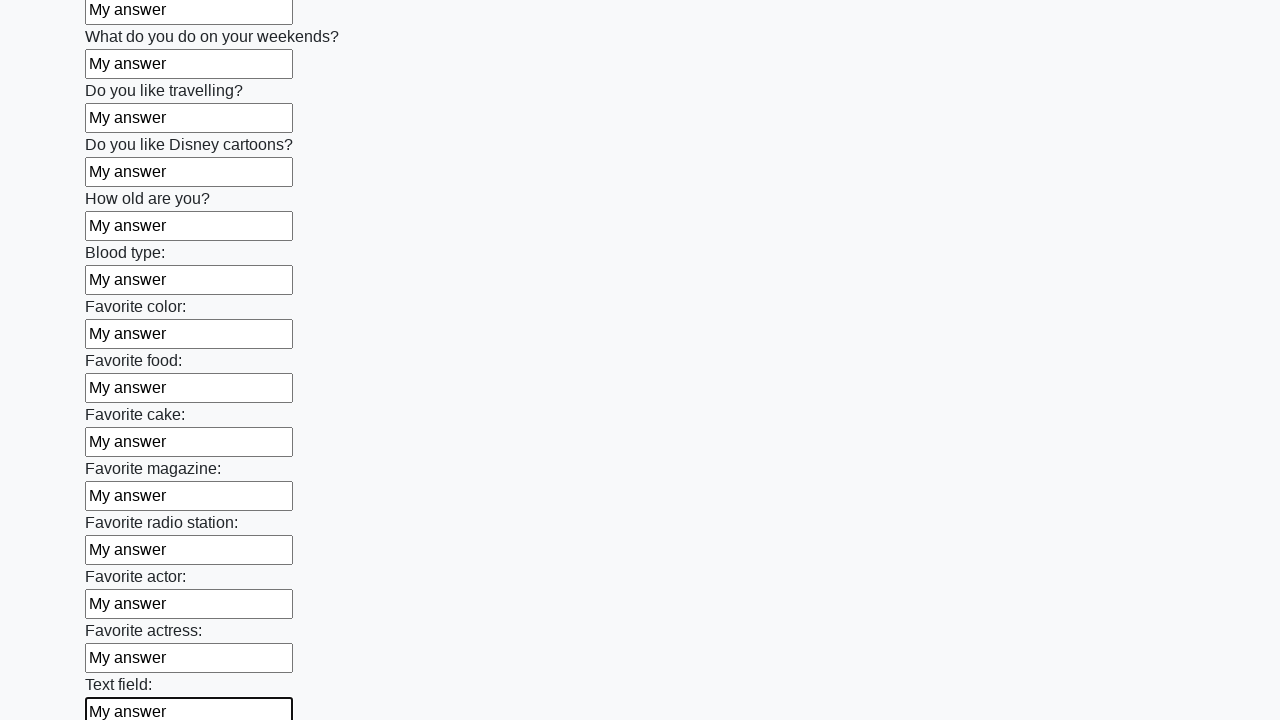

Filled a text input field with 'My answer' on [type="text"] >> nth=27
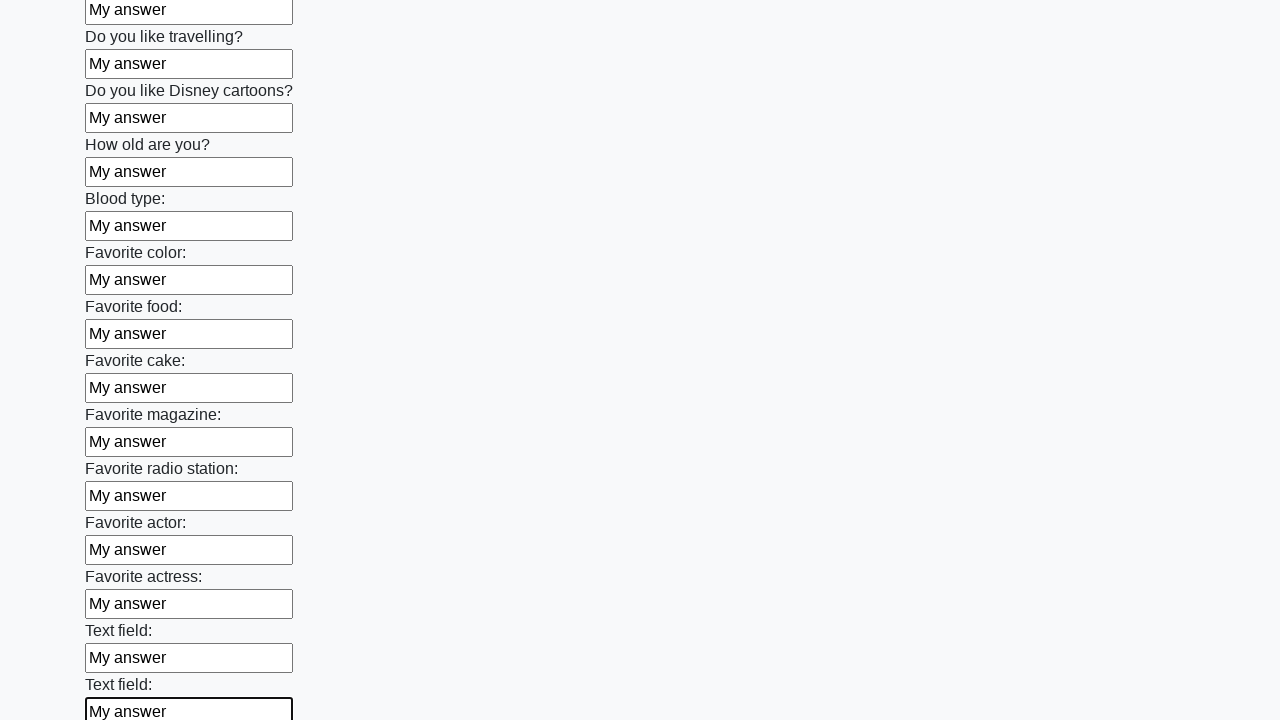

Filled a text input field with 'My answer' on [type="text"] >> nth=28
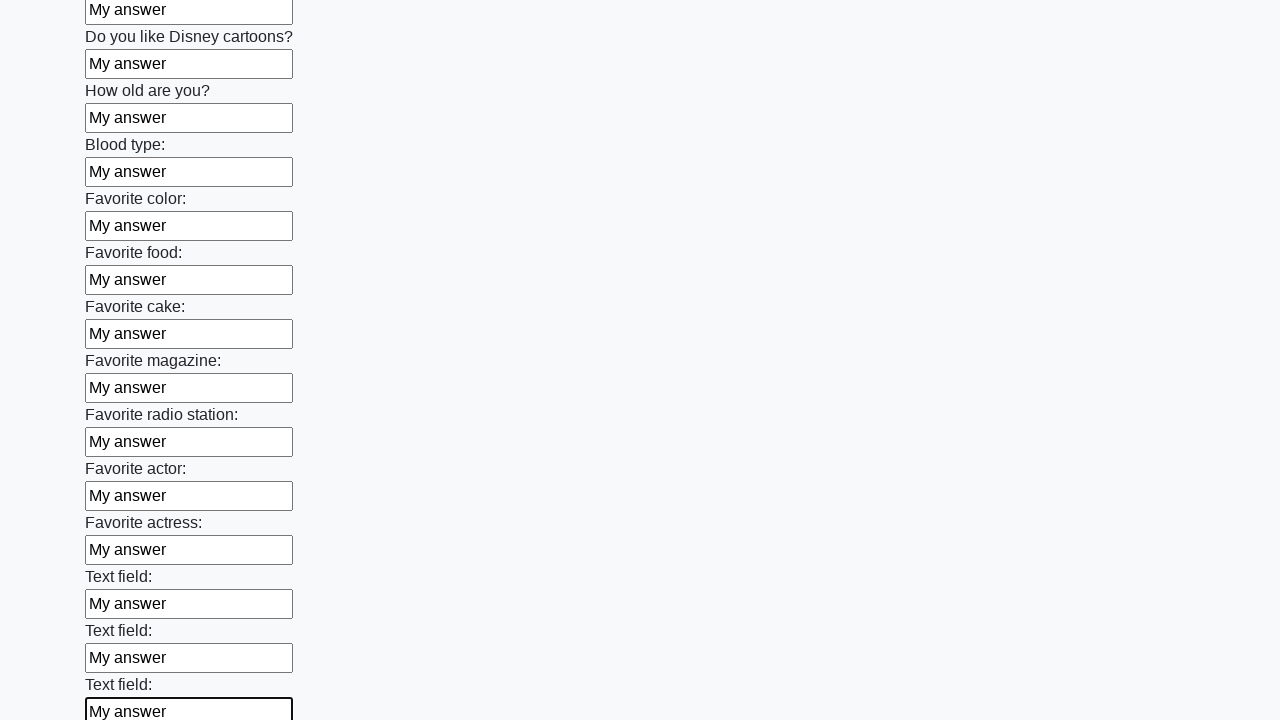

Filled a text input field with 'My answer' on [type="text"] >> nth=29
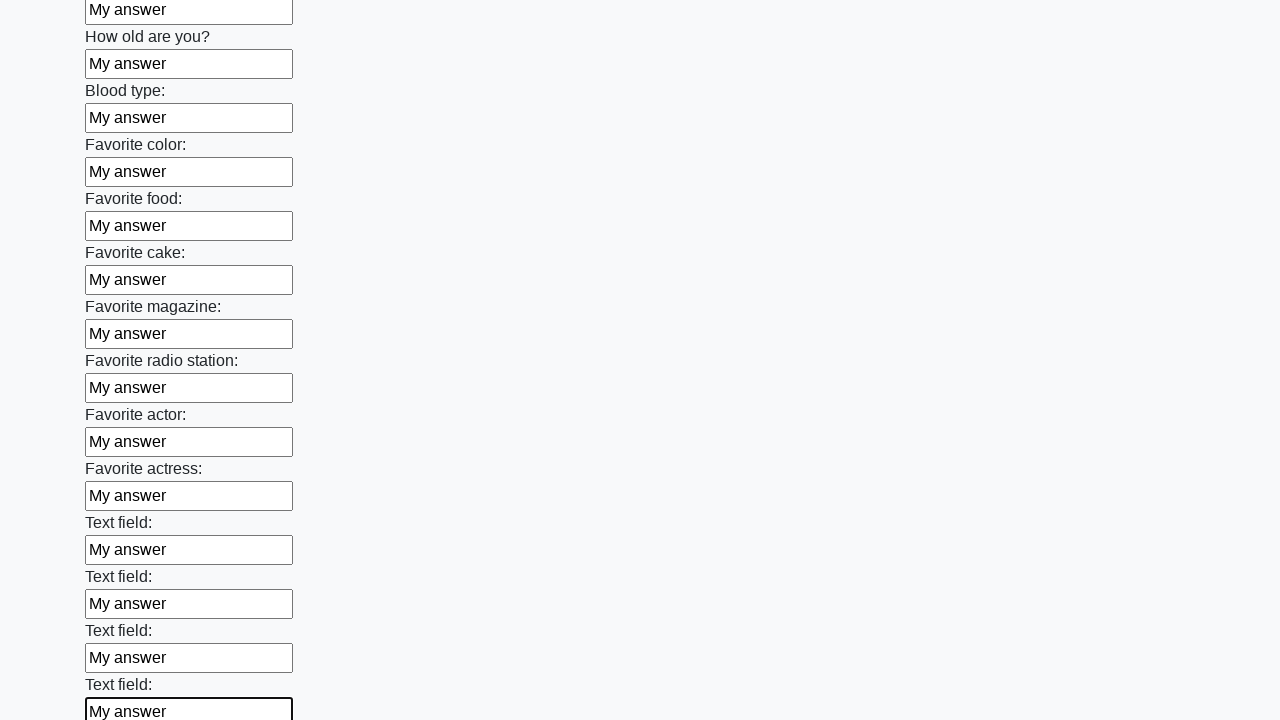

Filled a text input field with 'My answer' on [type="text"] >> nth=30
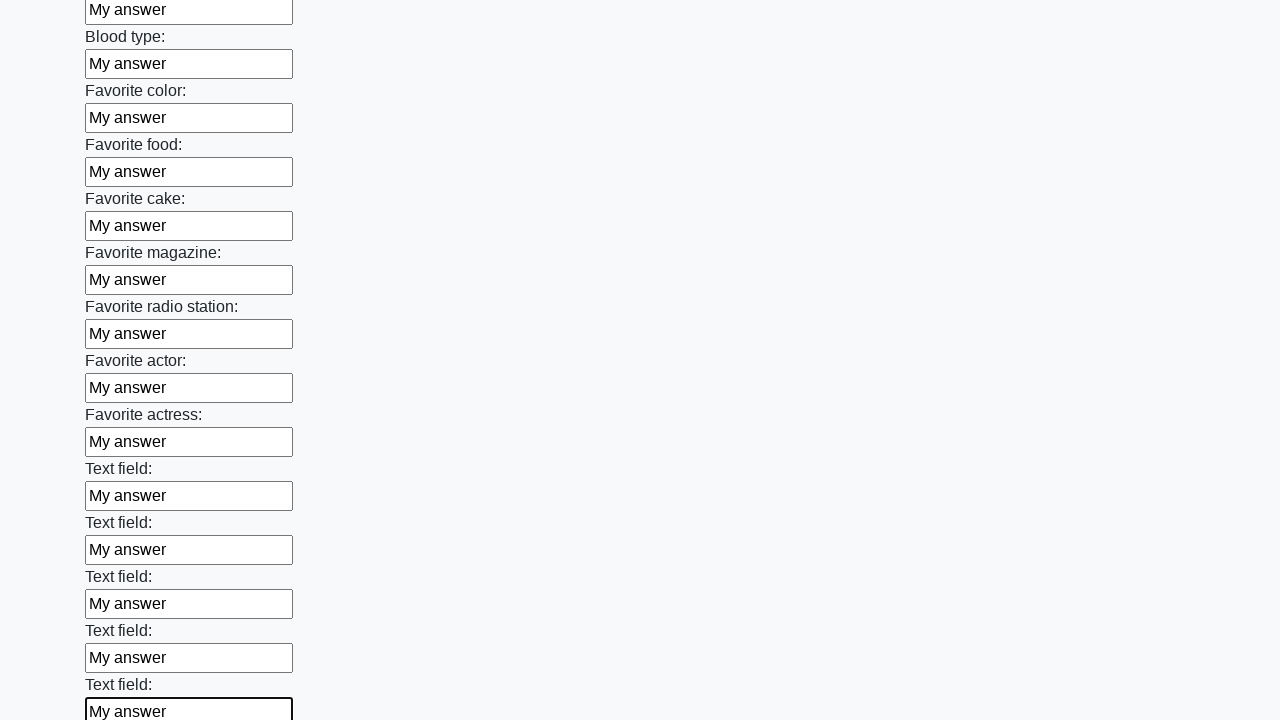

Filled a text input field with 'My answer' on [type="text"] >> nth=31
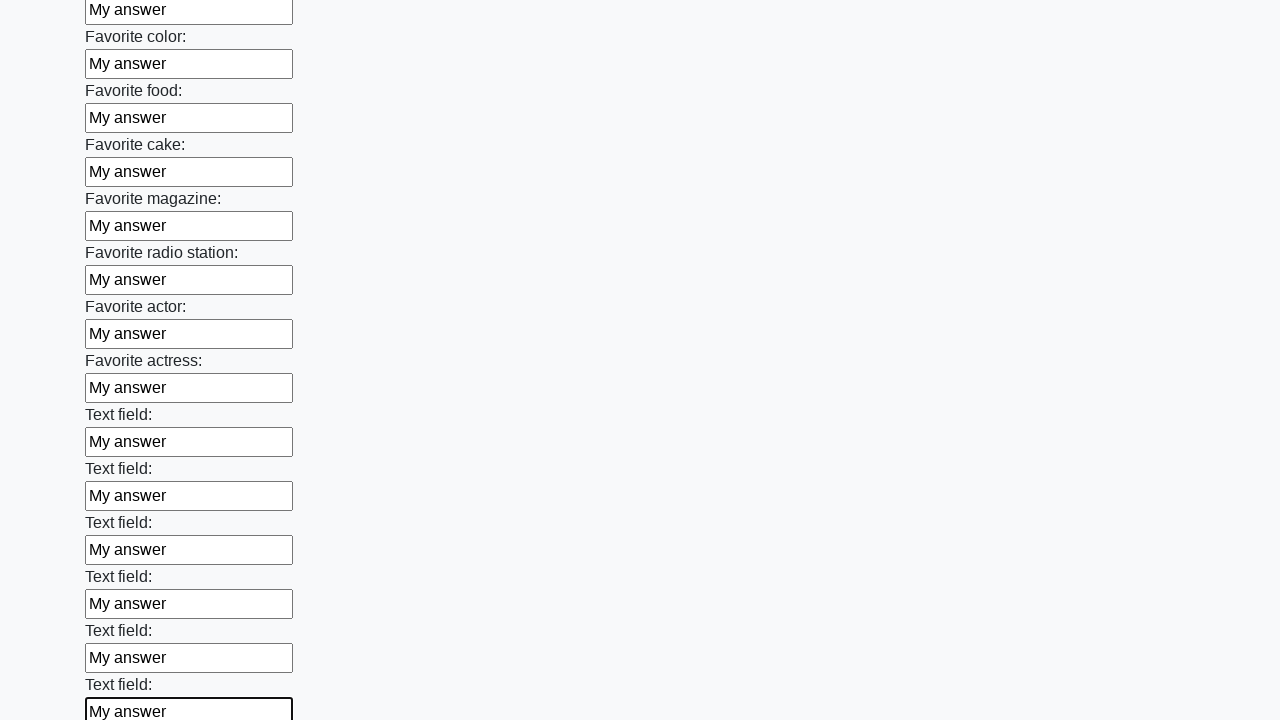

Filled a text input field with 'My answer' on [type="text"] >> nth=32
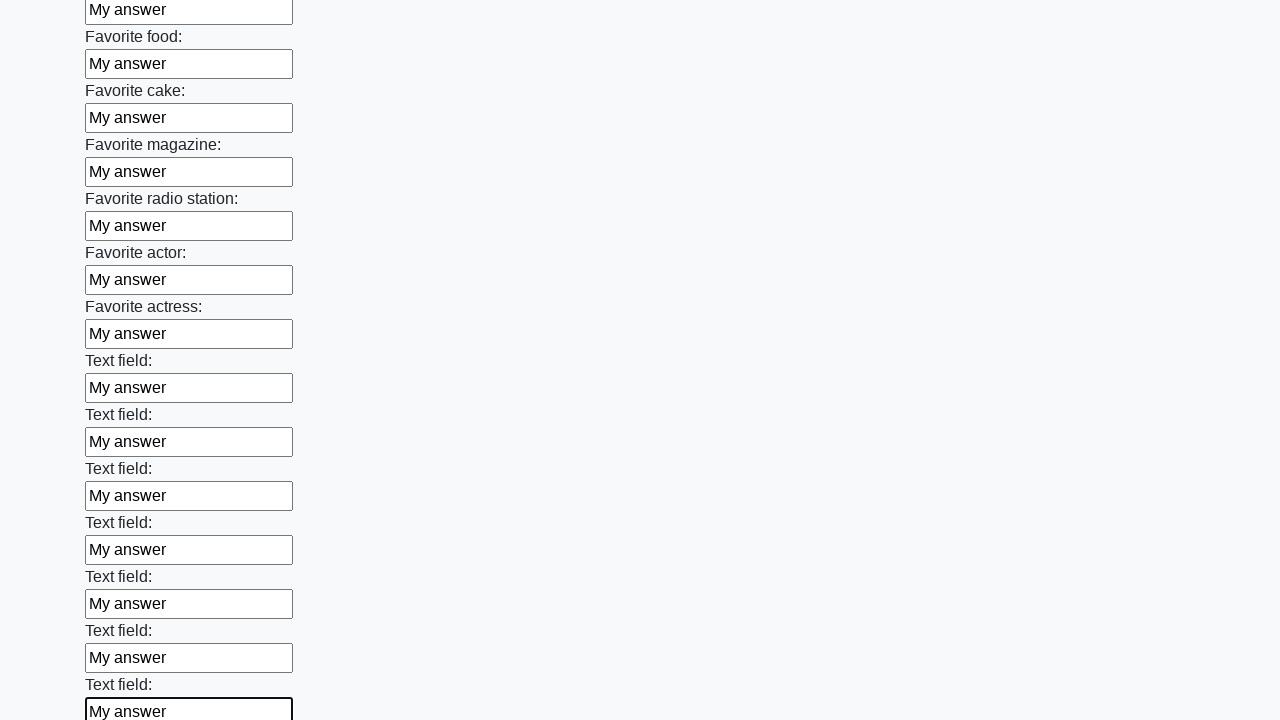

Filled a text input field with 'My answer' on [type="text"] >> nth=33
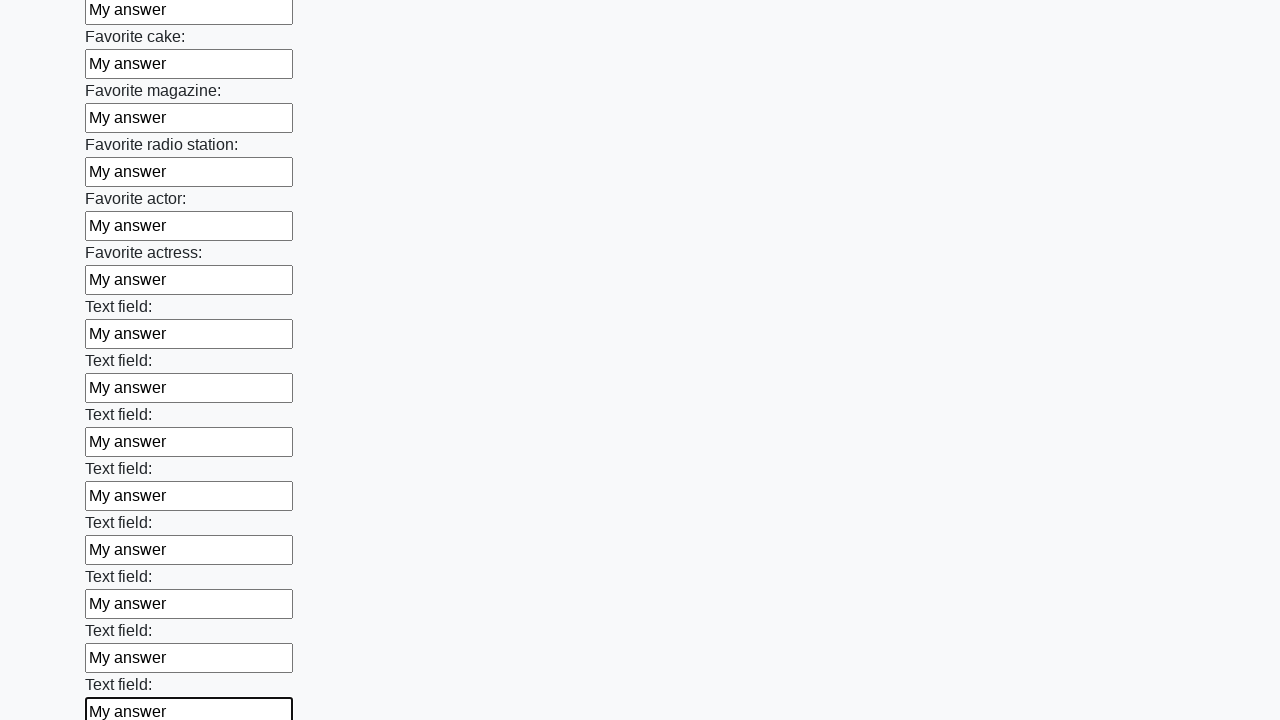

Filled a text input field with 'My answer' on [type="text"] >> nth=34
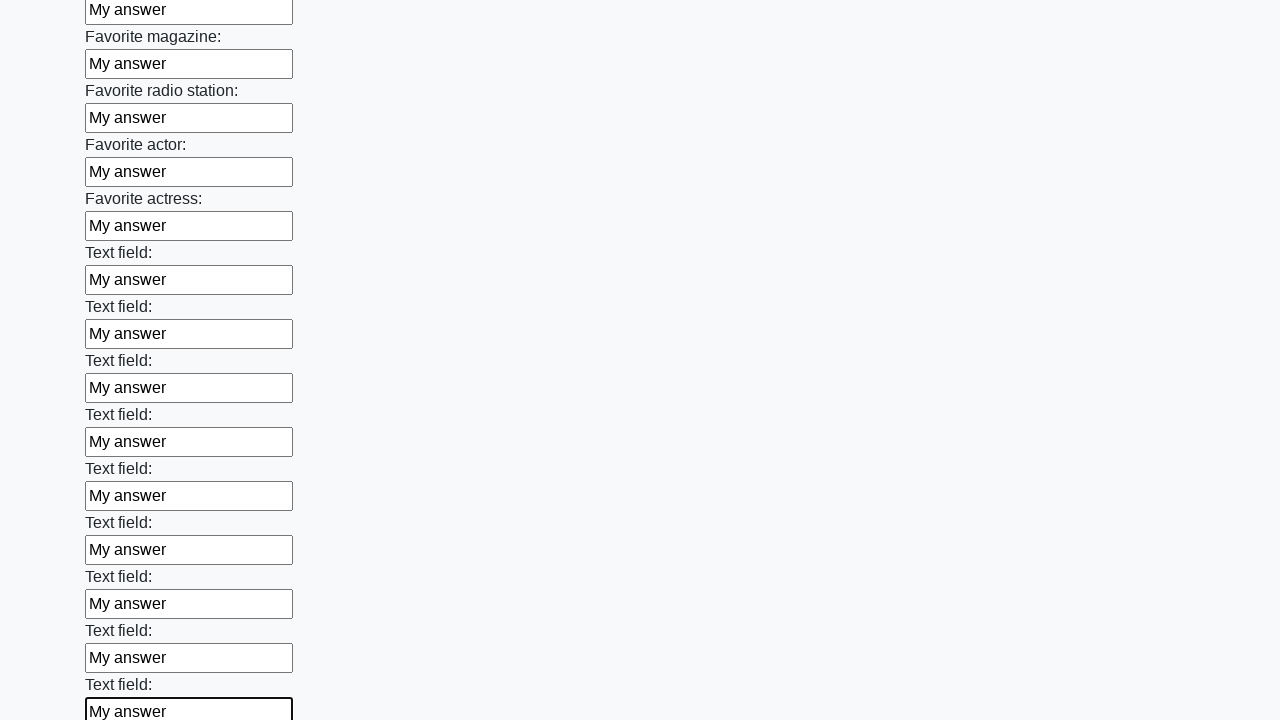

Filled a text input field with 'My answer' on [type="text"] >> nth=35
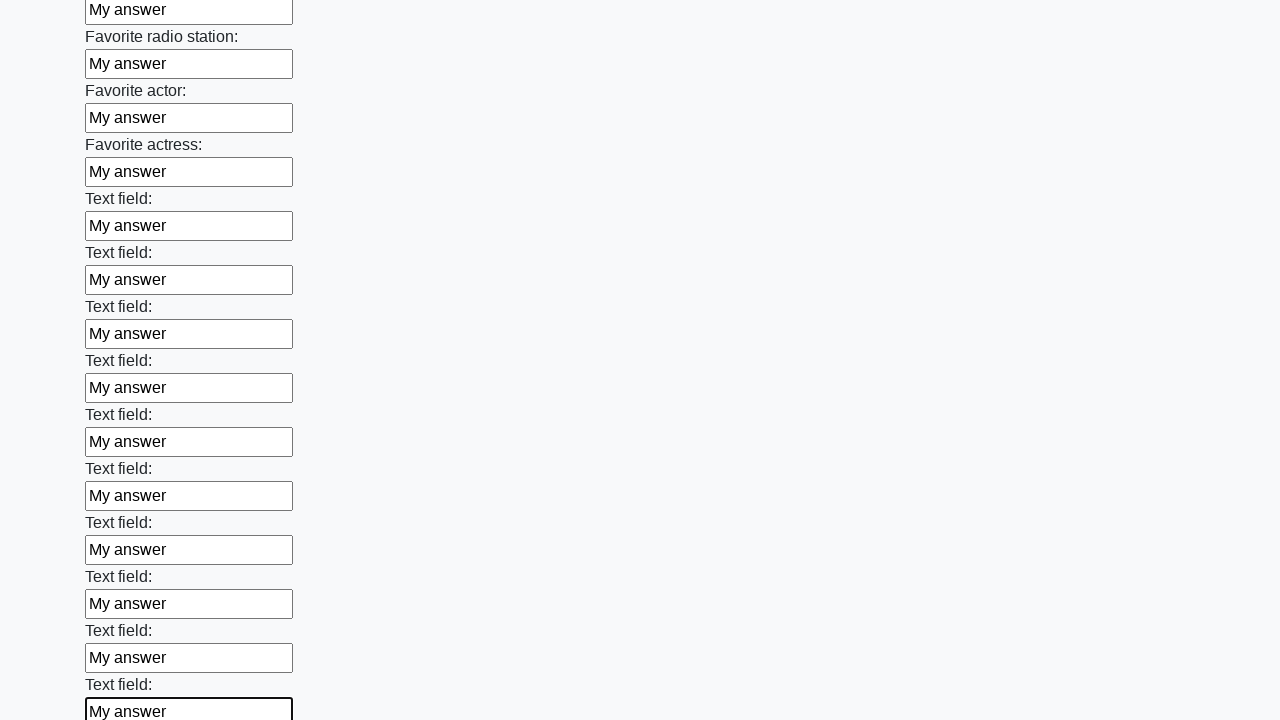

Filled a text input field with 'My answer' on [type="text"] >> nth=36
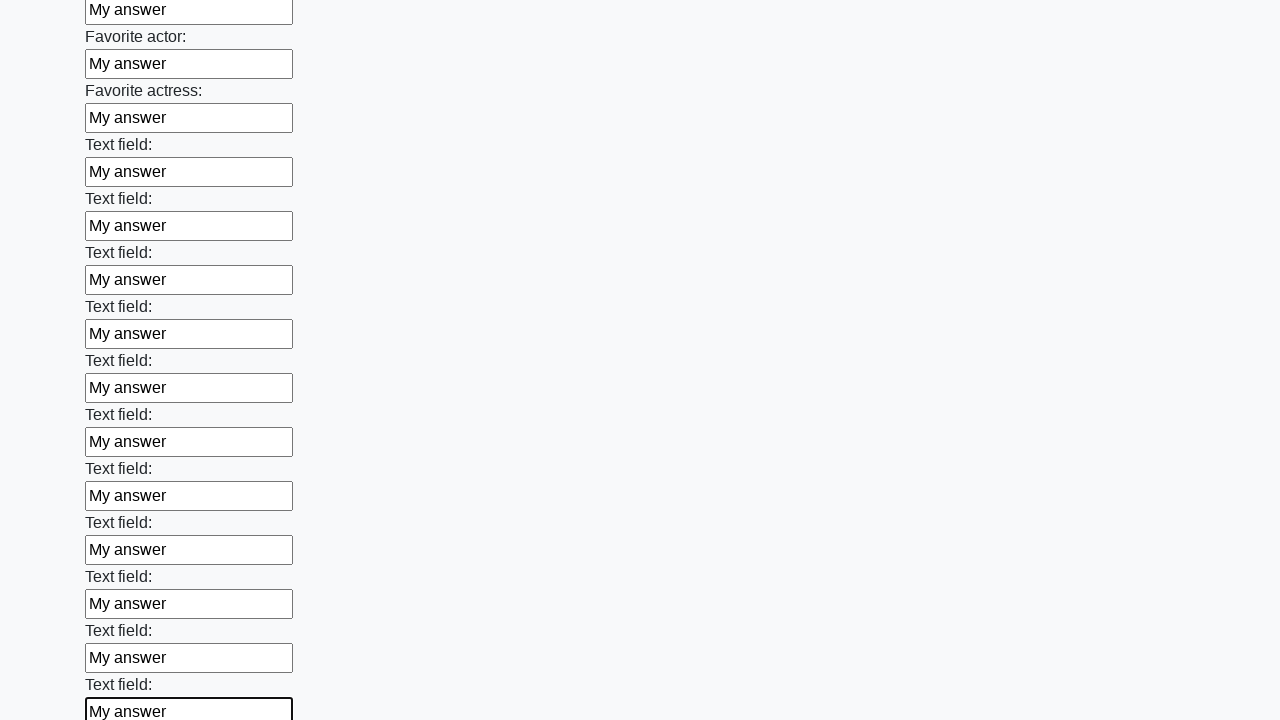

Filled a text input field with 'My answer' on [type="text"] >> nth=37
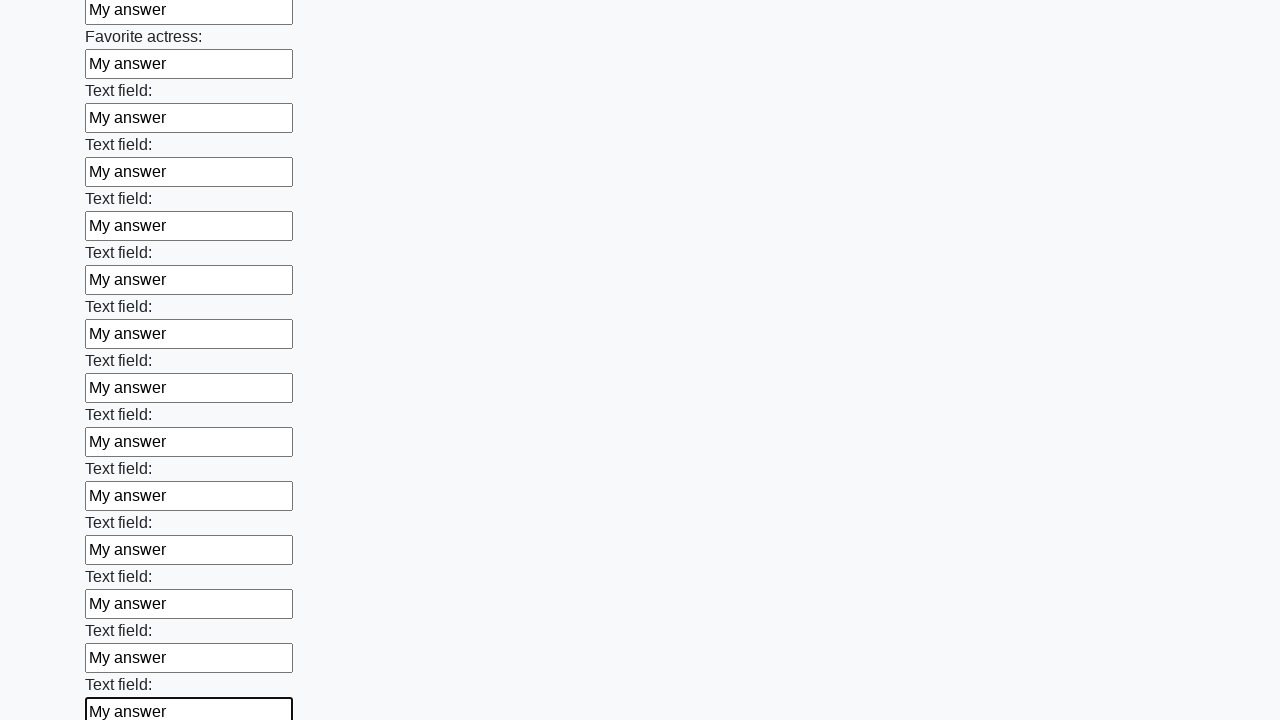

Filled a text input field with 'My answer' on [type="text"] >> nth=38
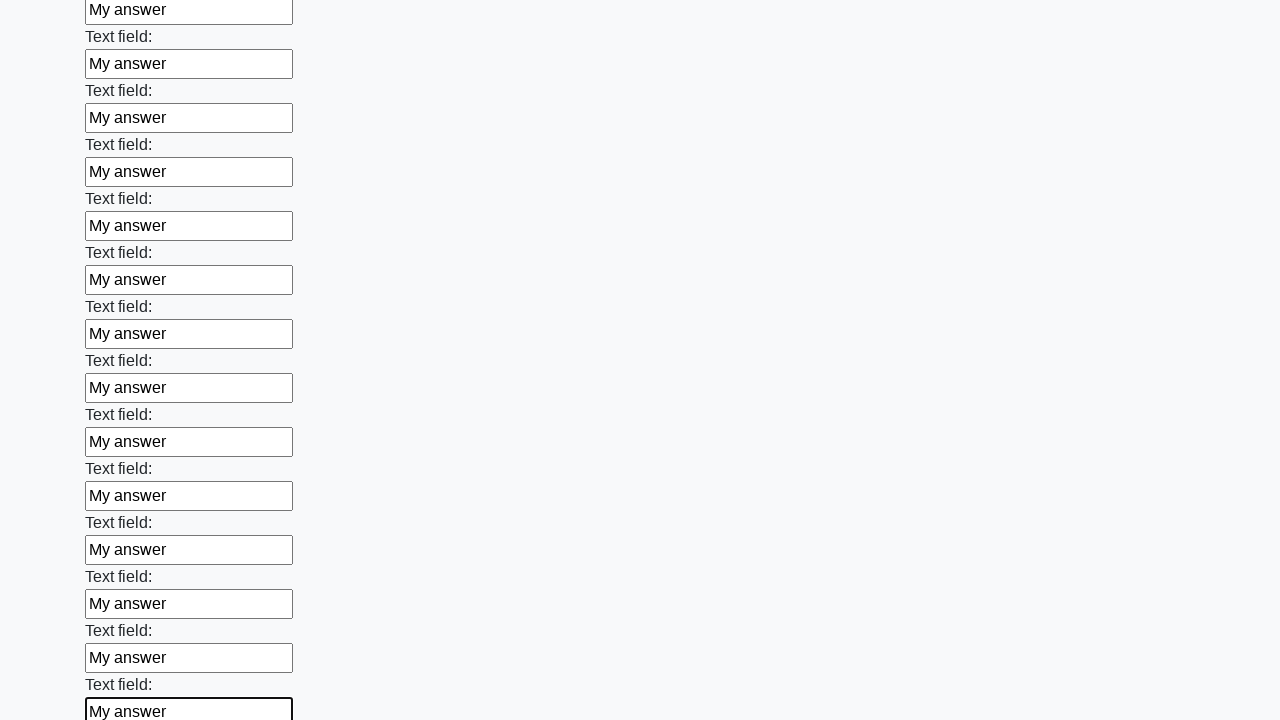

Filled a text input field with 'My answer' on [type="text"] >> nth=39
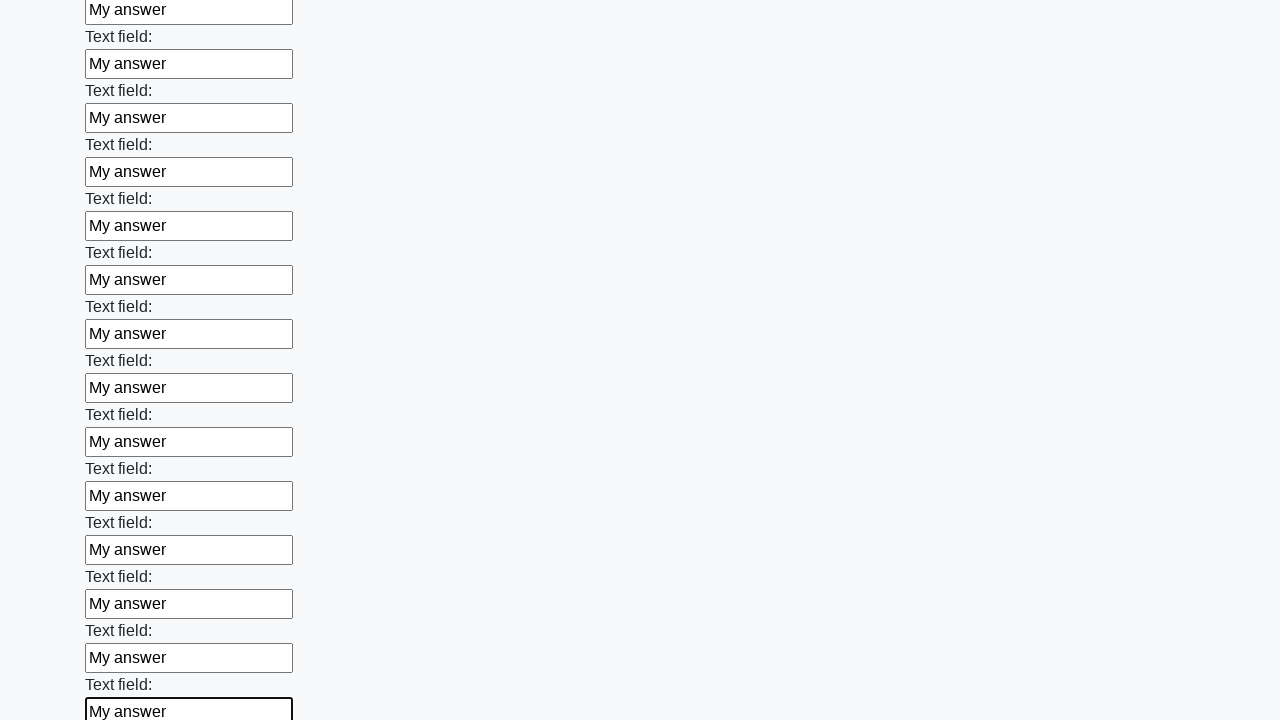

Filled a text input field with 'My answer' on [type="text"] >> nth=40
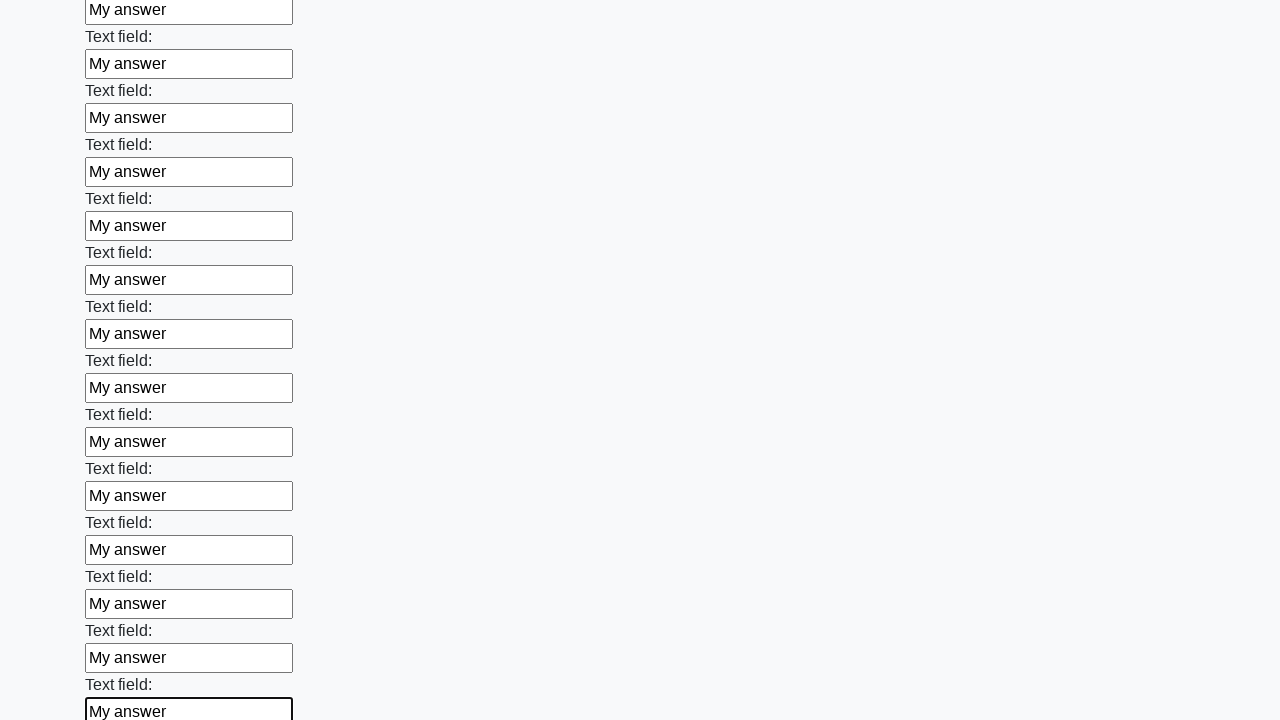

Filled a text input field with 'My answer' on [type="text"] >> nth=41
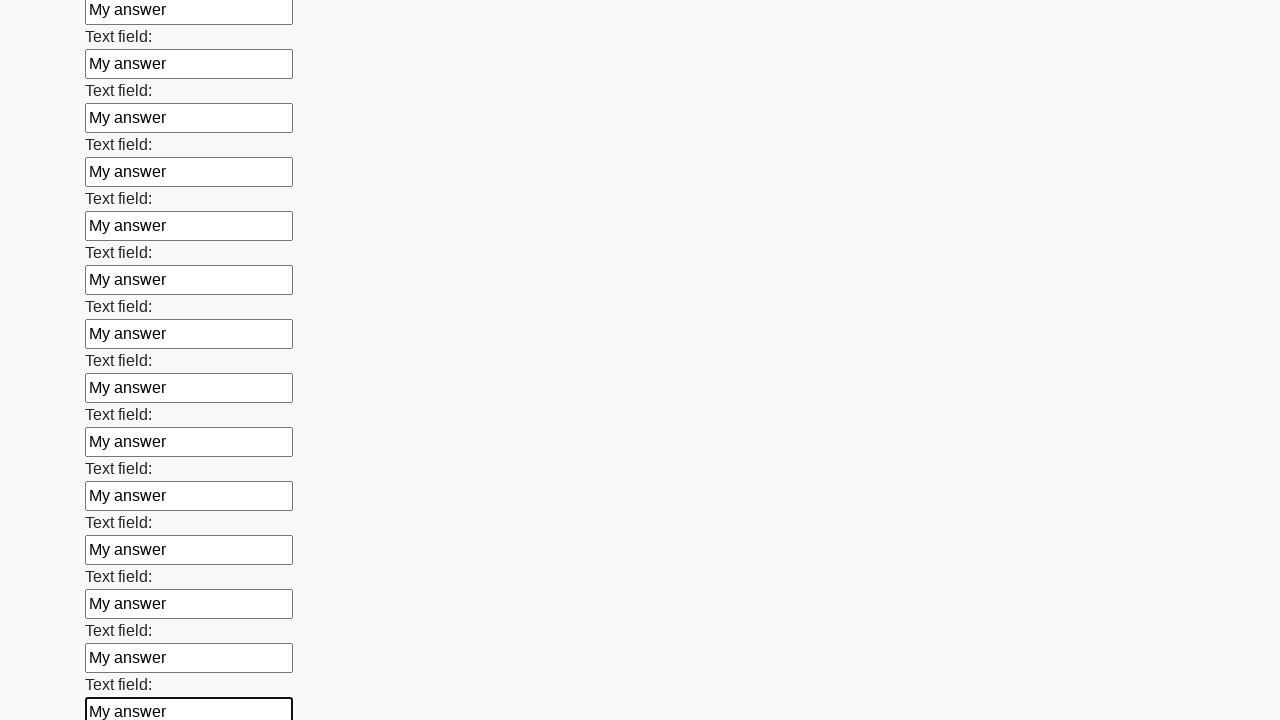

Filled a text input field with 'My answer' on [type="text"] >> nth=42
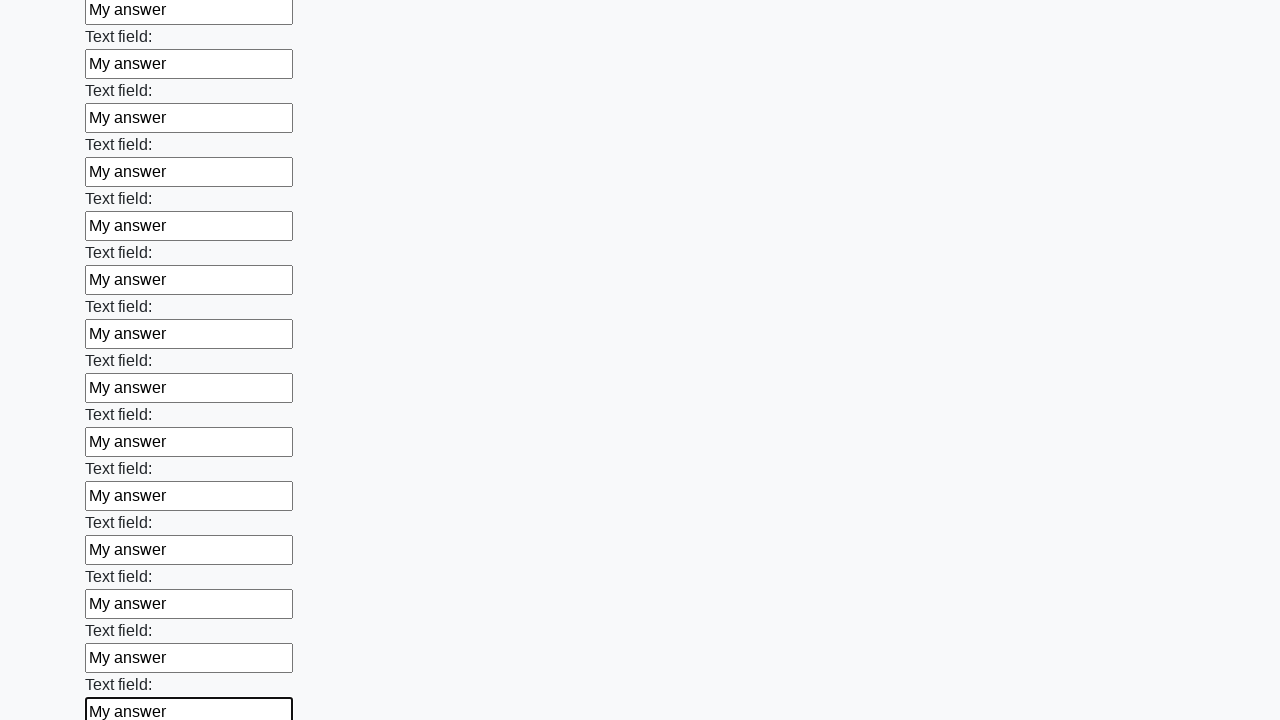

Filled a text input field with 'My answer' on [type="text"] >> nth=43
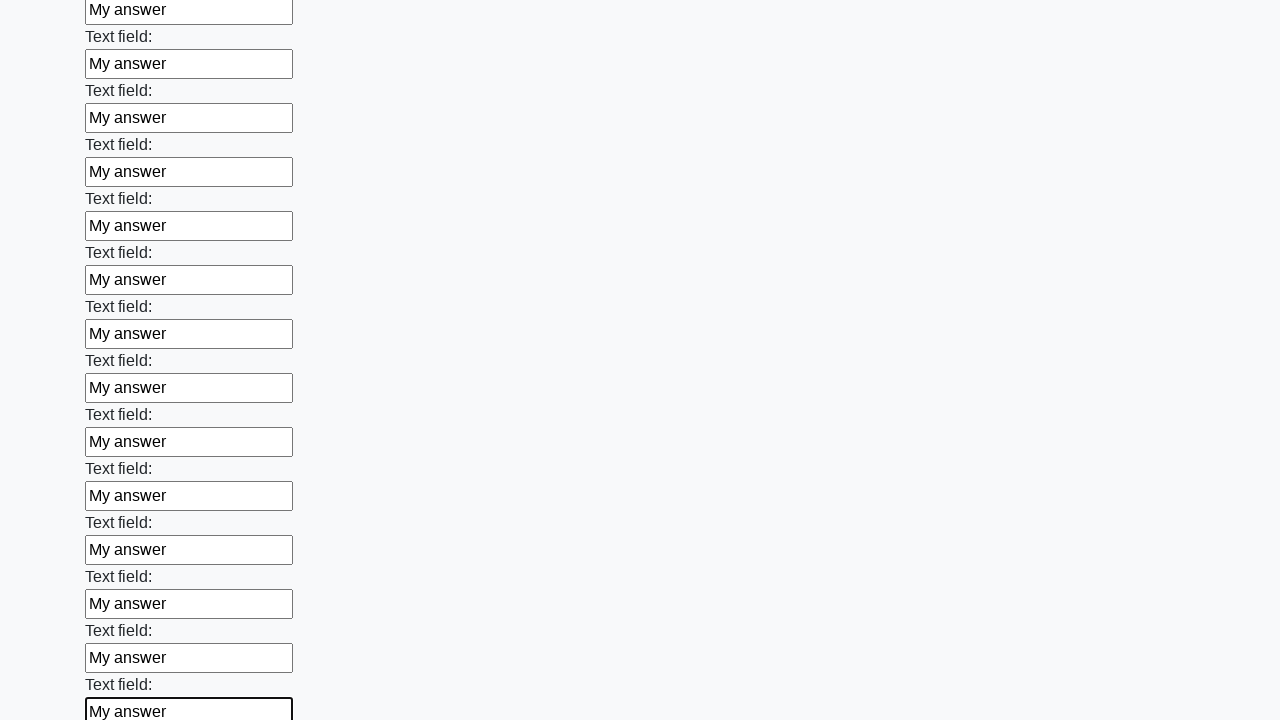

Filled a text input field with 'My answer' on [type="text"] >> nth=44
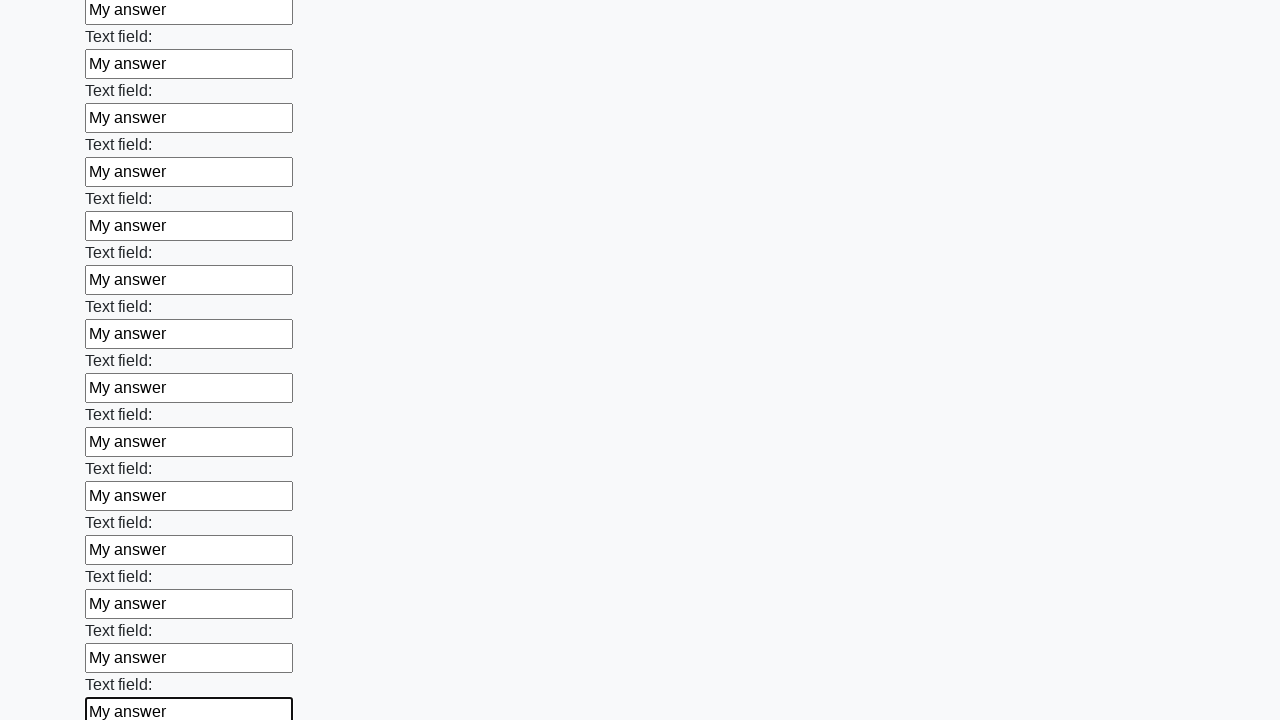

Filled a text input field with 'My answer' on [type="text"] >> nth=45
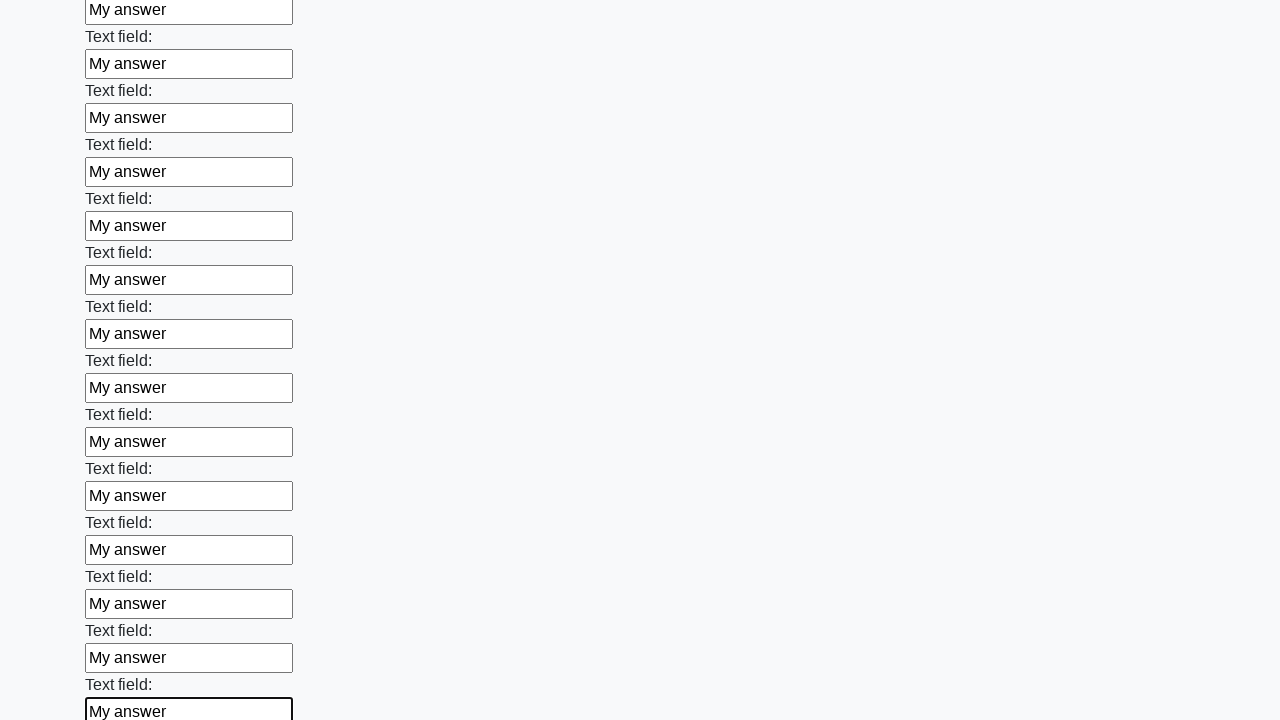

Filled a text input field with 'My answer' on [type="text"] >> nth=46
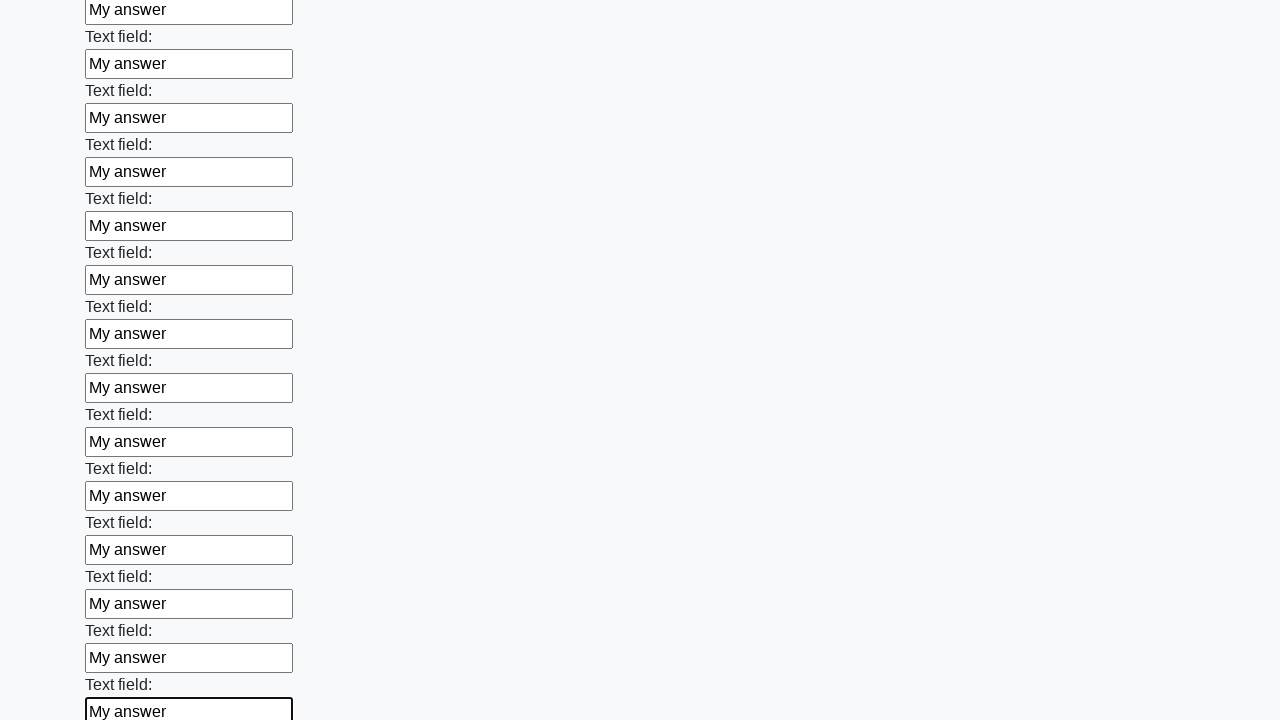

Filled a text input field with 'My answer' on [type="text"] >> nth=47
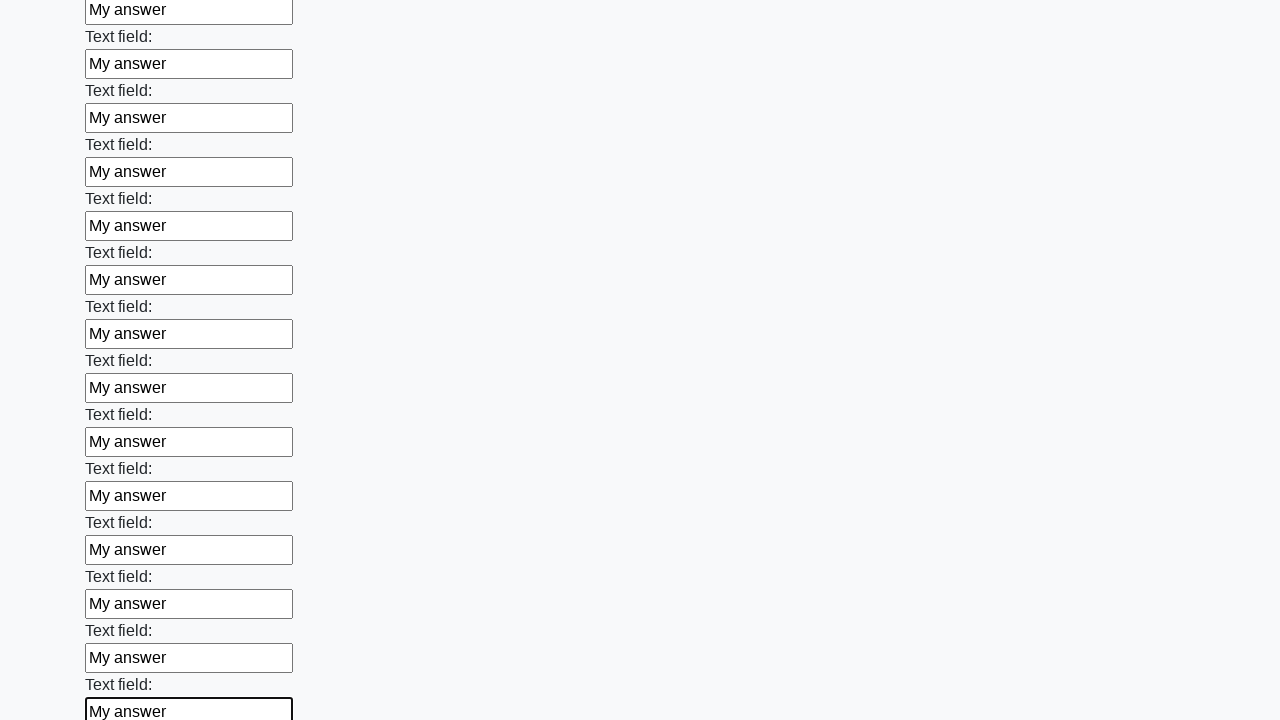

Filled a text input field with 'My answer' on [type="text"] >> nth=48
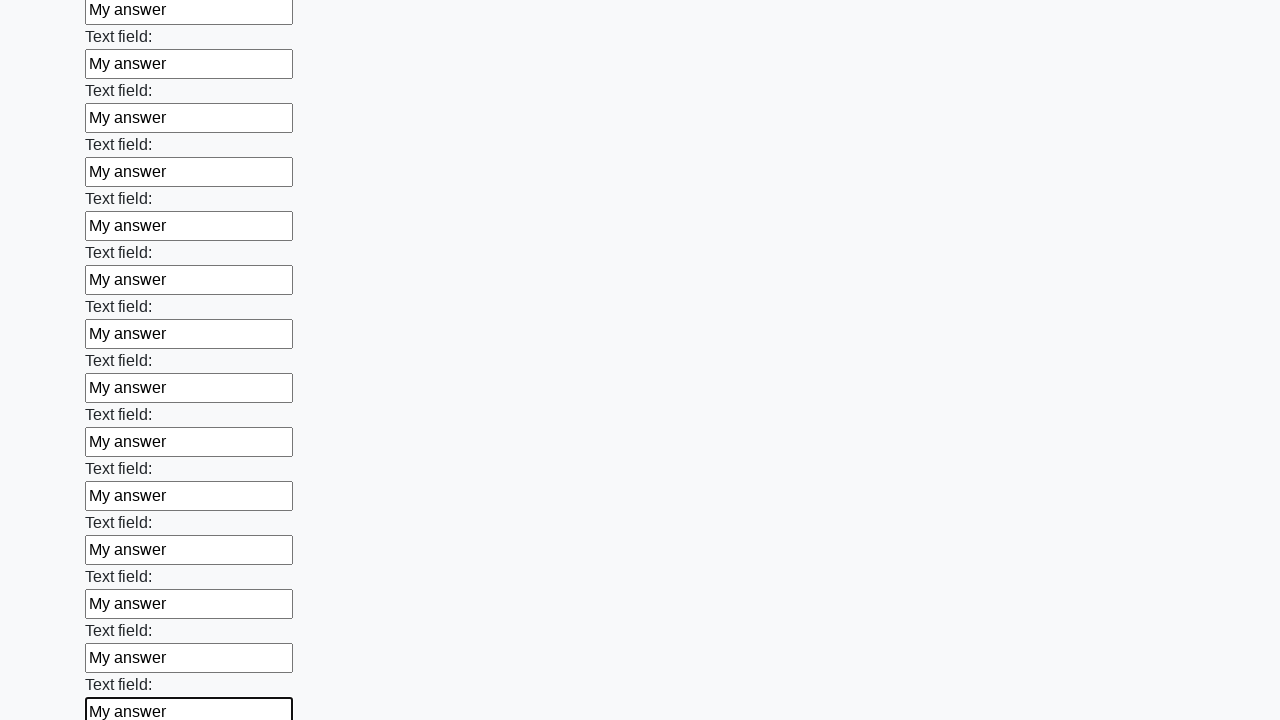

Filled a text input field with 'My answer' on [type="text"] >> nth=49
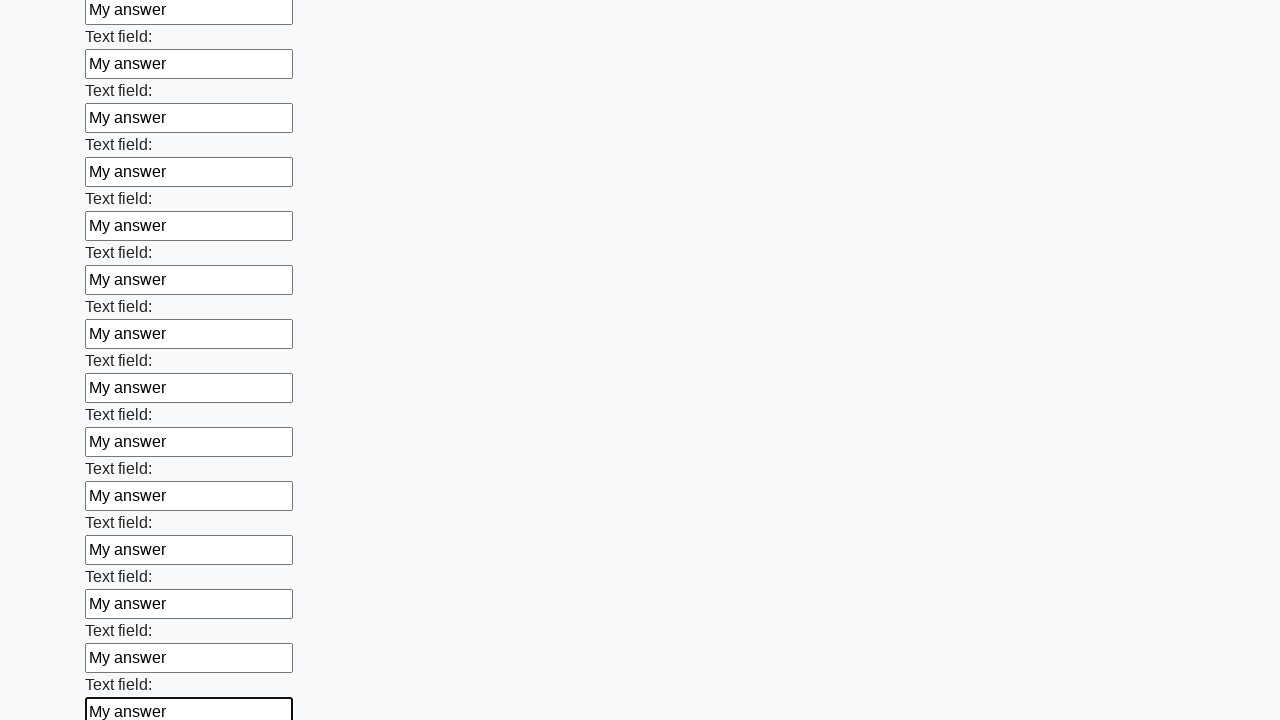

Filled a text input field with 'My answer' on [type="text"] >> nth=50
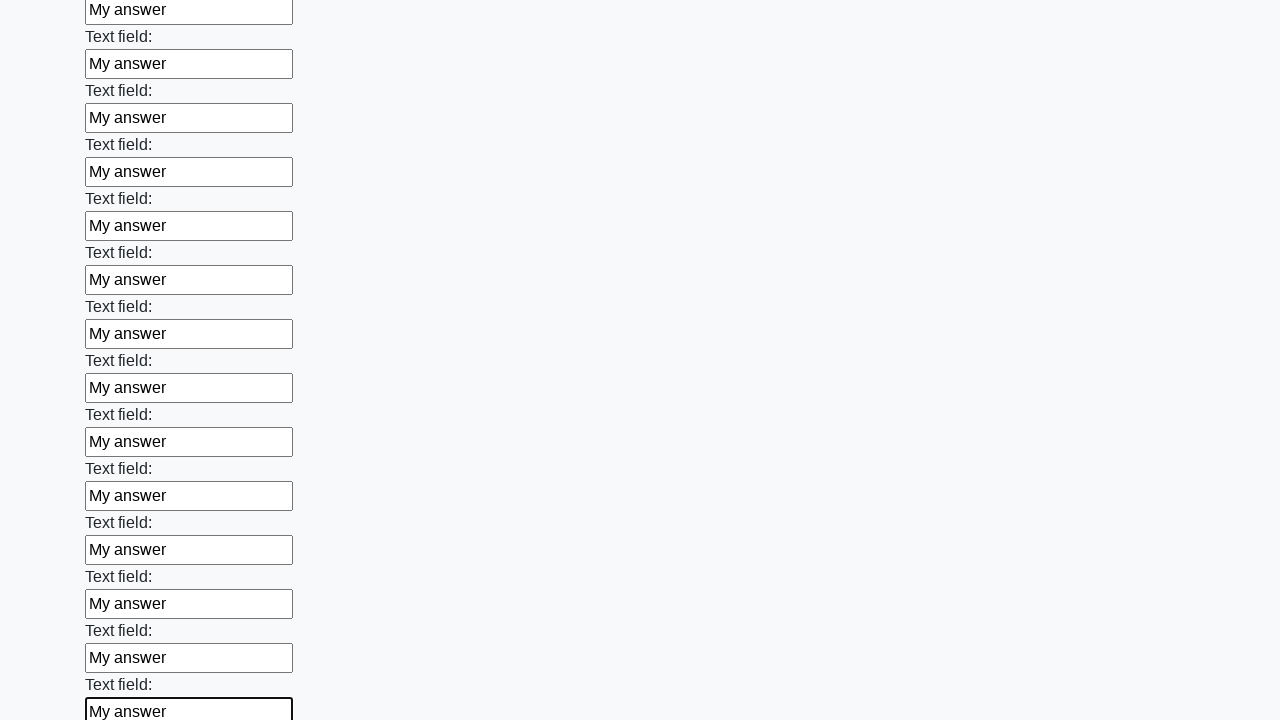

Filled a text input field with 'My answer' on [type="text"] >> nth=51
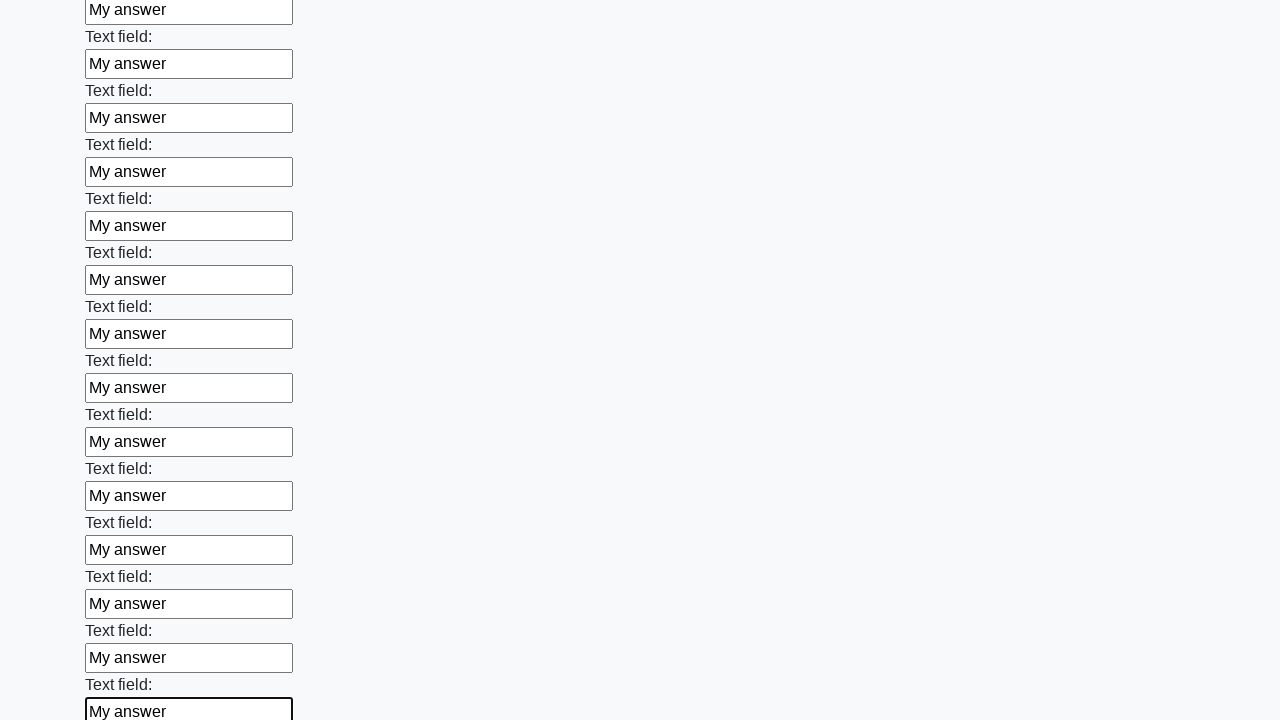

Filled a text input field with 'My answer' on [type="text"] >> nth=52
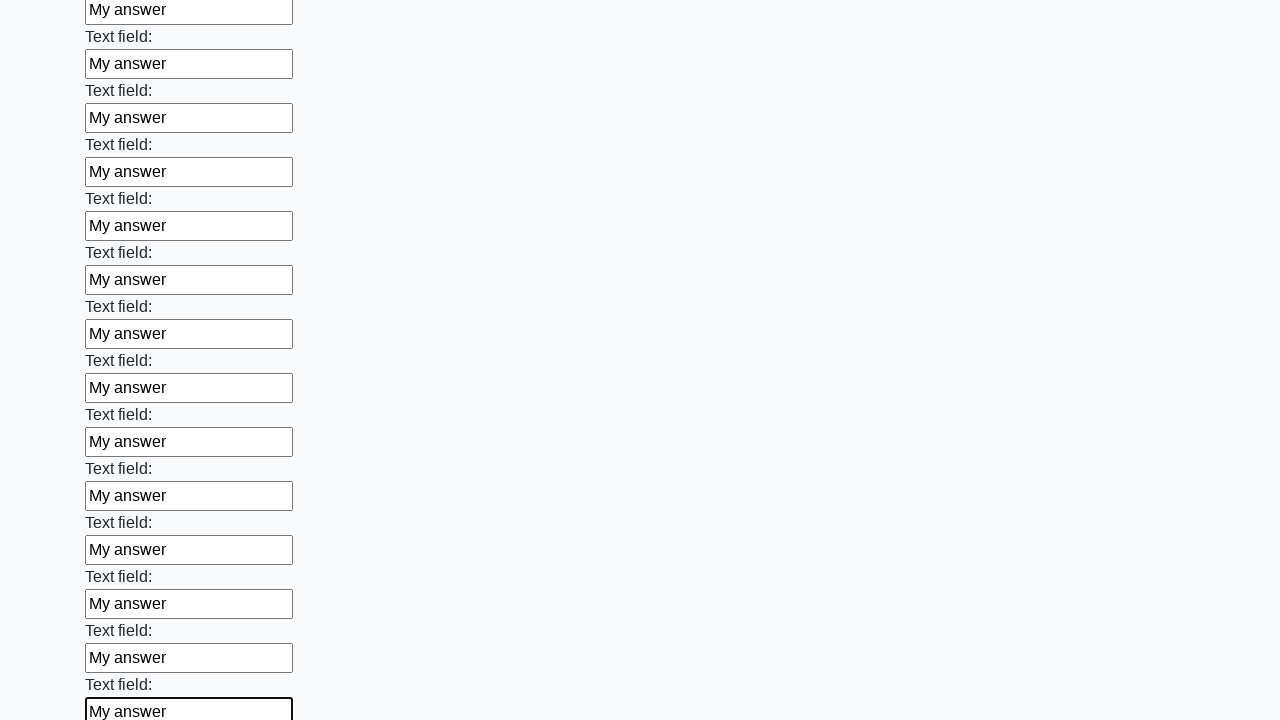

Filled a text input field with 'My answer' on [type="text"] >> nth=53
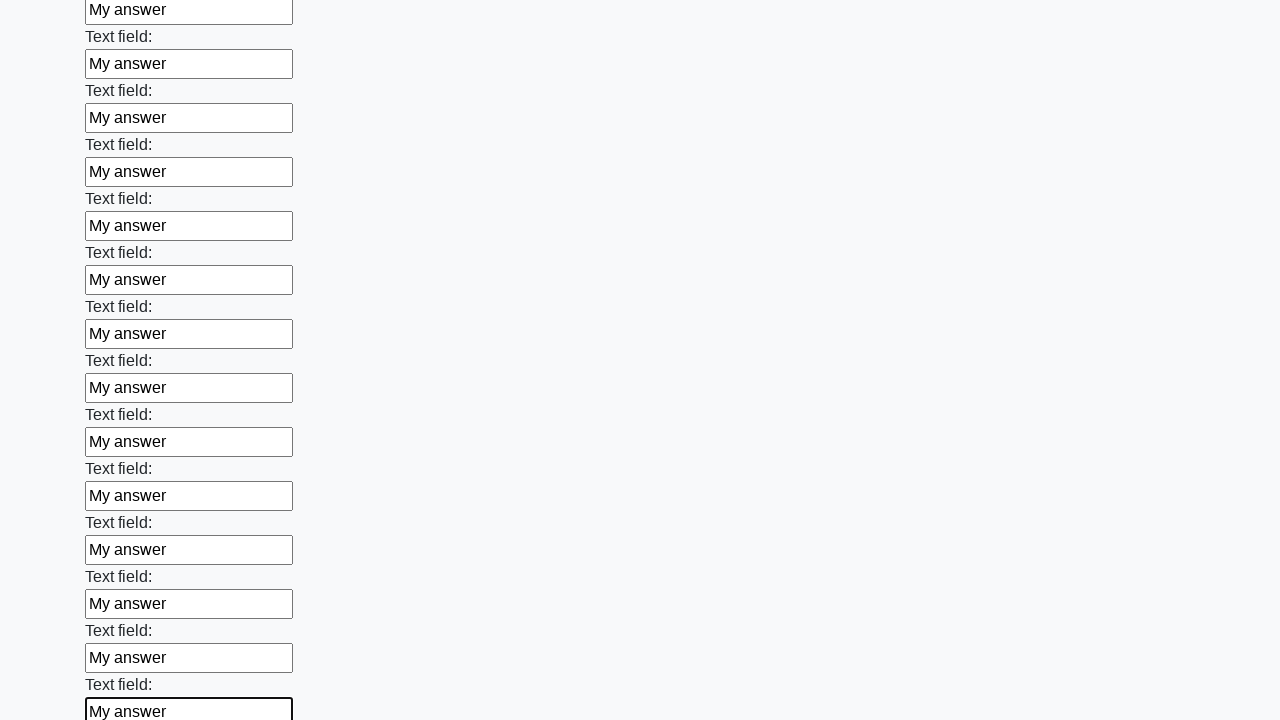

Filled a text input field with 'My answer' on [type="text"] >> nth=54
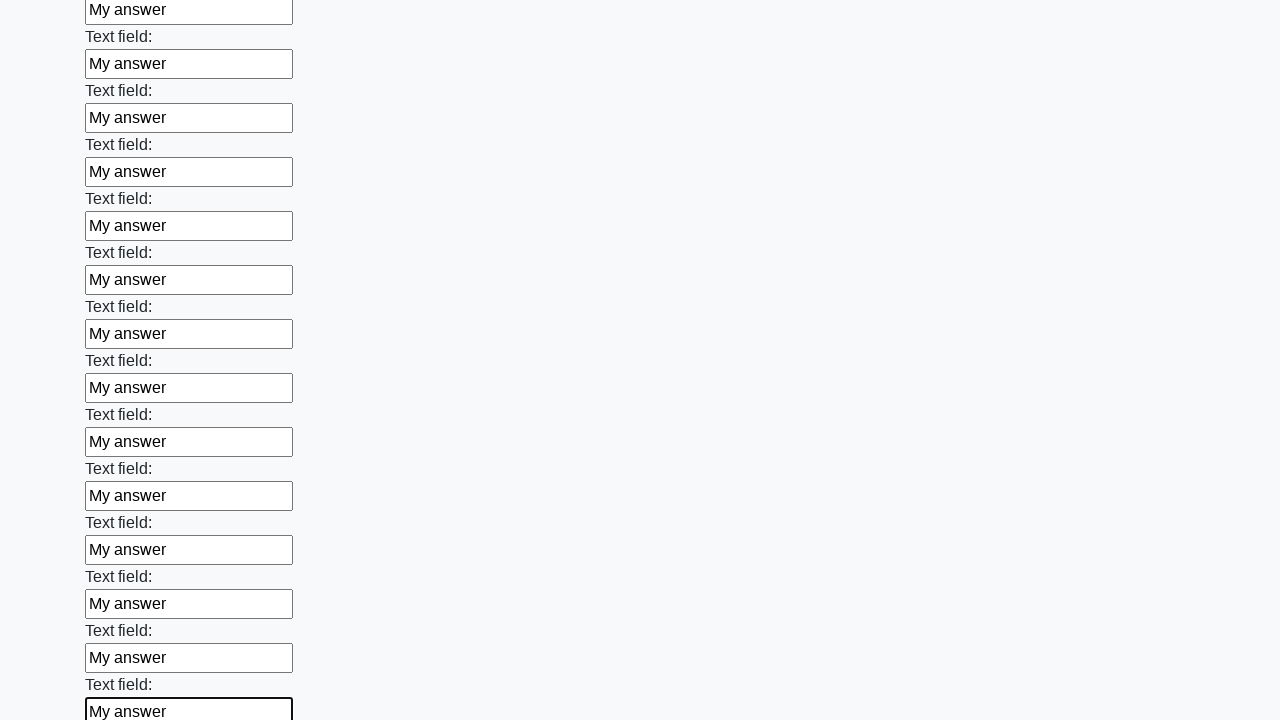

Filled a text input field with 'My answer' on [type="text"] >> nth=55
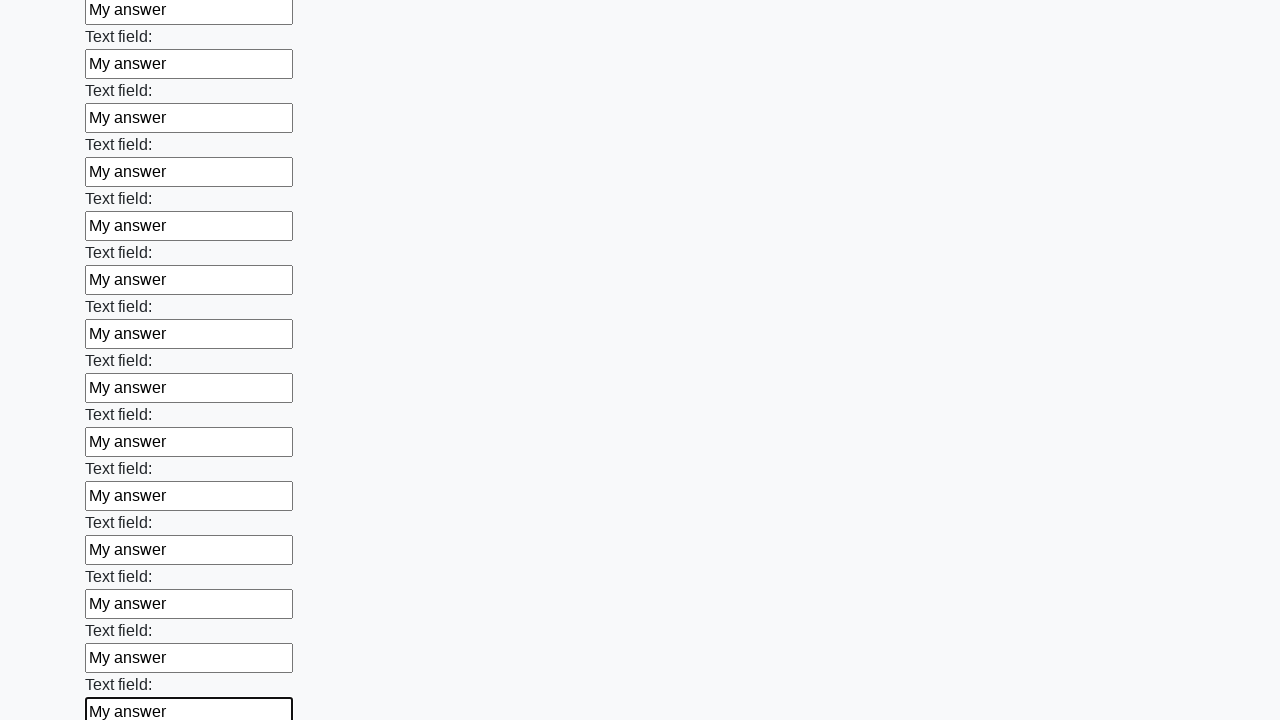

Filled a text input field with 'My answer' on [type="text"] >> nth=56
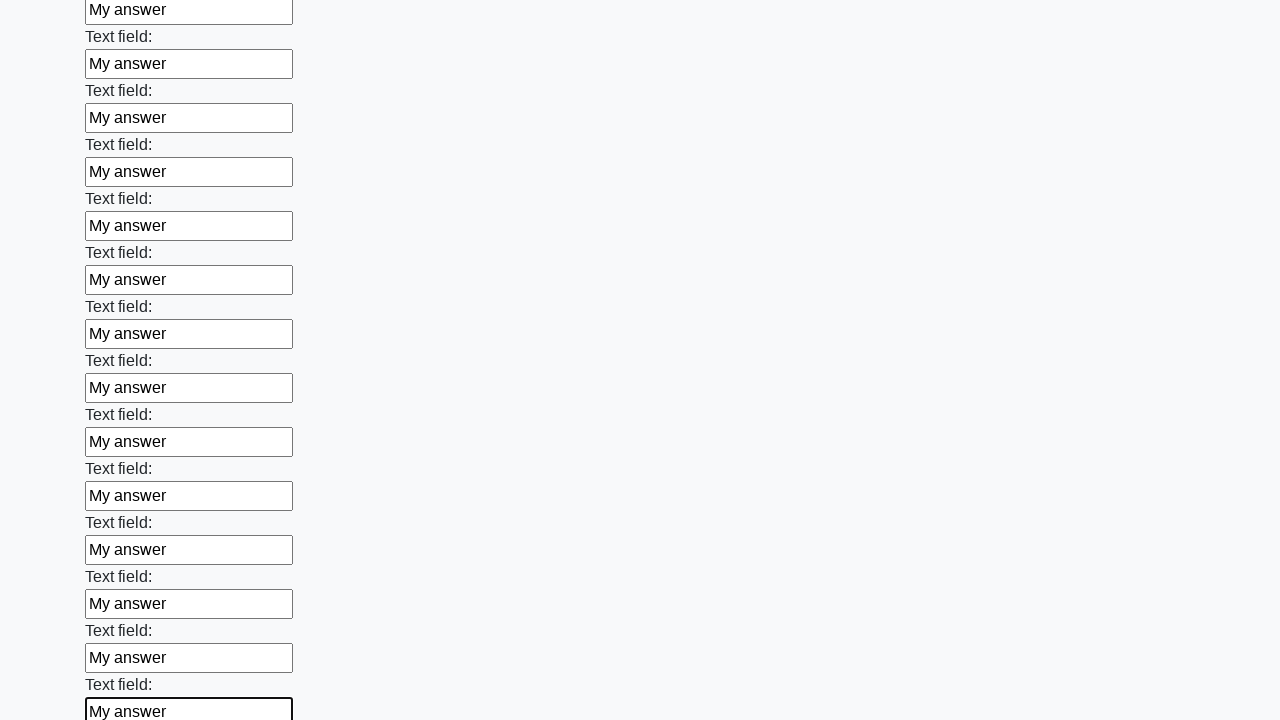

Filled a text input field with 'My answer' on [type="text"] >> nth=57
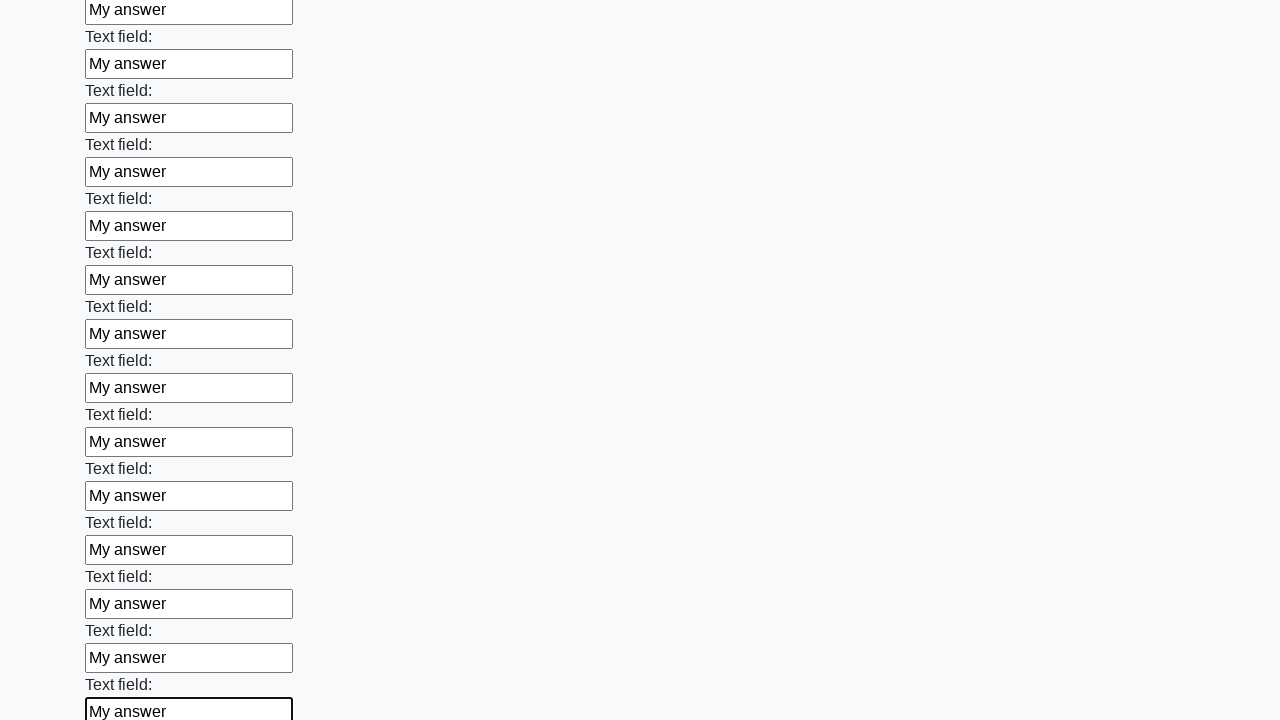

Filled a text input field with 'My answer' on [type="text"] >> nth=58
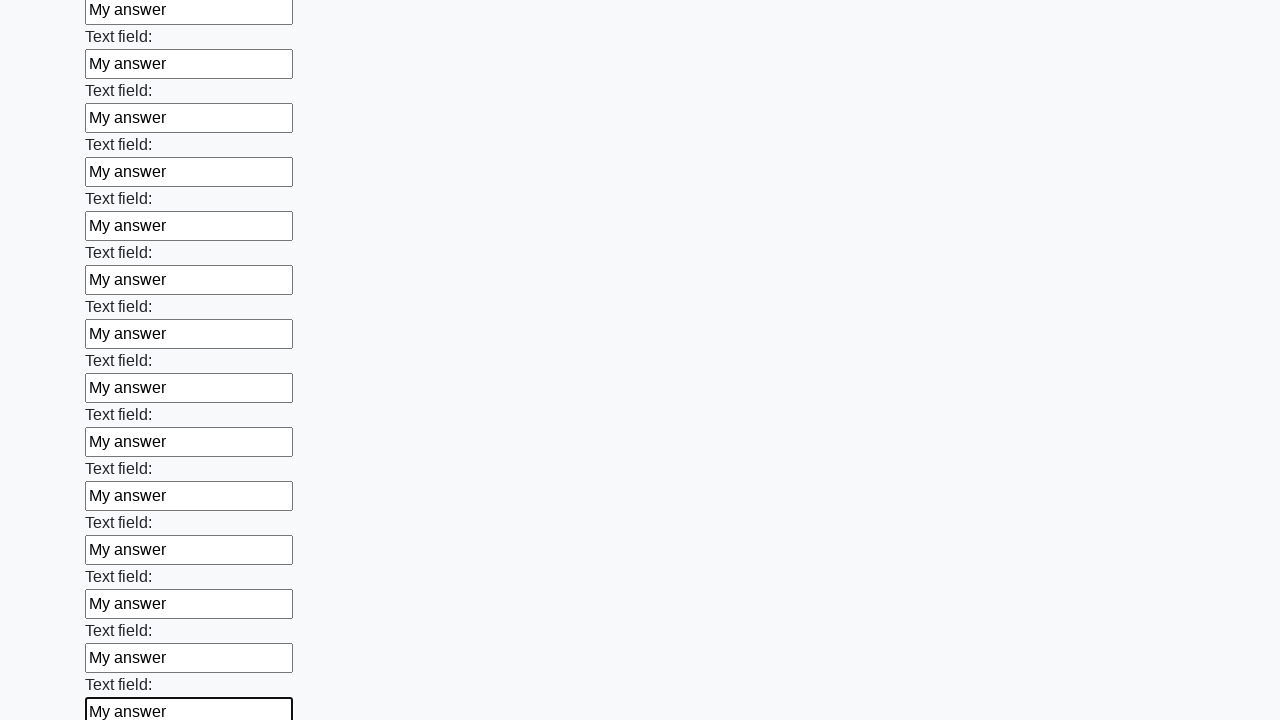

Filled a text input field with 'My answer' on [type="text"] >> nth=59
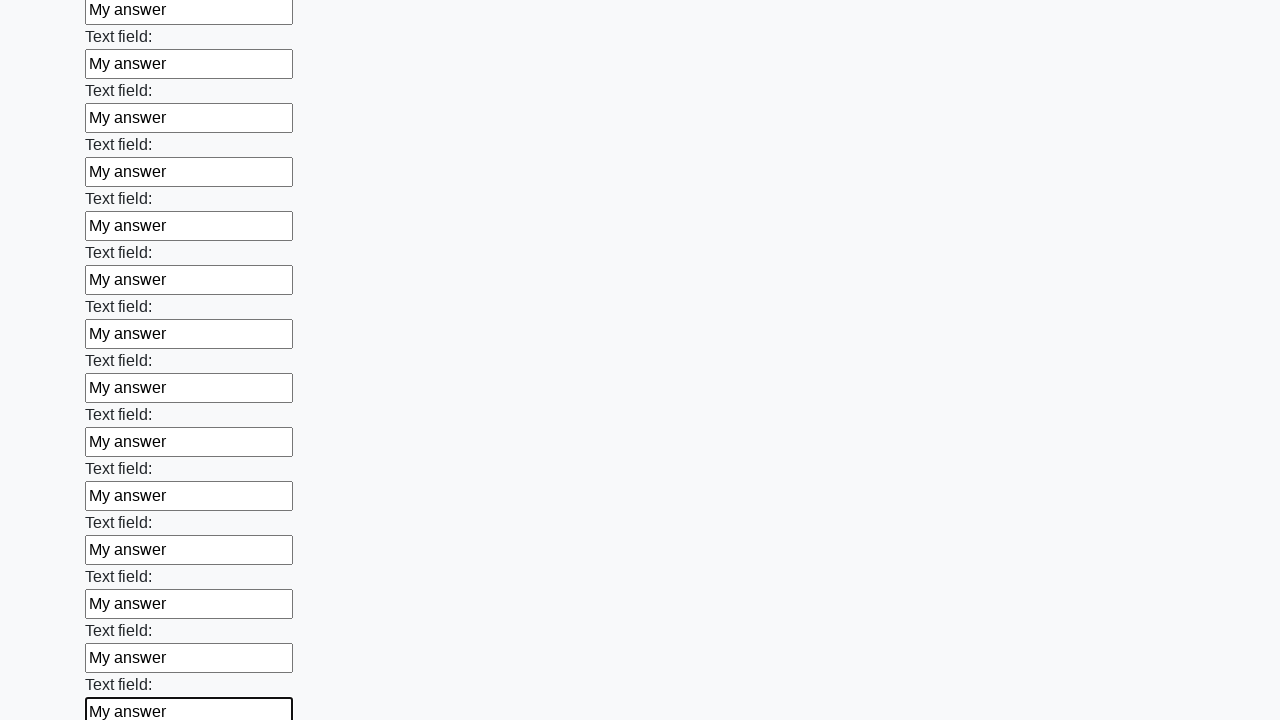

Filled a text input field with 'My answer' on [type="text"] >> nth=60
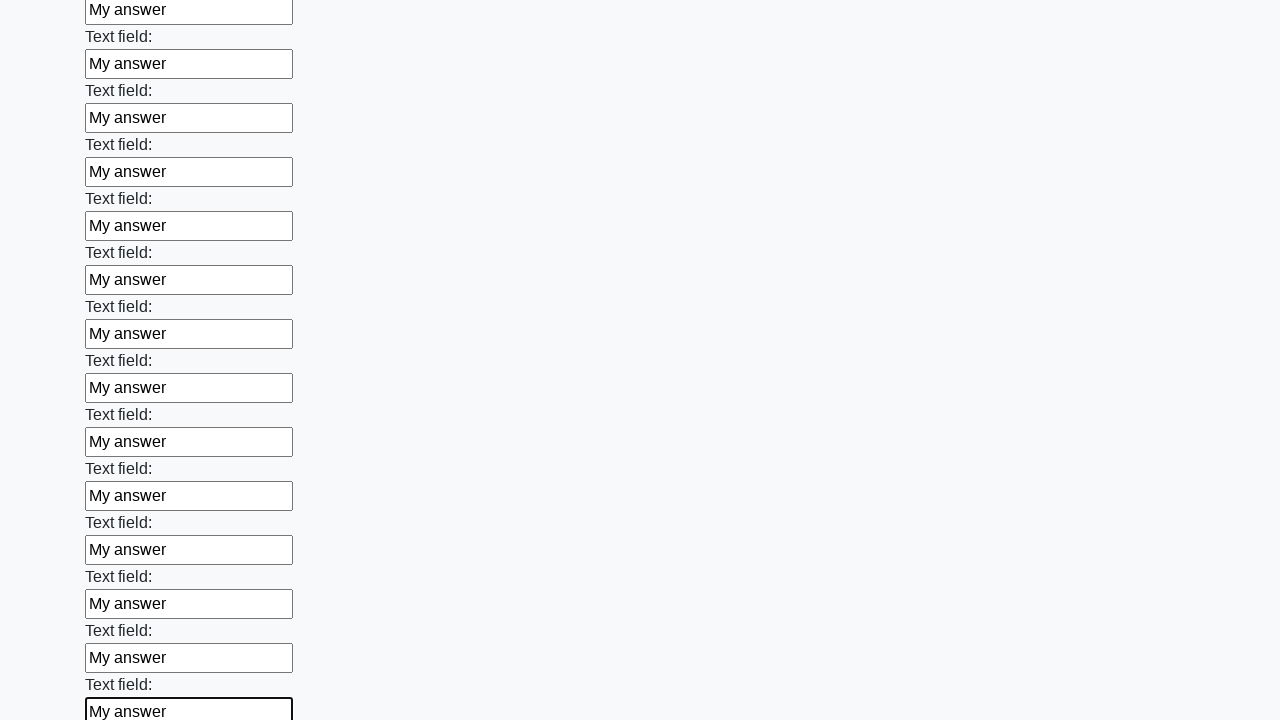

Filled a text input field with 'My answer' on [type="text"] >> nth=61
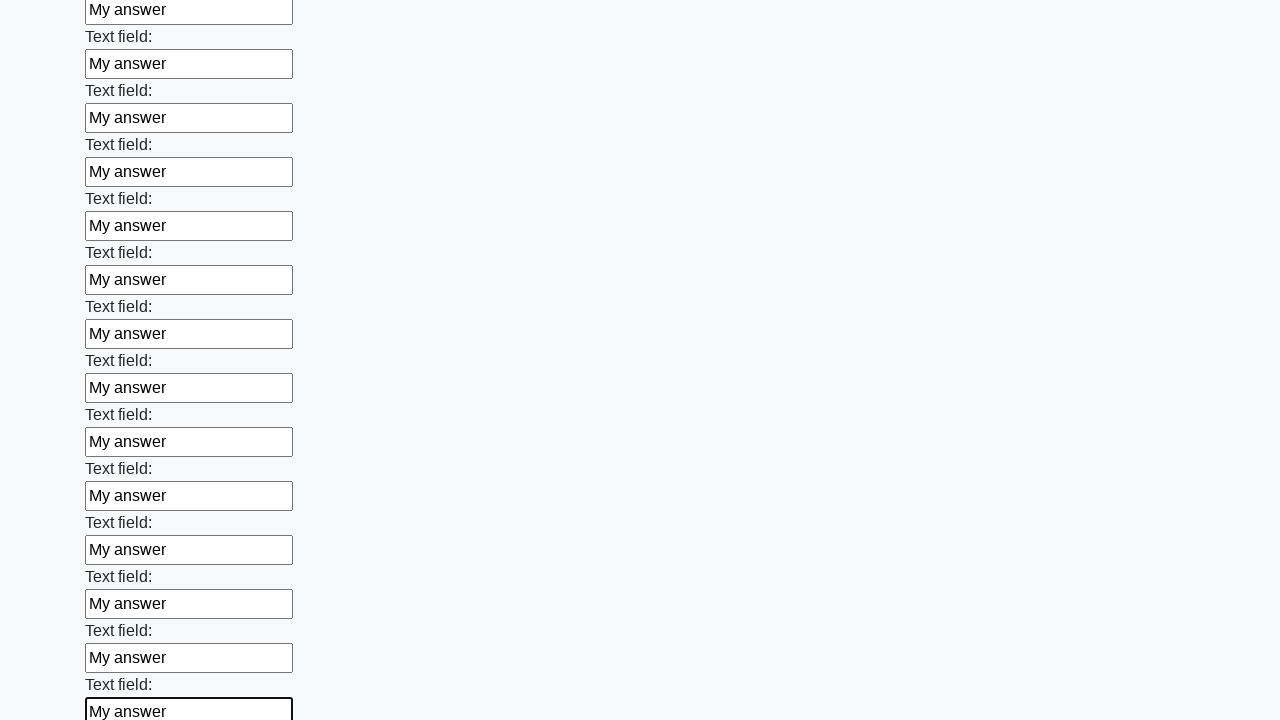

Filled a text input field with 'My answer' on [type="text"] >> nth=62
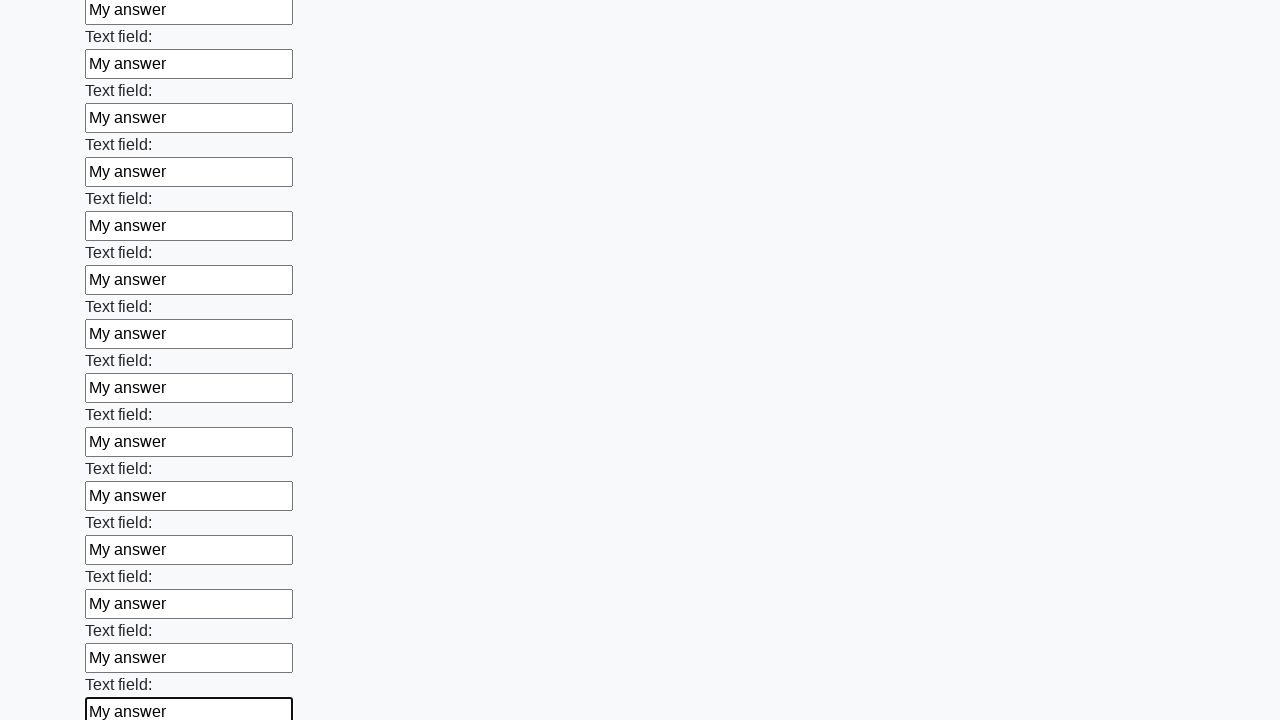

Filled a text input field with 'My answer' on [type="text"] >> nth=63
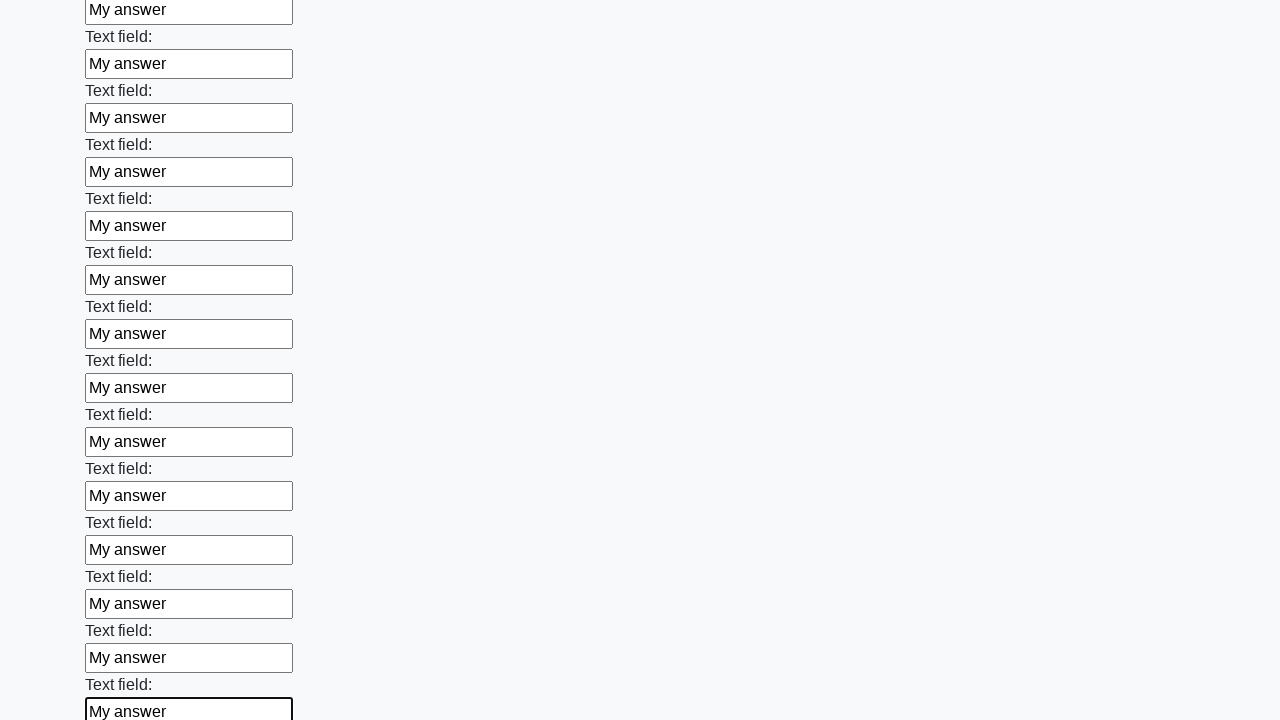

Filled a text input field with 'My answer' on [type="text"] >> nth=64
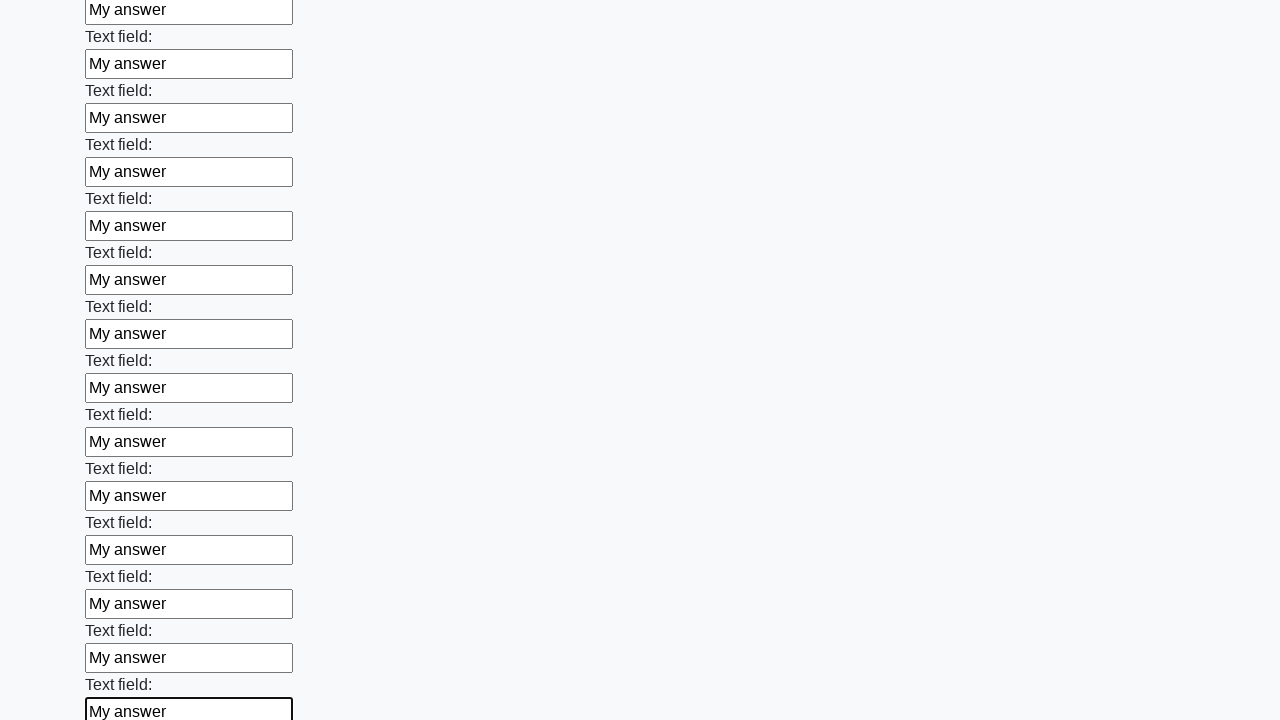

Filled a text input field with 'My answer' on [type="text"] >> nth=65
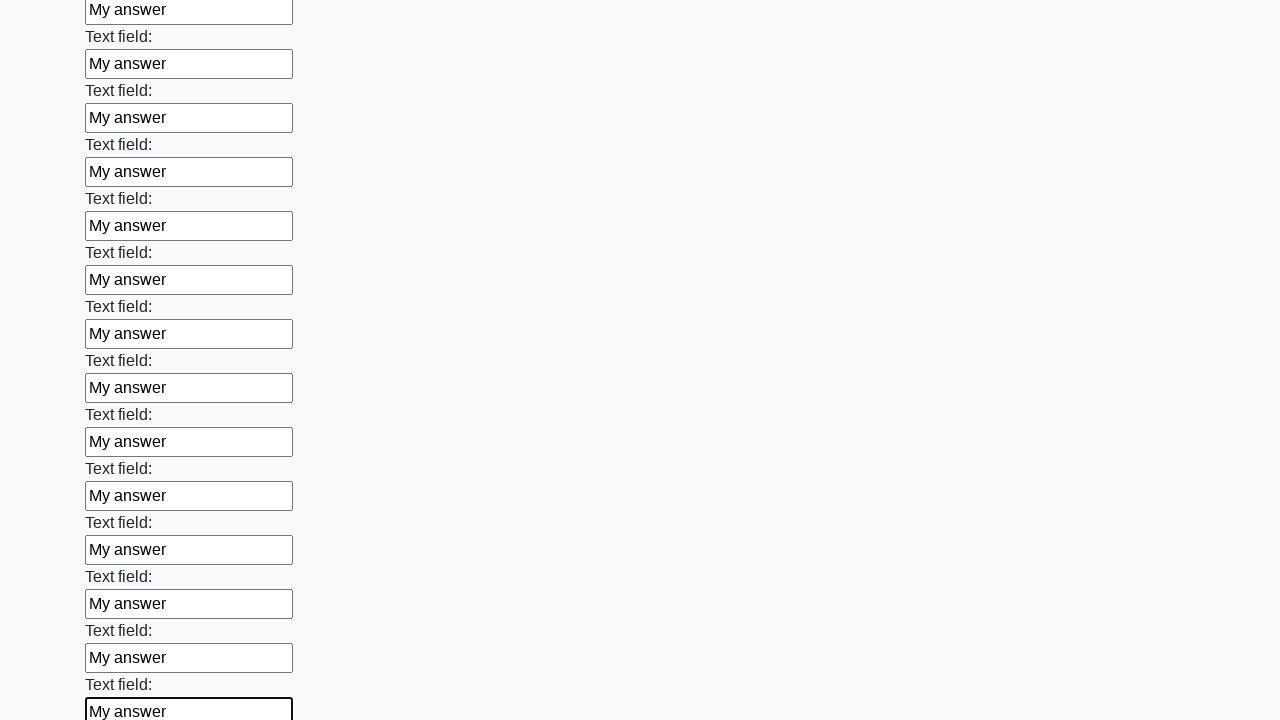

Filled a text input field with 'My answer' on [type="text"] >> nth=66
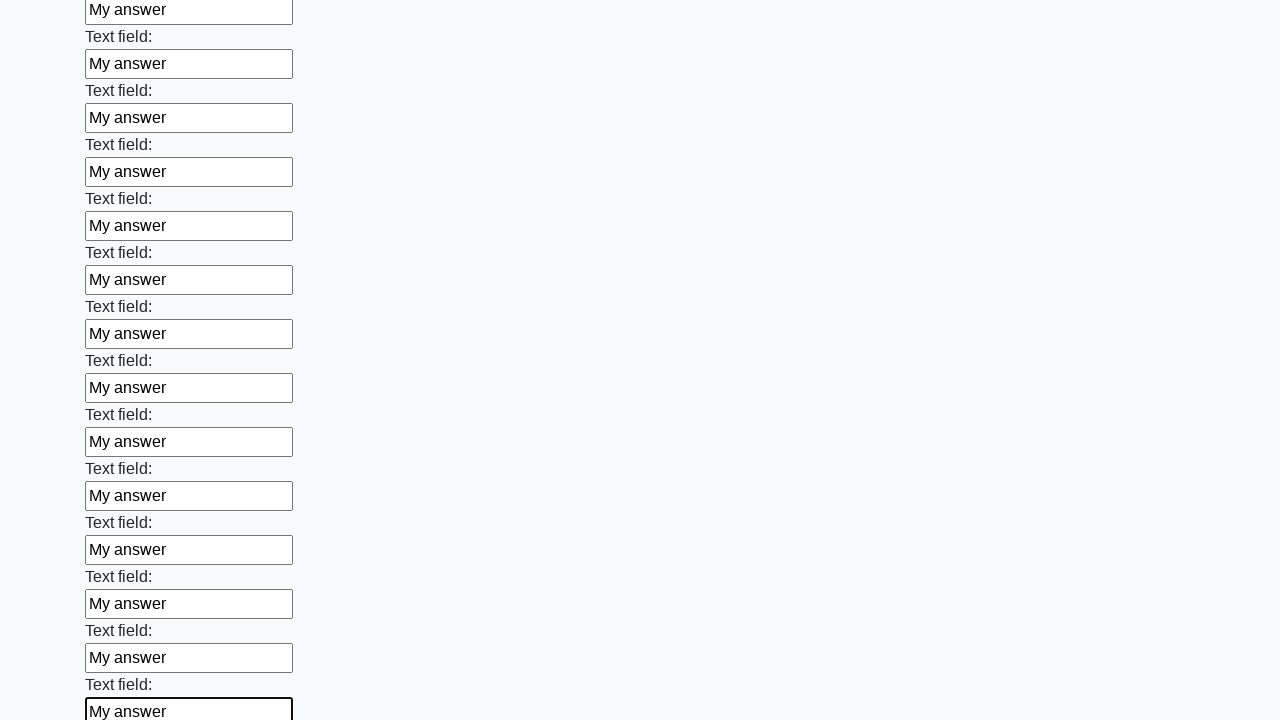

Filled a text input field with 'My answer' on [type="text"] >> nth=67
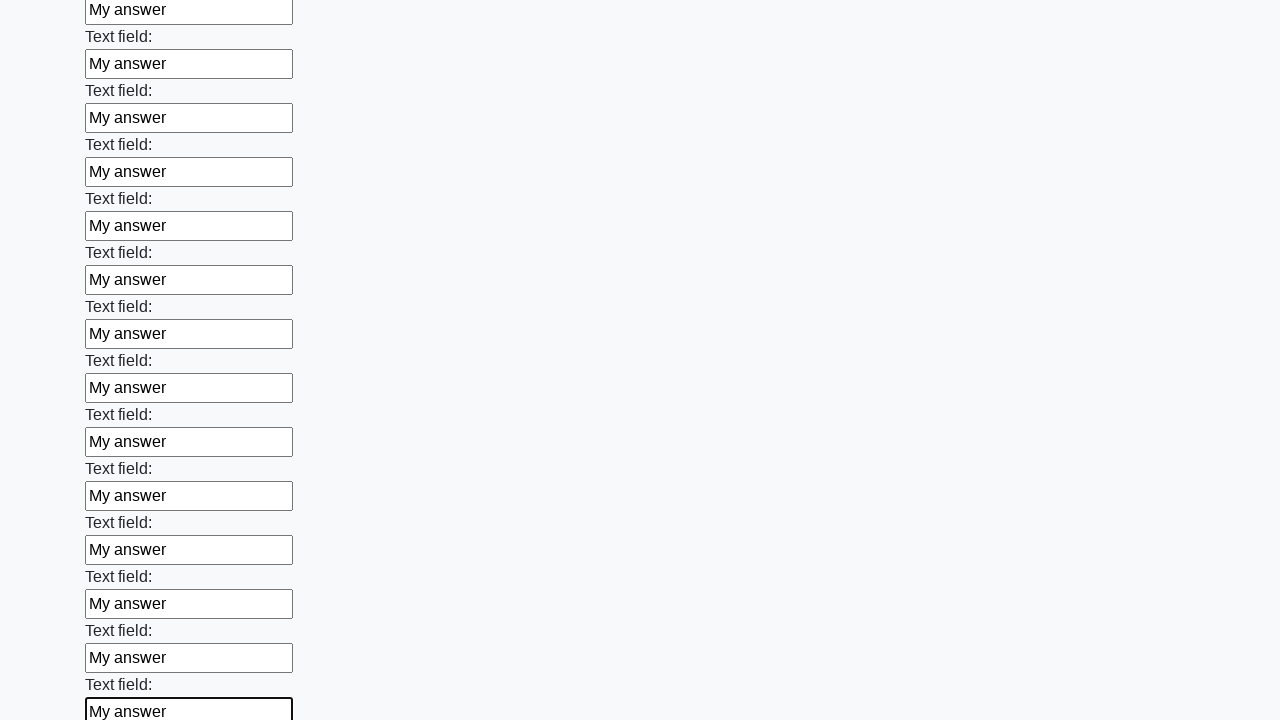

Filled a text input field with 'My answer' on [type="text"] >> nth=68
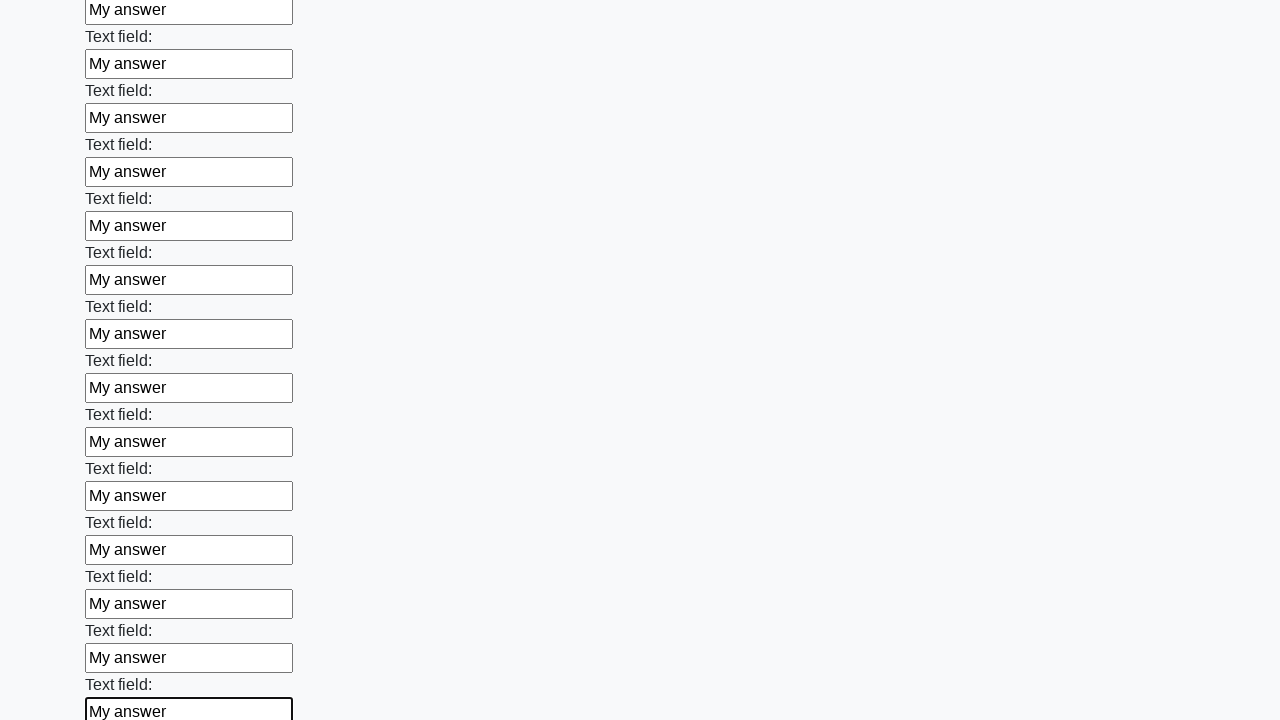

Filled a text input field with 'My answer' on [type="text"] >> nth=69
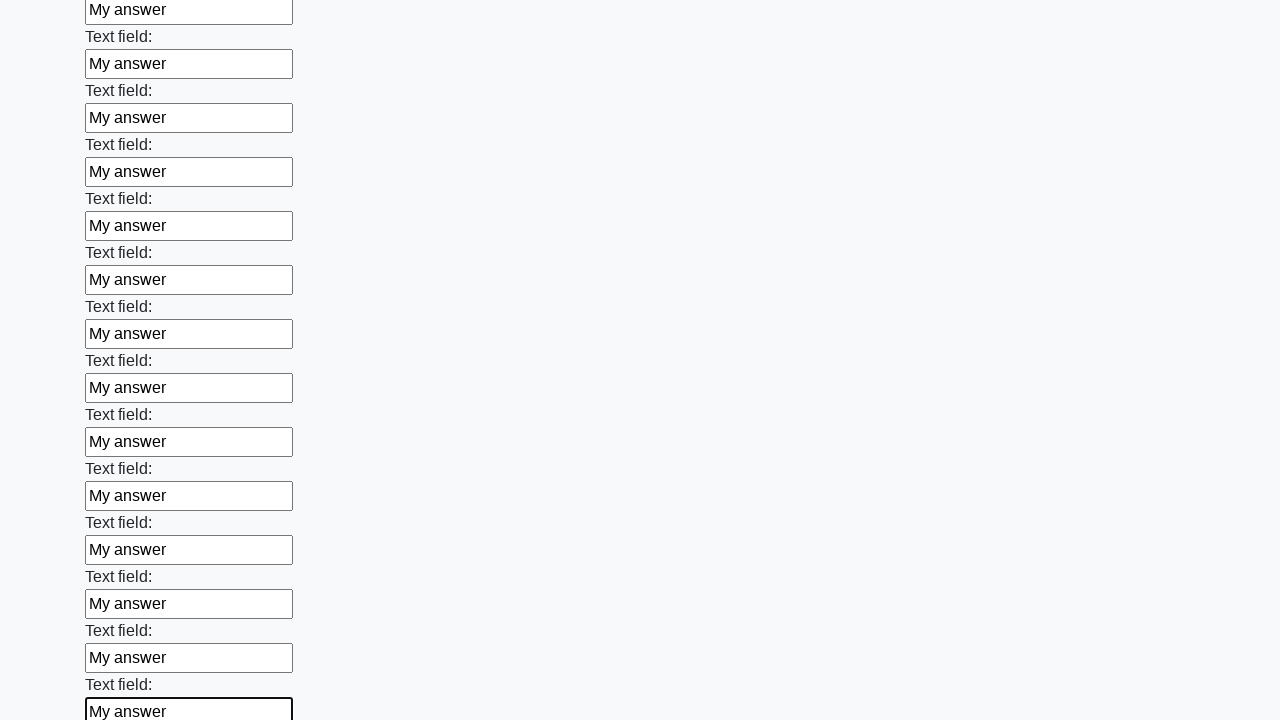

Filled a text input field with 'My answer' on [type="text"] >> nth=70
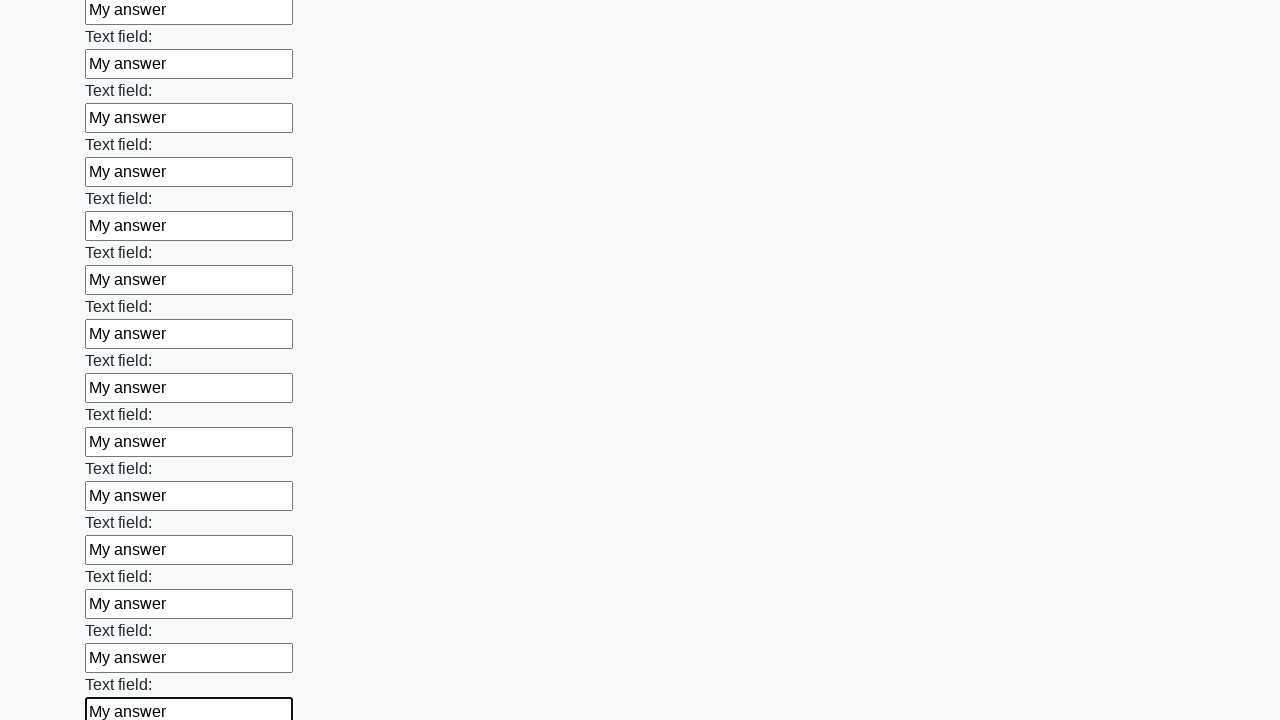

Filled a text input field with 'My answer' on [type="text"] >> nth=71
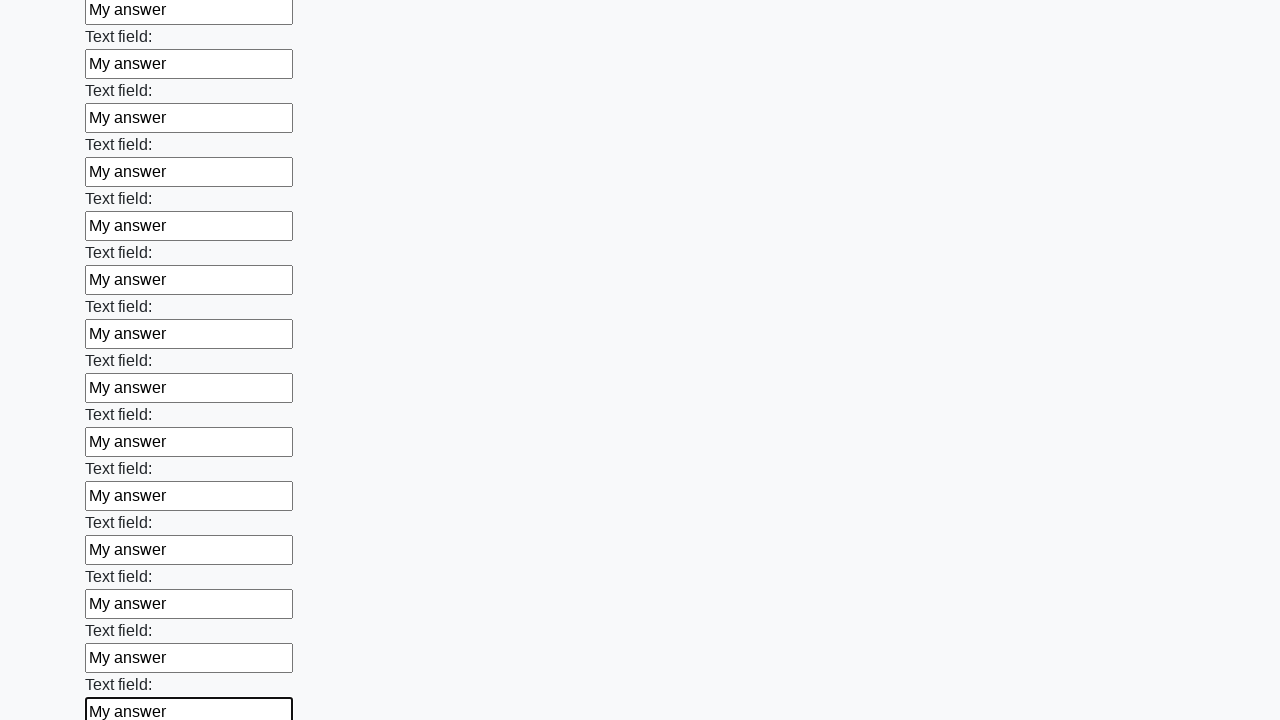

Filled a text input field with 'My answer' on [type="text"] >> nth=72
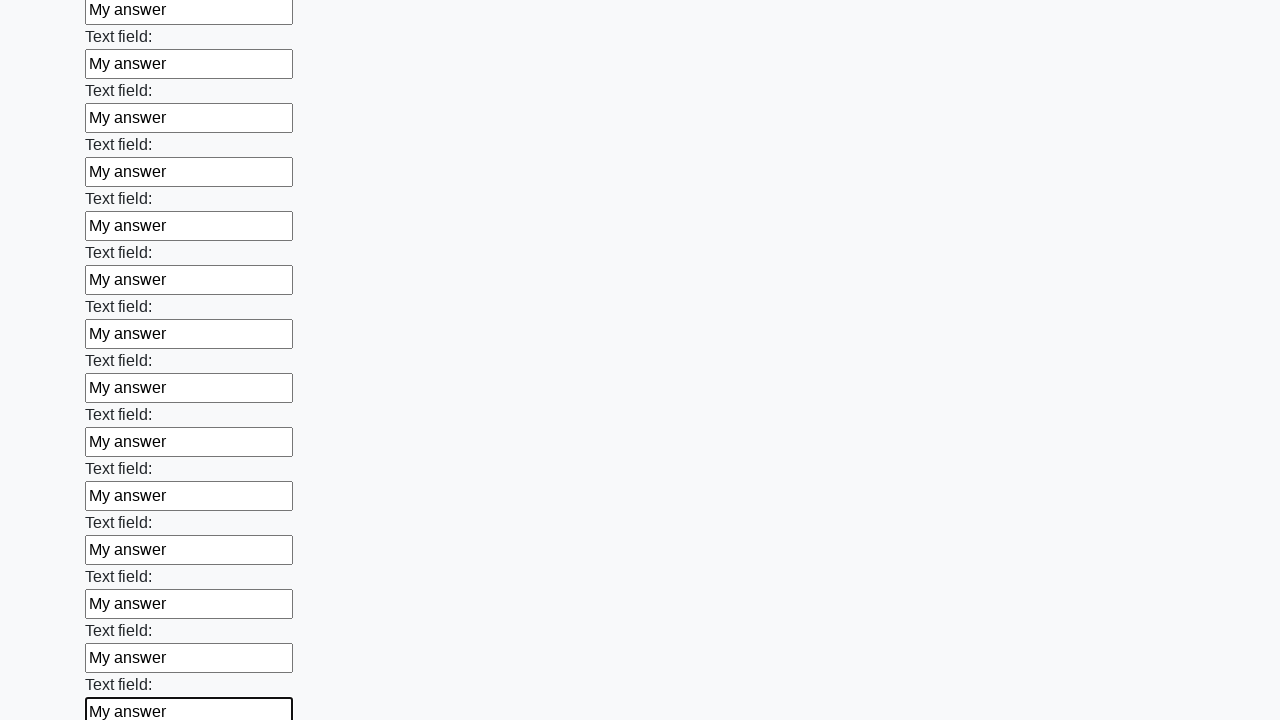

Filled a text input field with 'My answer' on [type="text"] >> nth=73
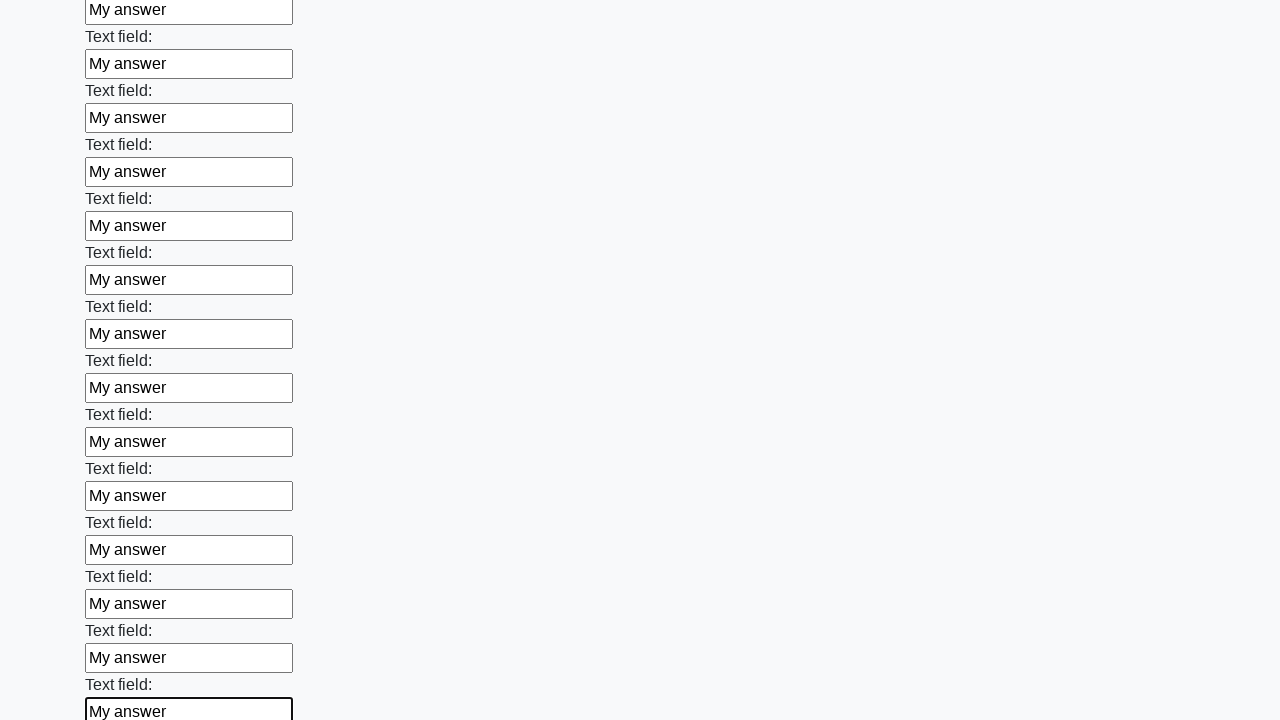

Filled a text input field with 'My answer' on [type="text"] >> nth=74
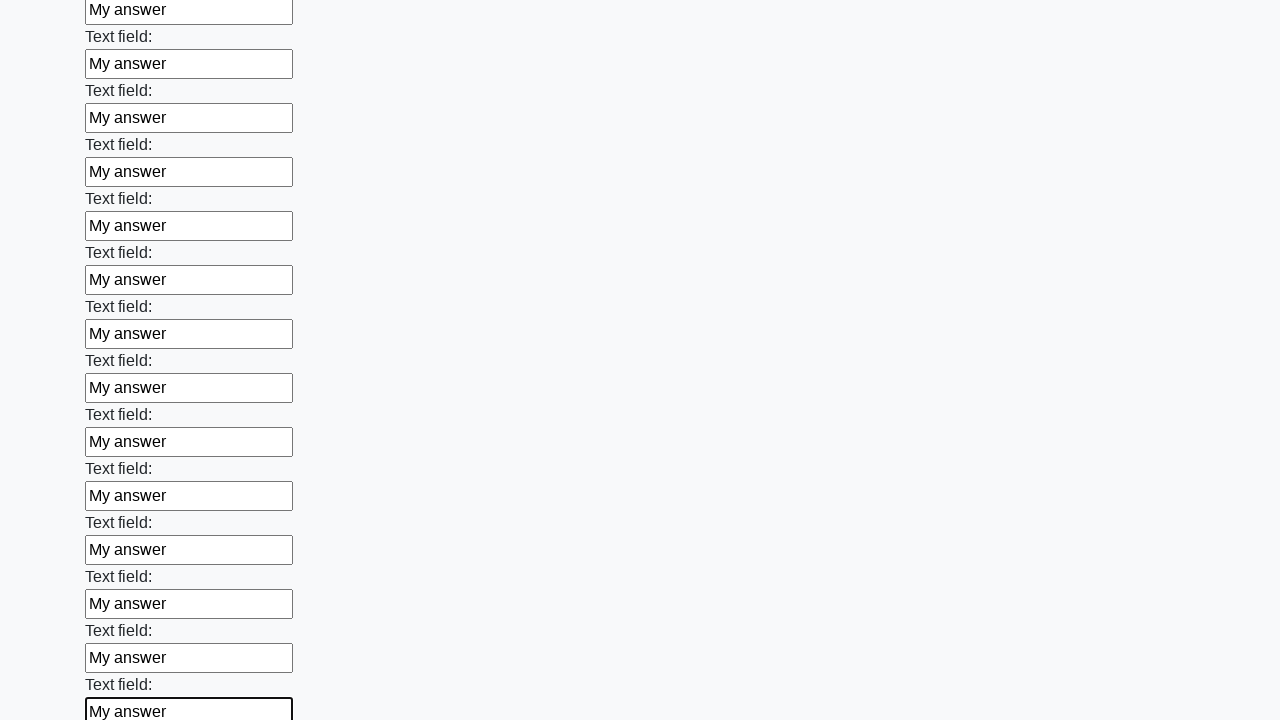

Filled a text input field with 'My answer' on [type="text"] >> nth=75
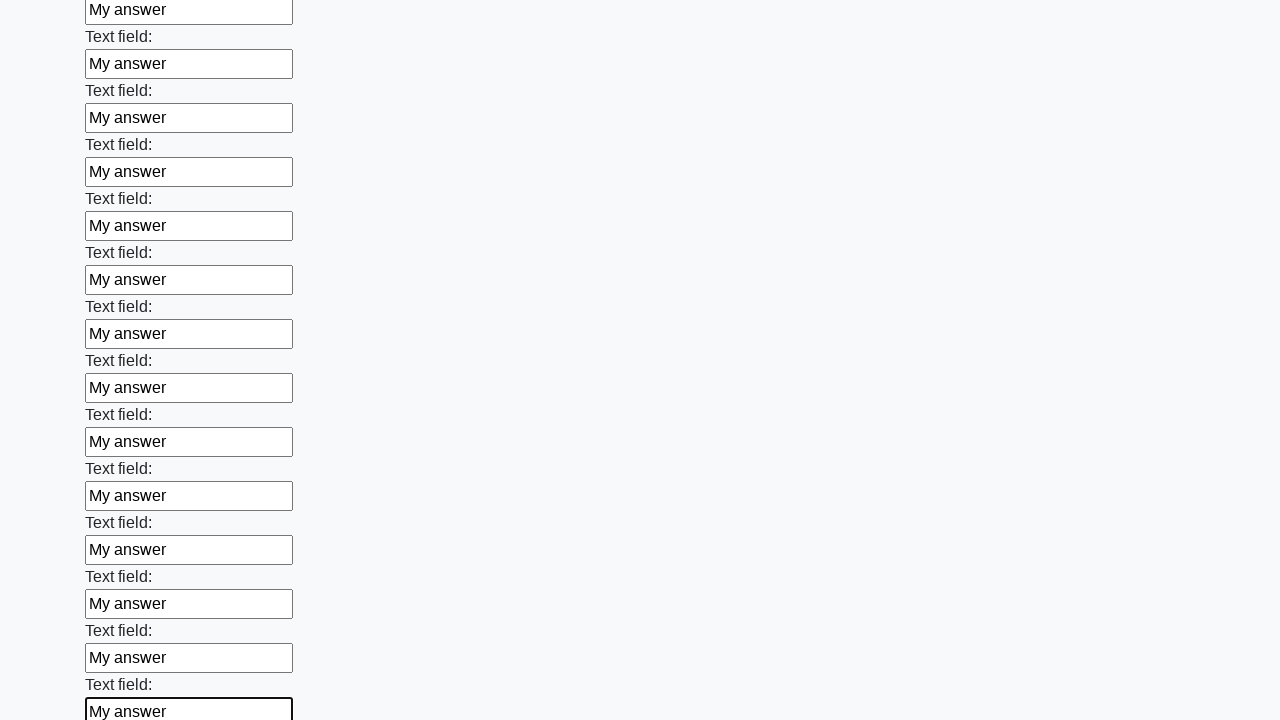

Filled a text input field with 'My answer' on [type="text"] >> nth=76
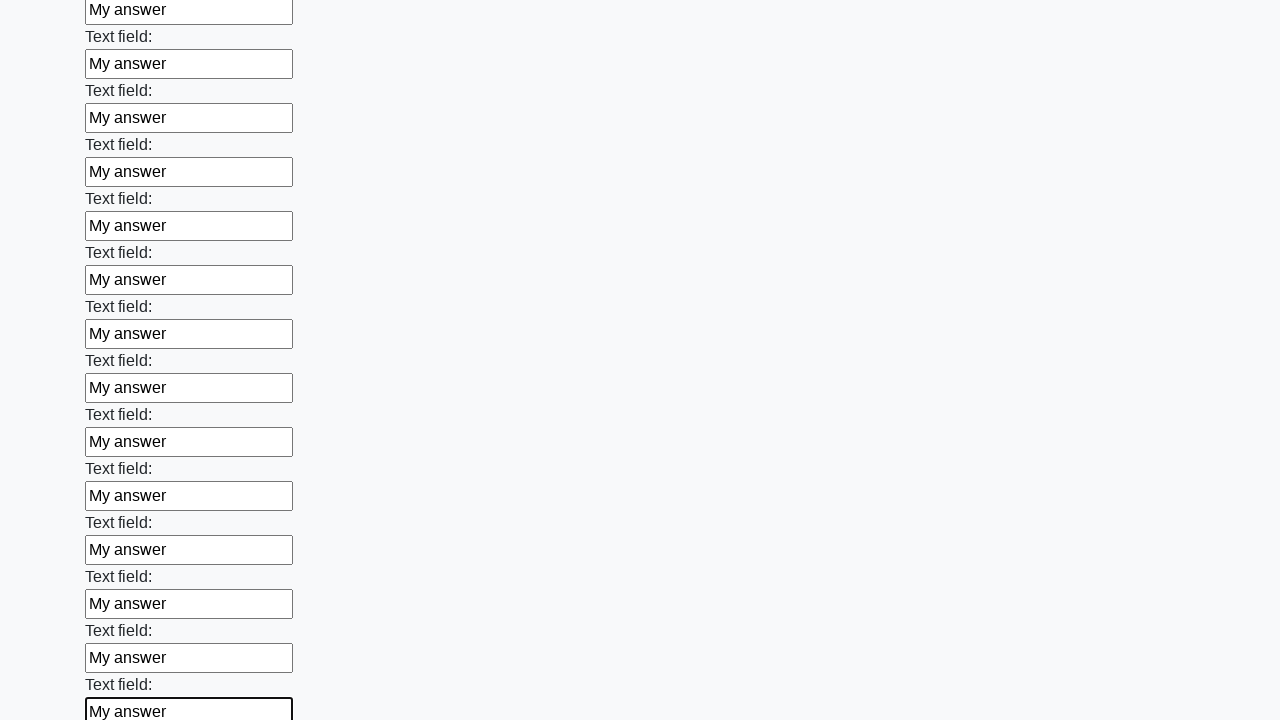

Filled a text input field with 'My answer' on [type="text"] >> nth=77
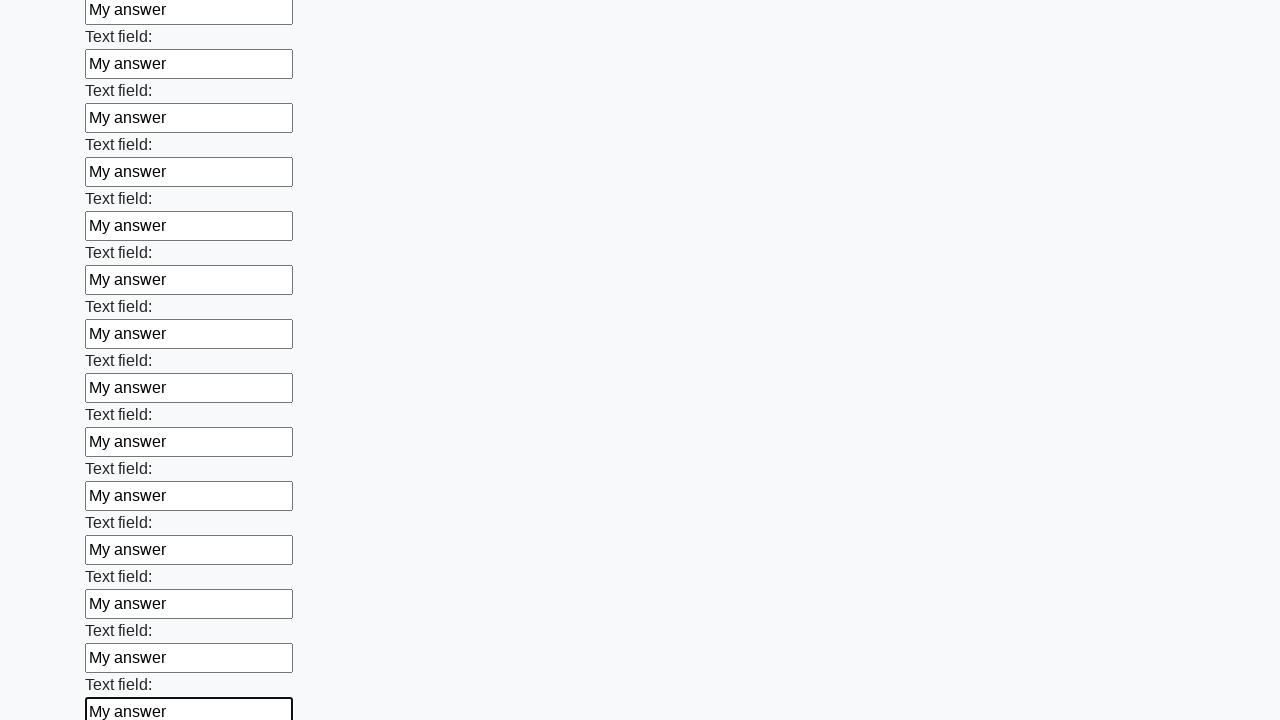

Filled a text input field with 'My answer' on [type="text"] >> nth=78
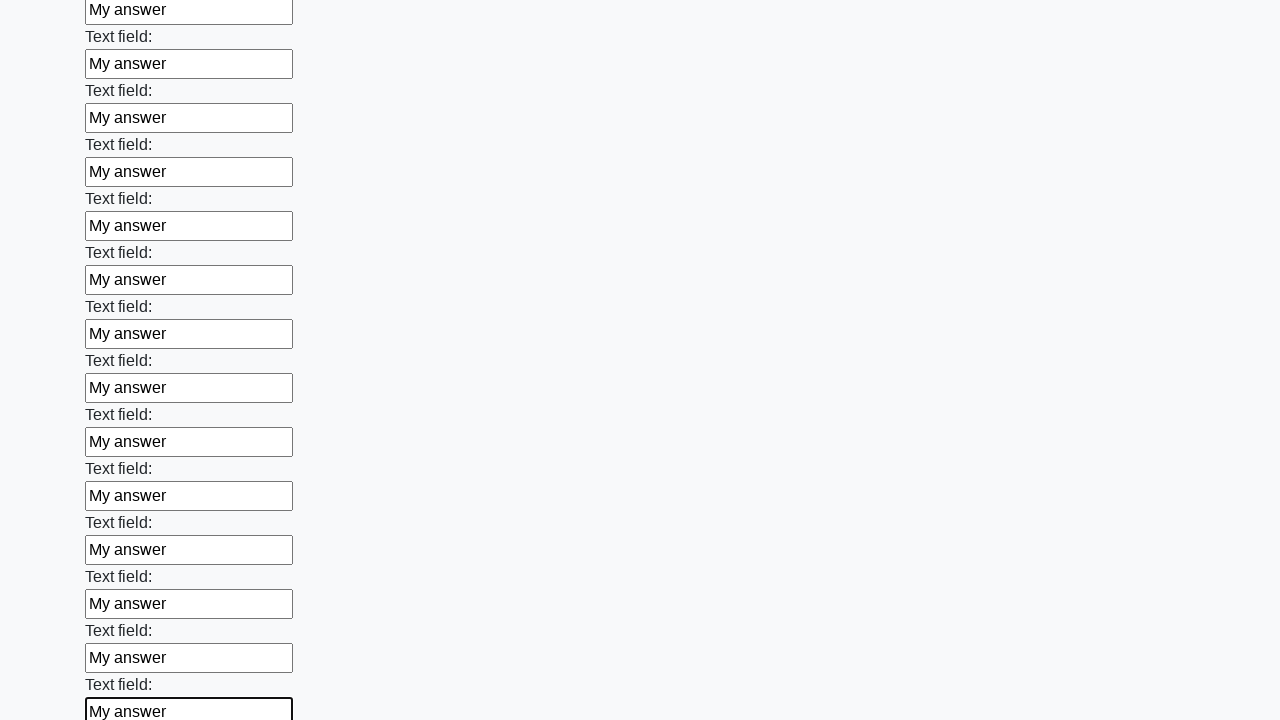

Filled a text input field with 'My answer' on [type="text"] >> nth=79
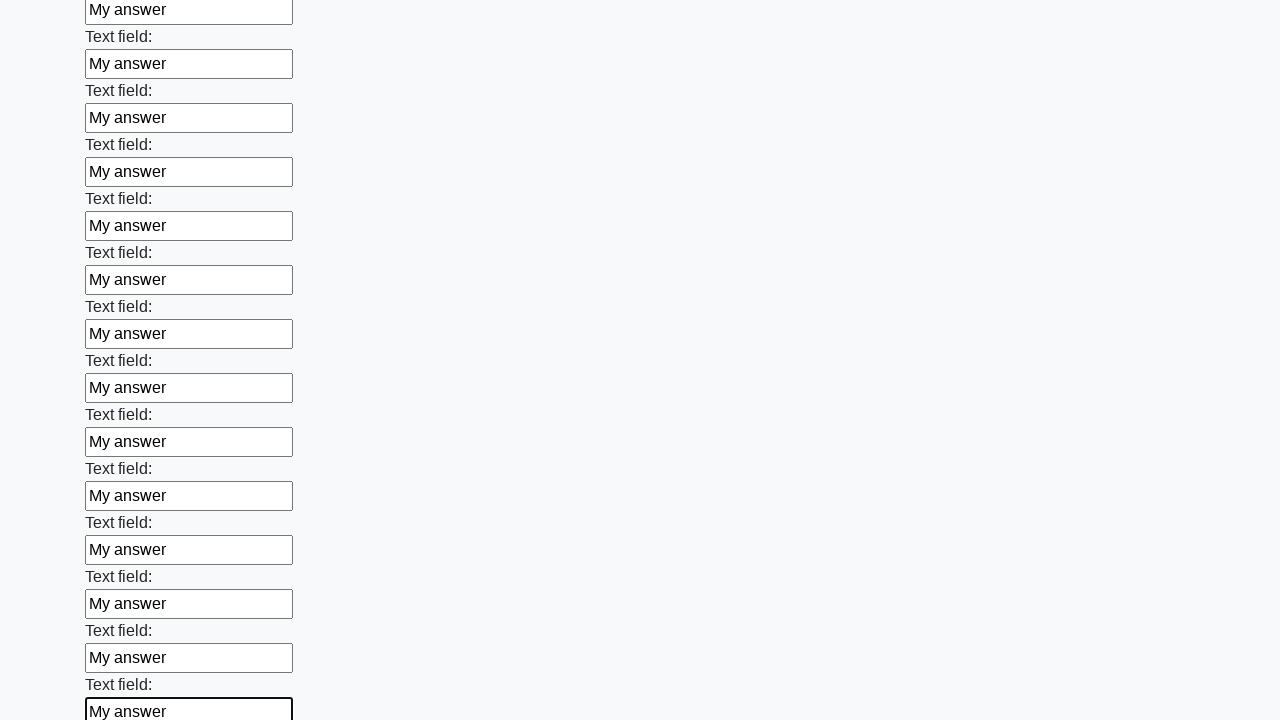

Filled a text input field with 'My answer' on [type="text"] >> nth=80
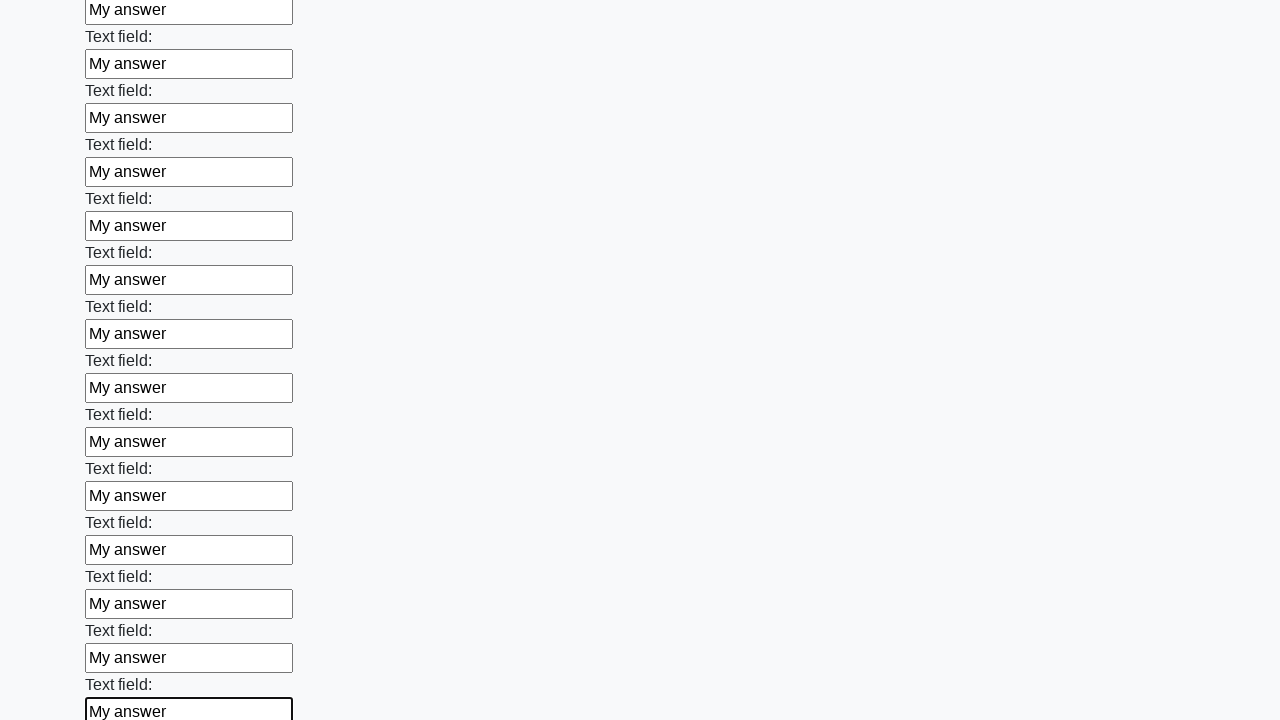

Filled a text input field with 'My answer' on [type="text"] >> nth=81
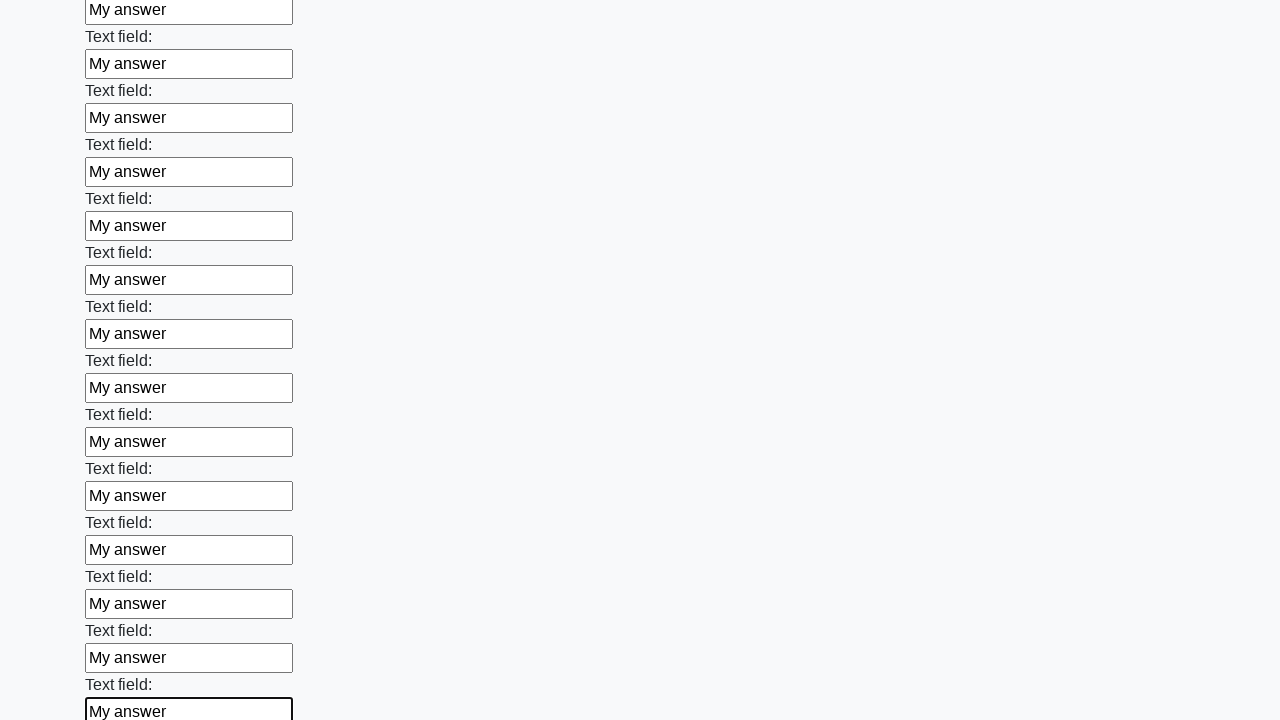

Filled a text input field with 'My answer' on [type="text"] >> nth=82
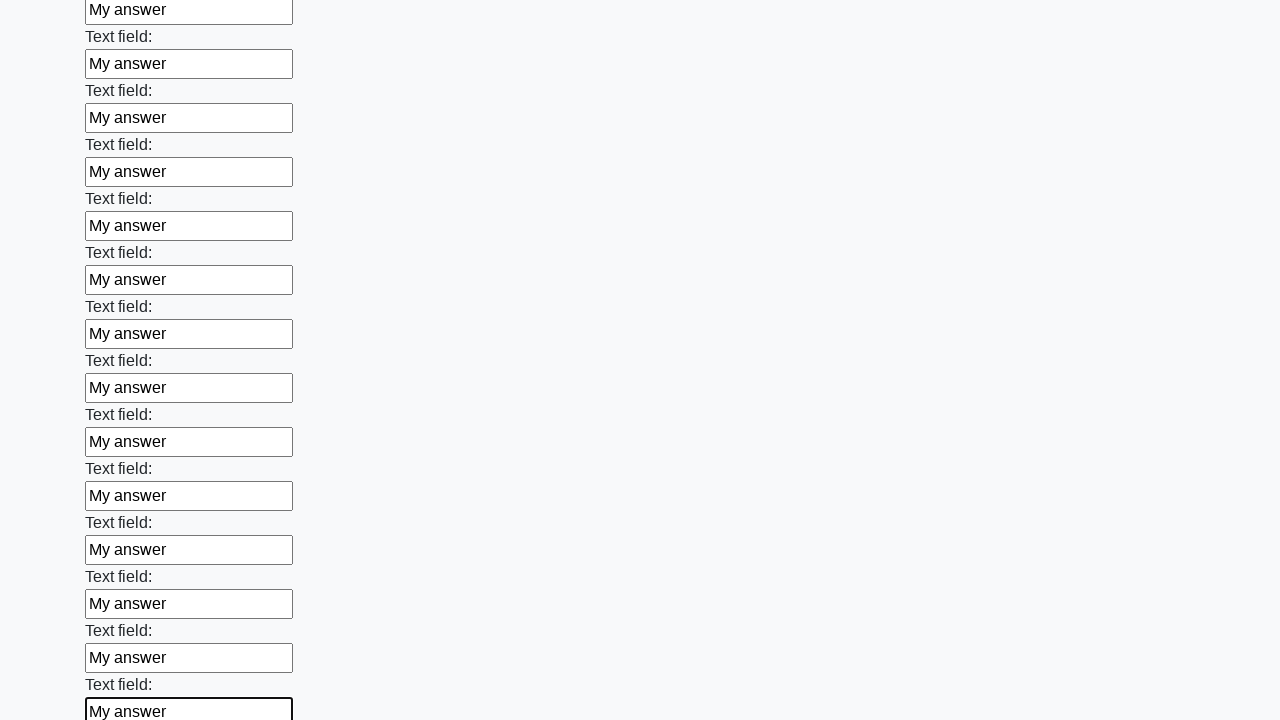

Filled a text input field with 'My answer' on [type="text"] >> nth=83
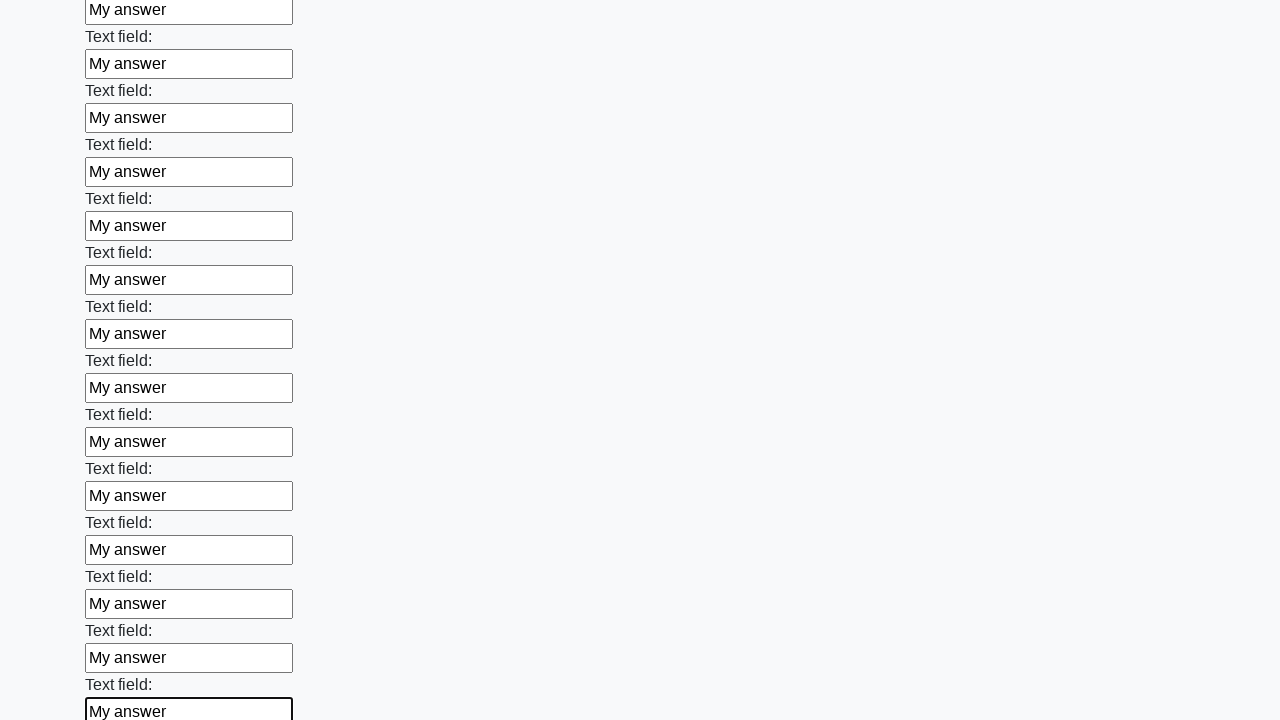

Filled a text input field with 'My answer' on [type="text"] >> nth=84
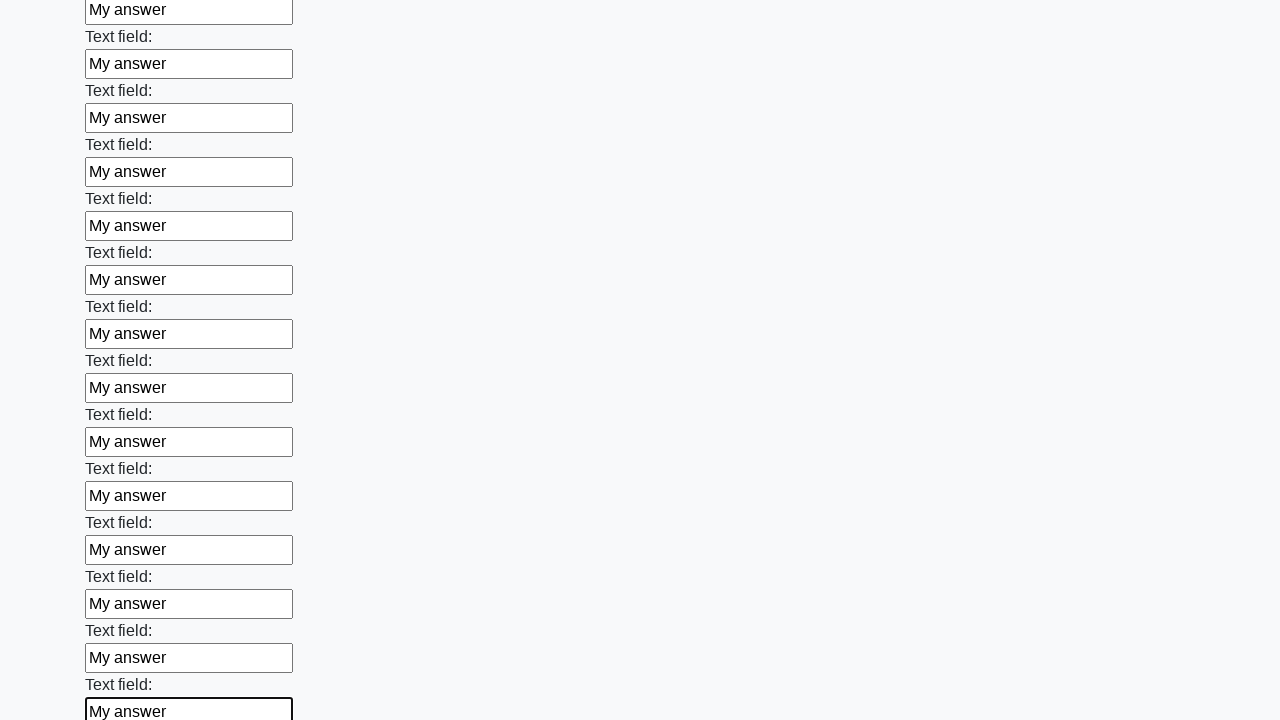

Filled a text input field with 'My answer' on [type="text"] >> nth=85
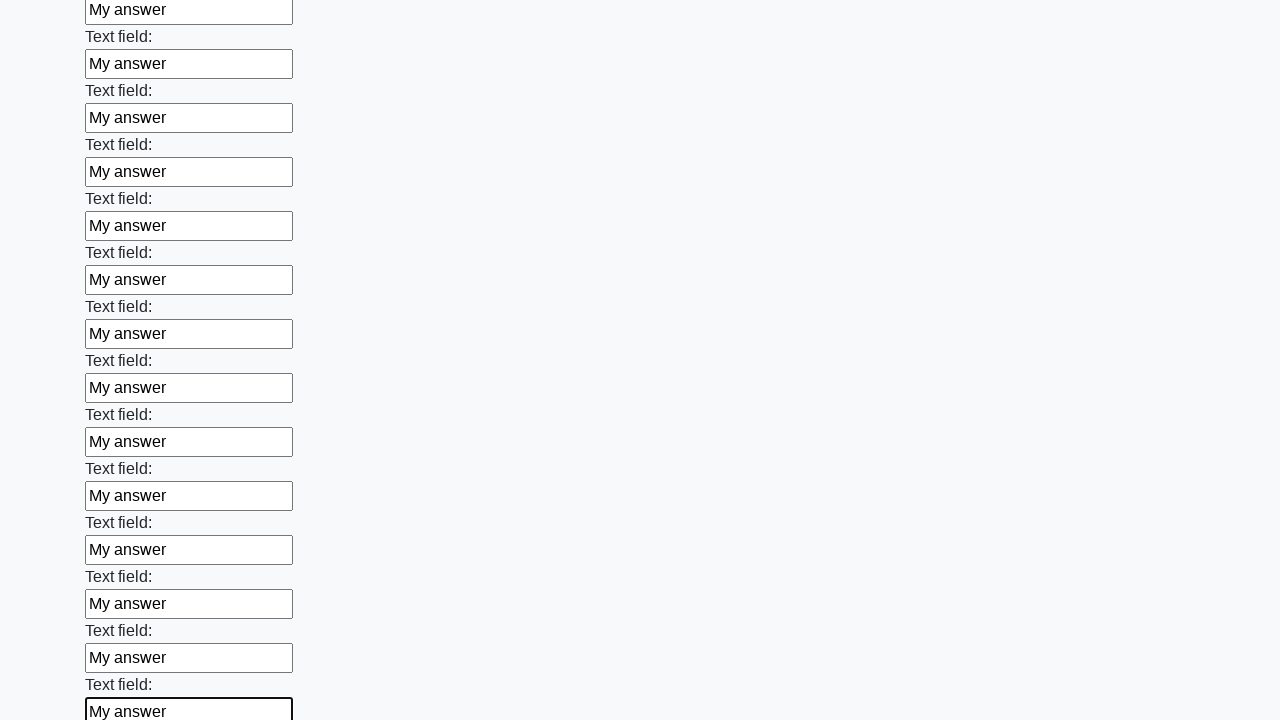

Filled a text input field with 'My answer' on [type="text"] >> nth=86
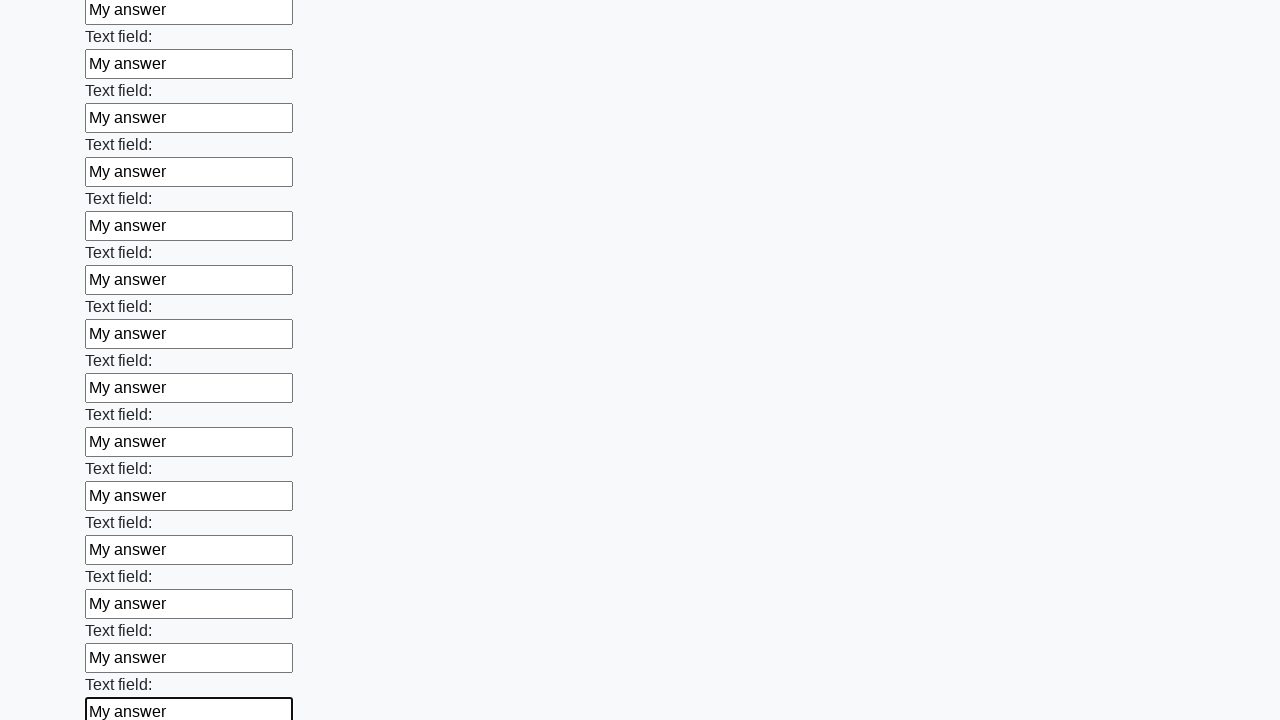

Filled a text input field with 'My answer' on [type="text"] >> nth=87
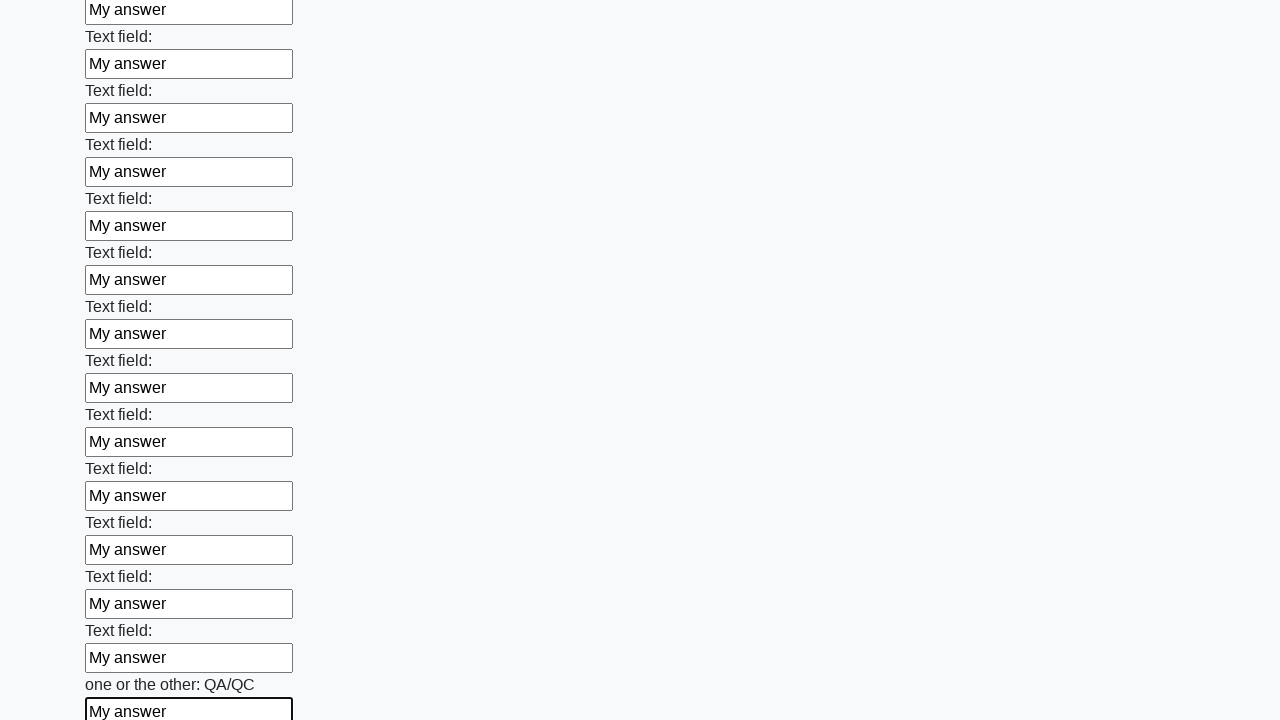

Filled a text input field with 'My answer' on [type="text"] >> nth=88
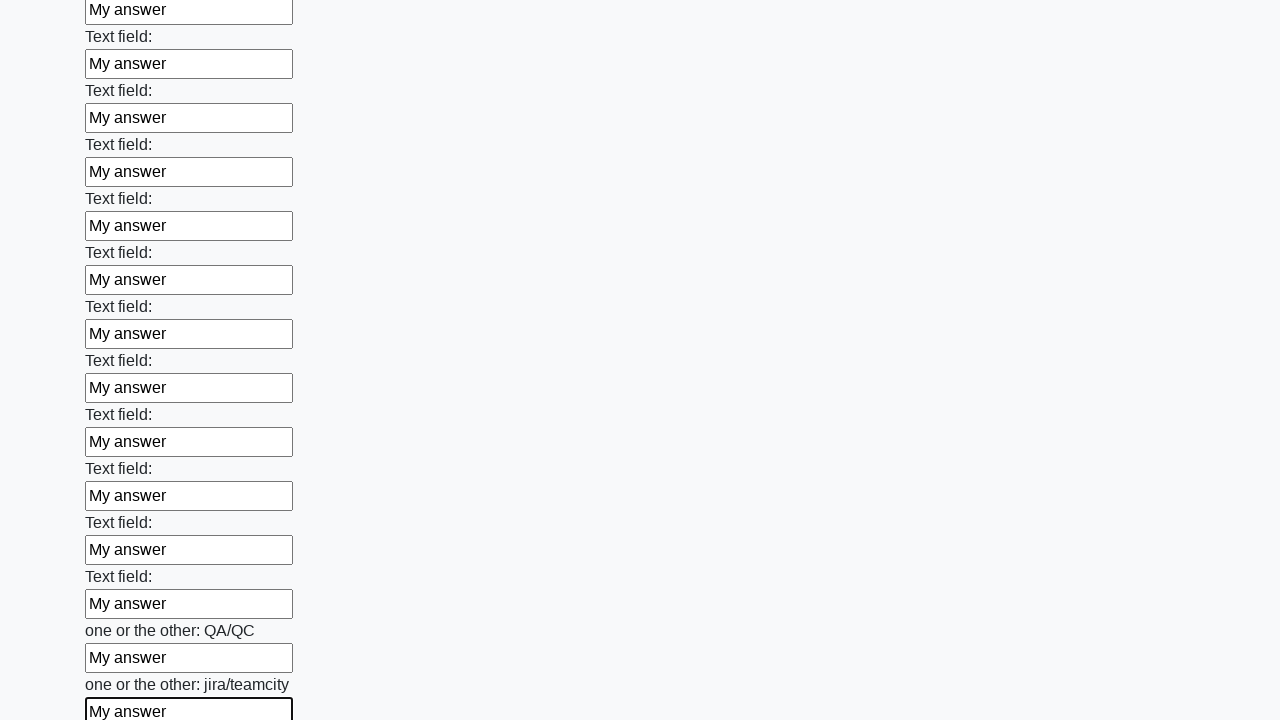

Filled a text input field with 'My answer' on [type="text"] >> nth=89
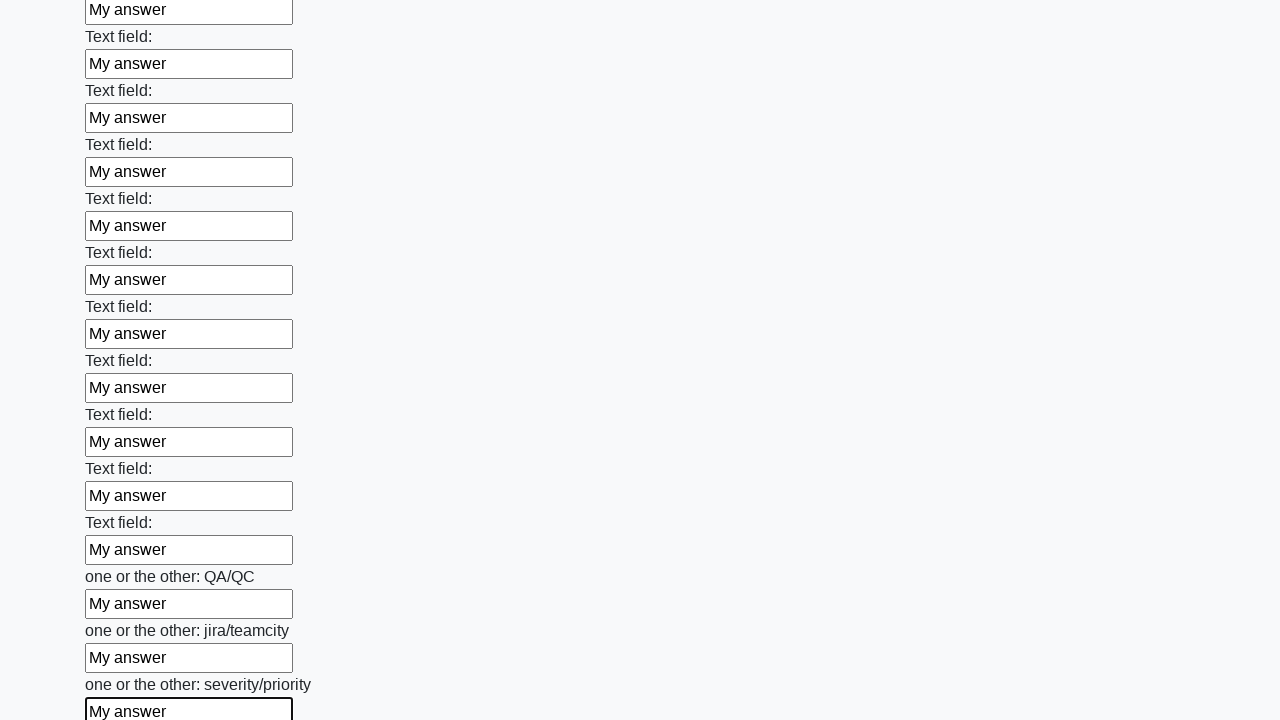

Filled a text input field with 'My answer' on [type="text"] >> nth=90
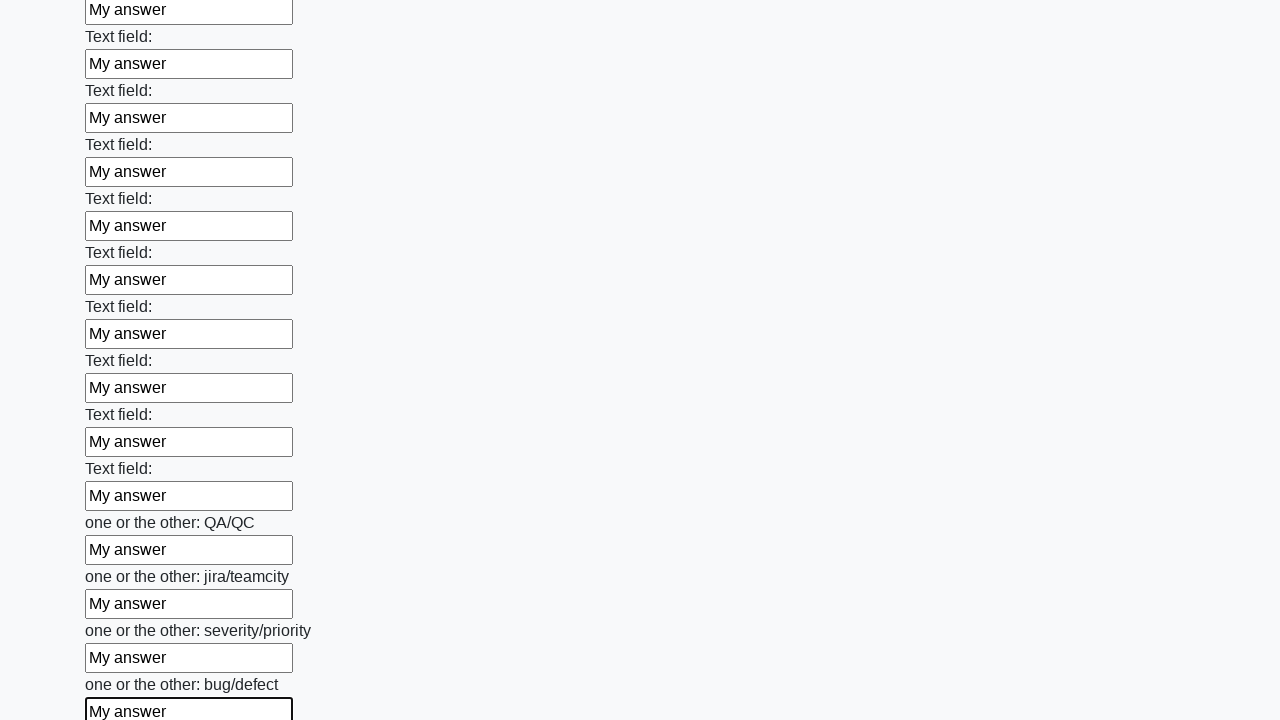

Filled a text input field with 'My answer' on [type="text"] >> nth=91
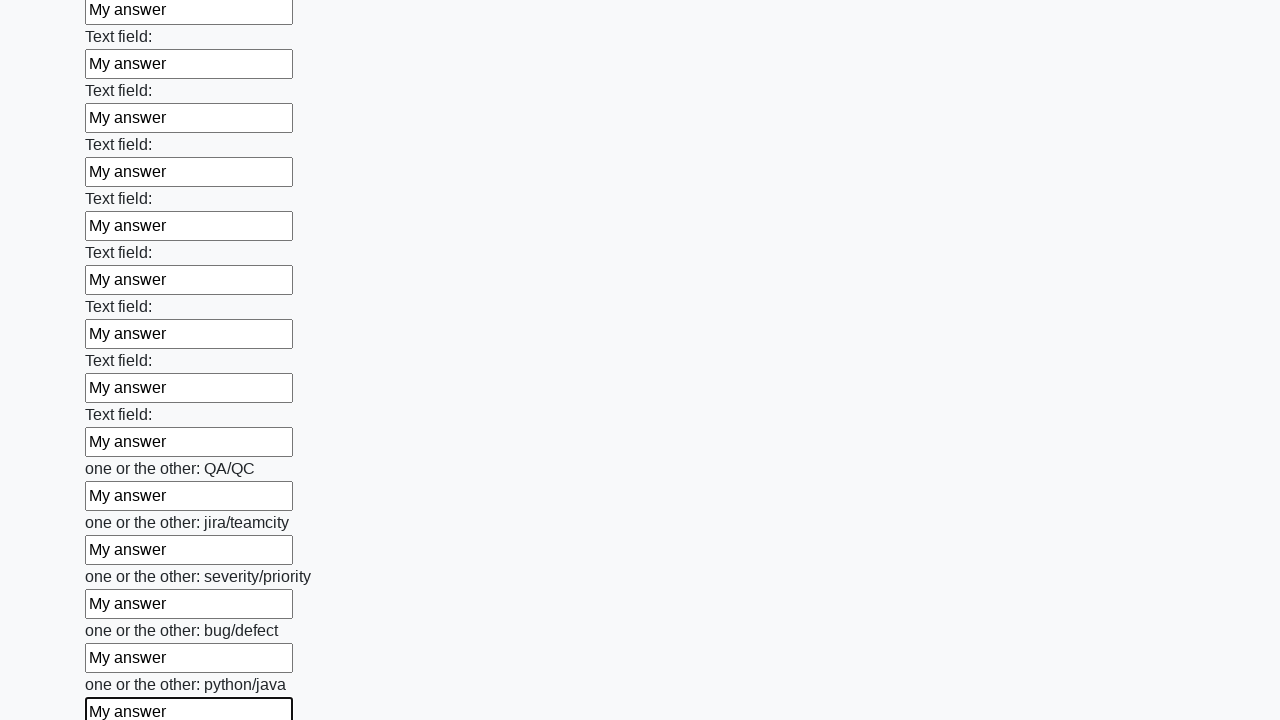

Filled a text input field with 'My answer' on [type="text"] >> nth=92
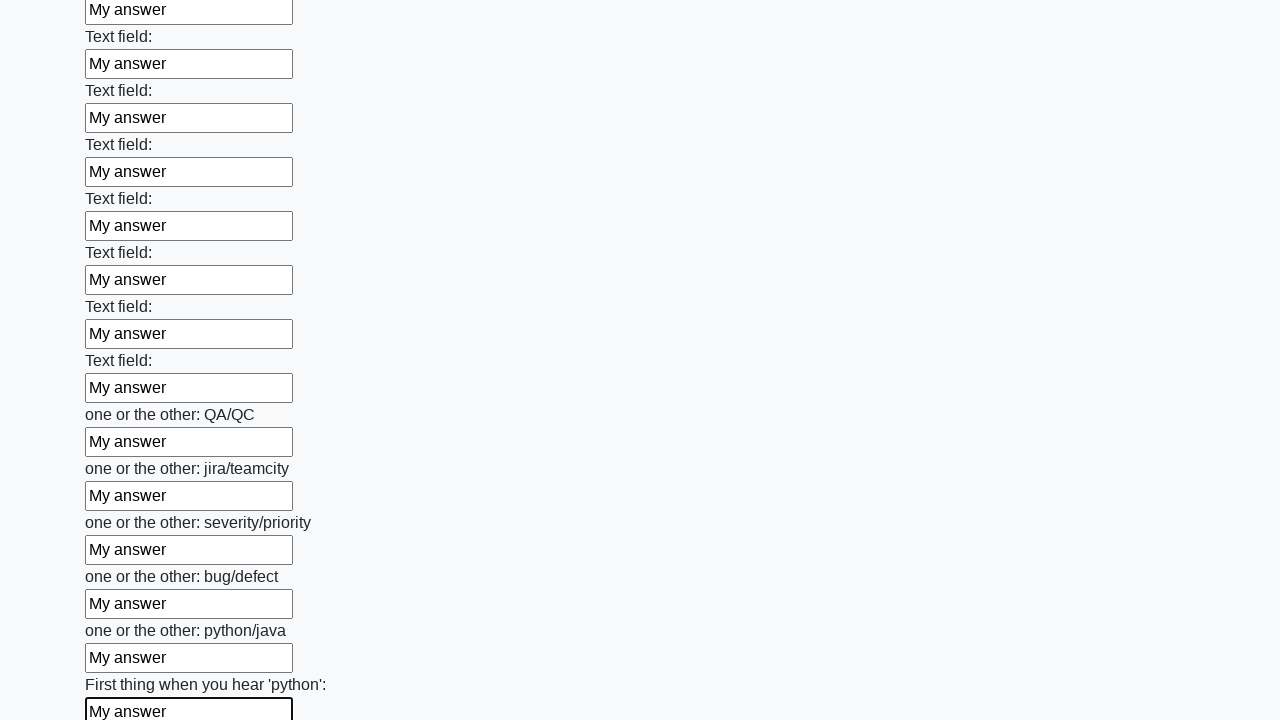

Filled a text input field with 'My answer' on [type="text"] >> nth=93
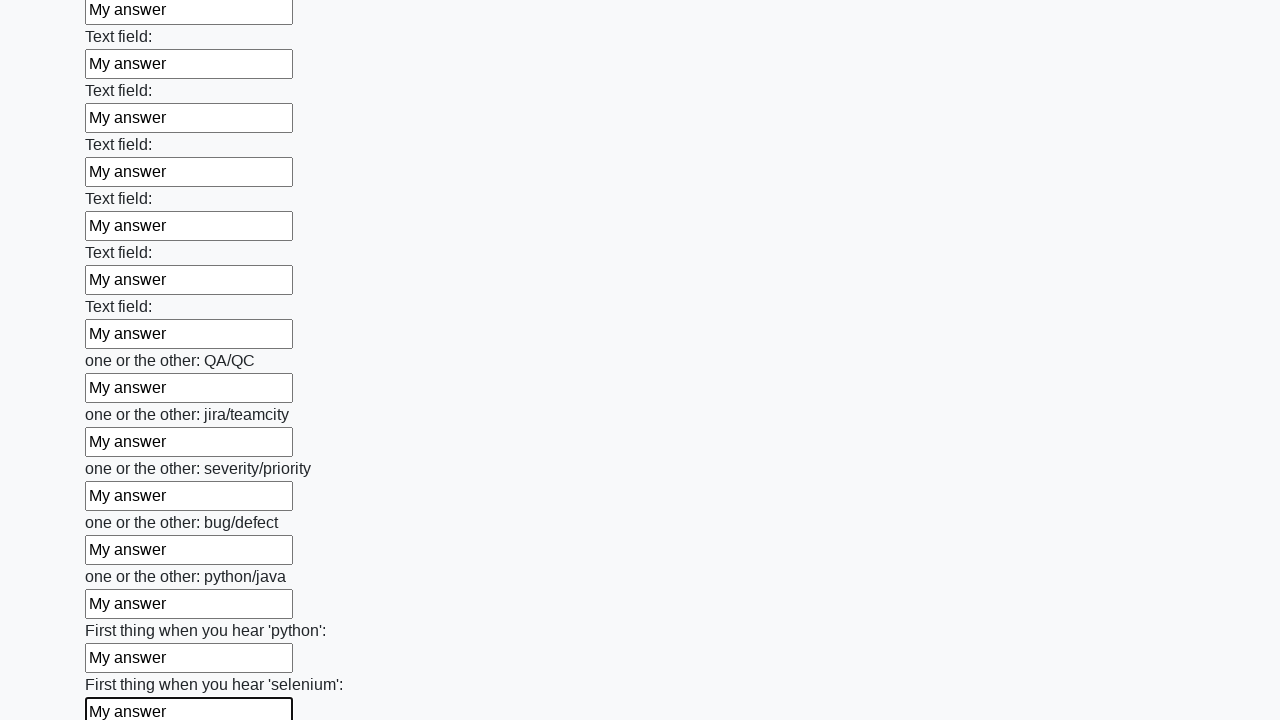

Filled a text input field with 'My answer' on [type="text"] >> nth=94
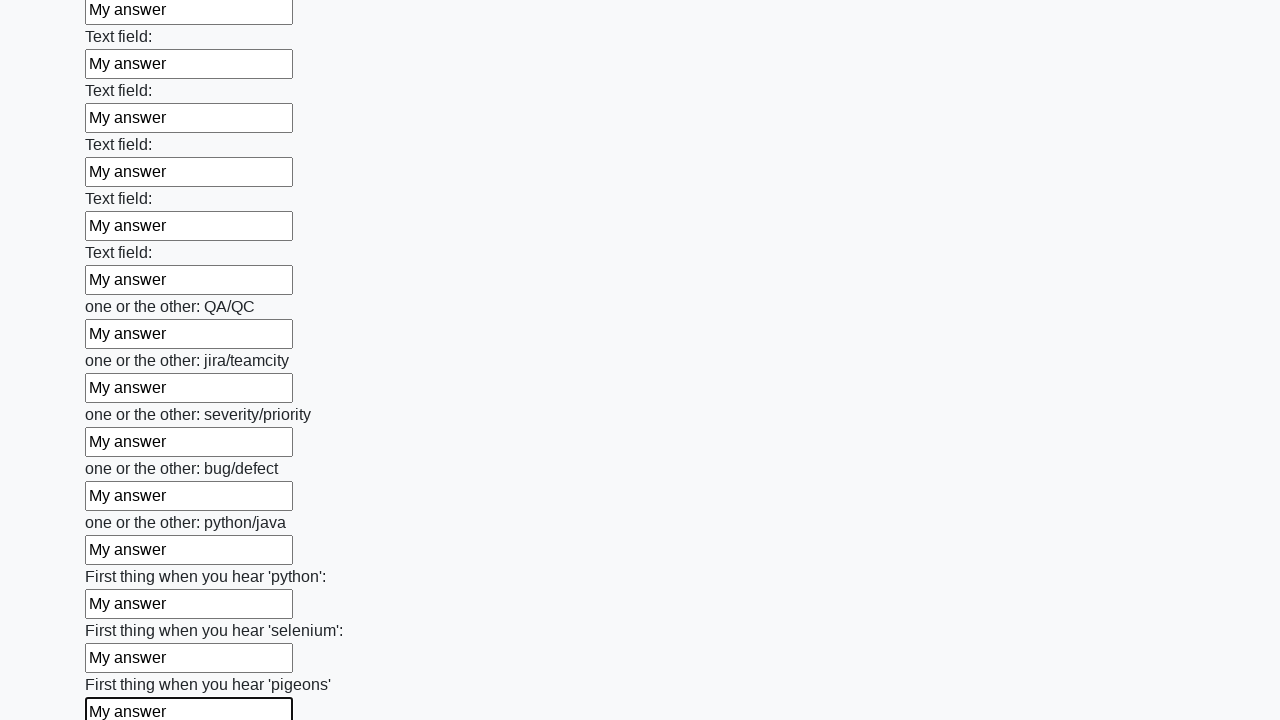

Filled a text input field with 'My answer' on [type="text"] >> nth=95
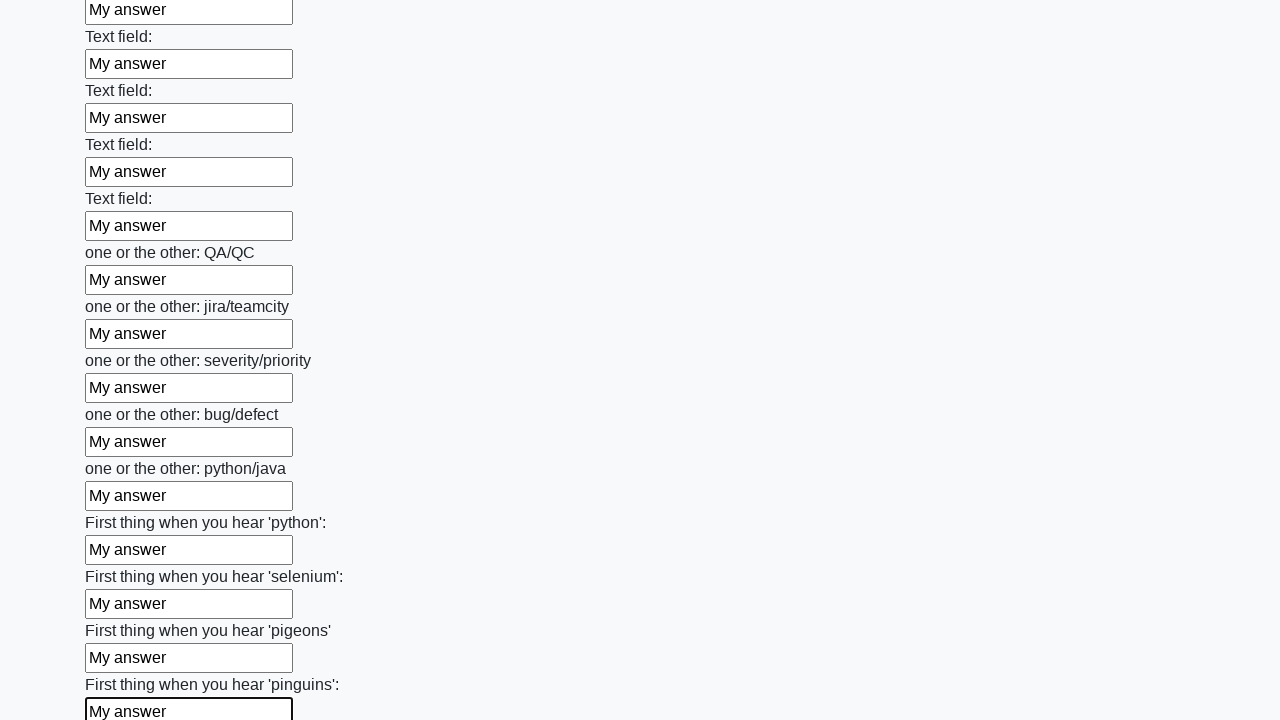

Filled a text input field with 'My answer' on [type="text"] >> nth=96
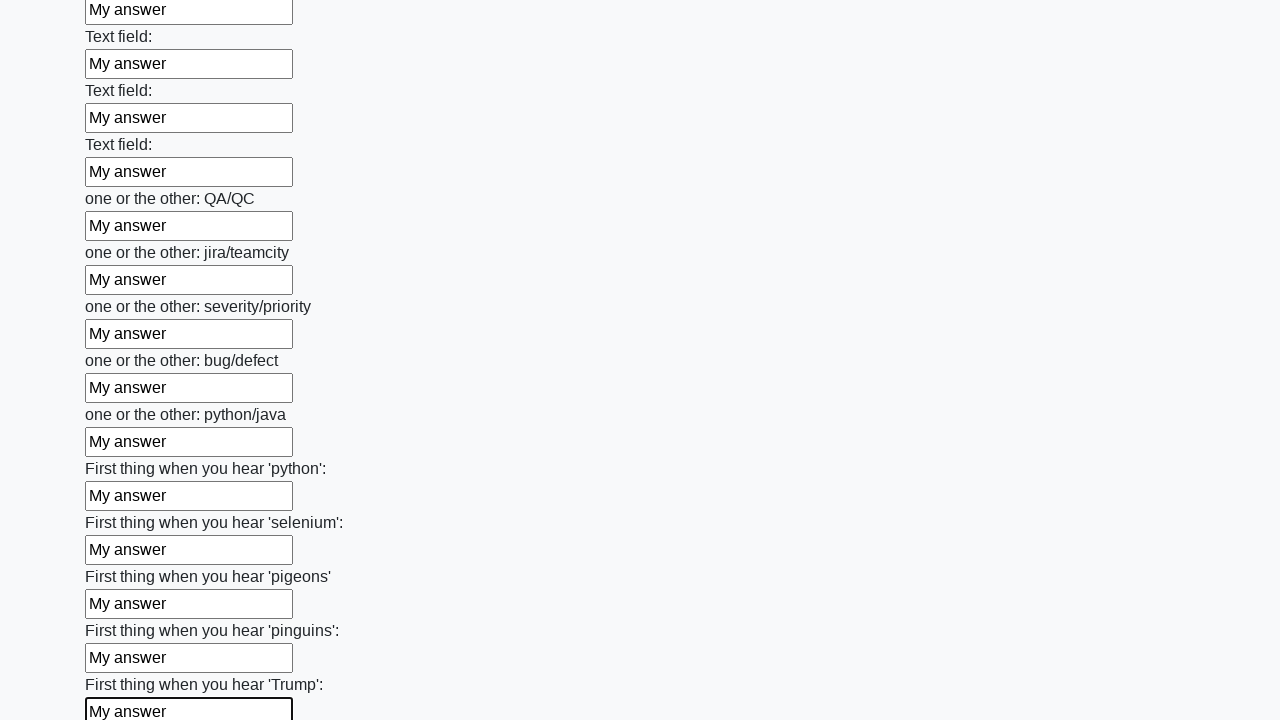

Filled a text input field with 'My answer' on [type="text"] >> nth=97
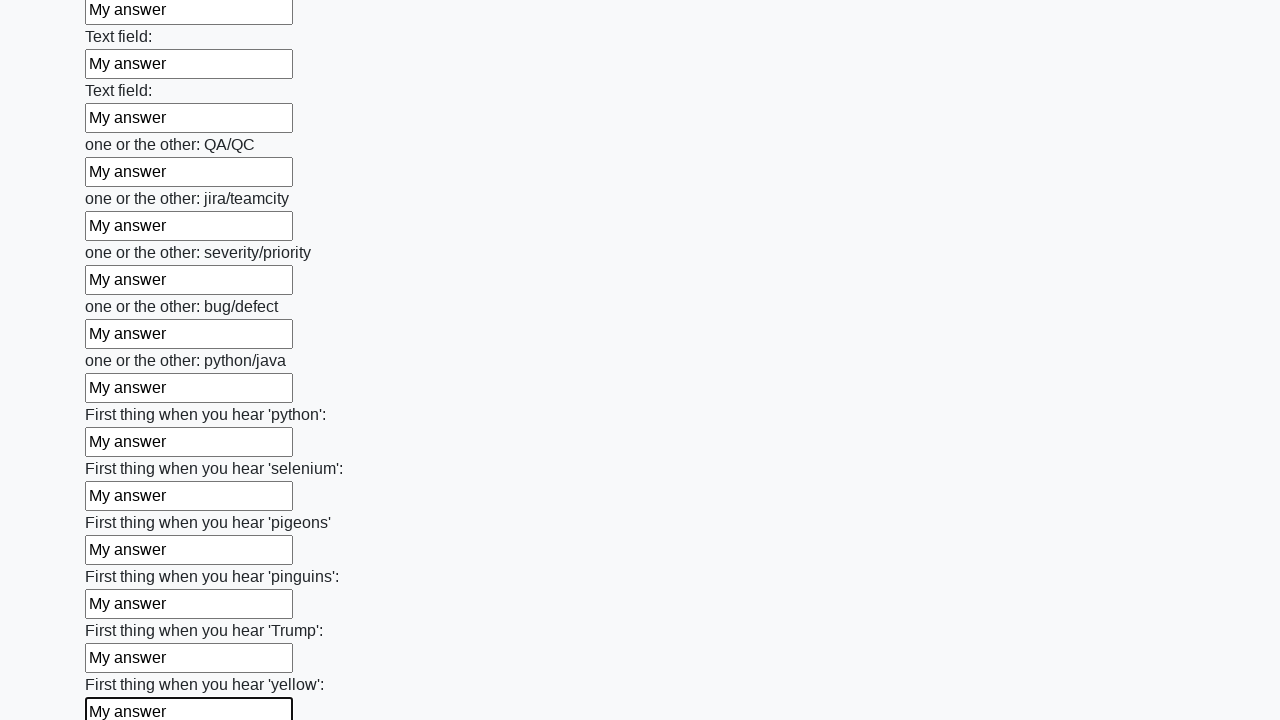

Filled a text input field with 'My answer' on [type="text"] >> nth=98
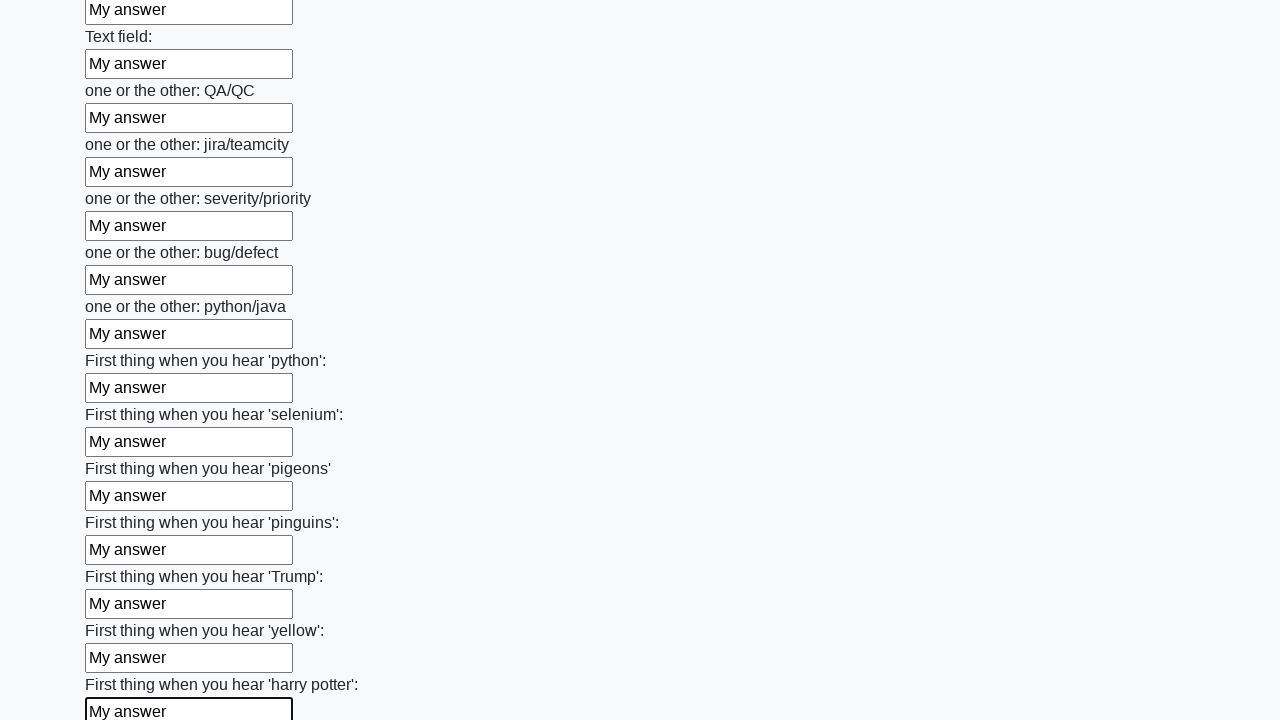

Filled a text input field with 'My answer' on [type="text"] >> nth=99
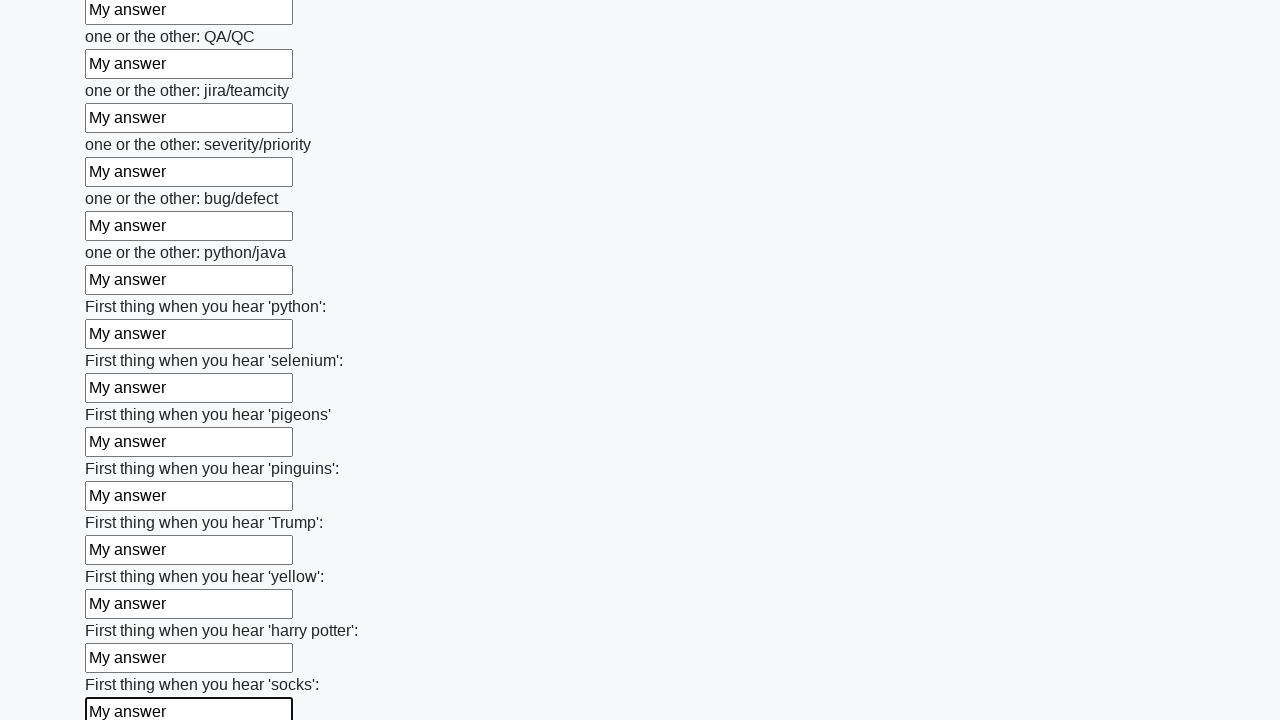

Clicked the submit button at (123, 611) on button.btn
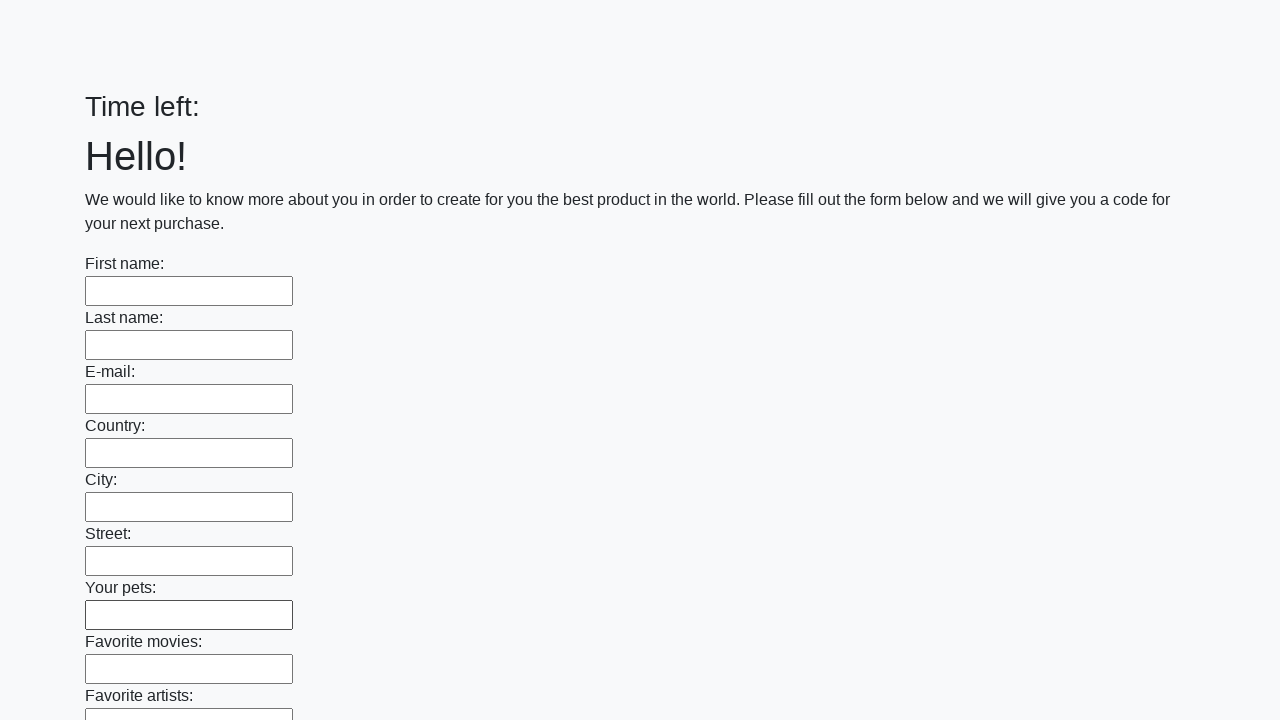

Waited 2 seconds for form submission to complete
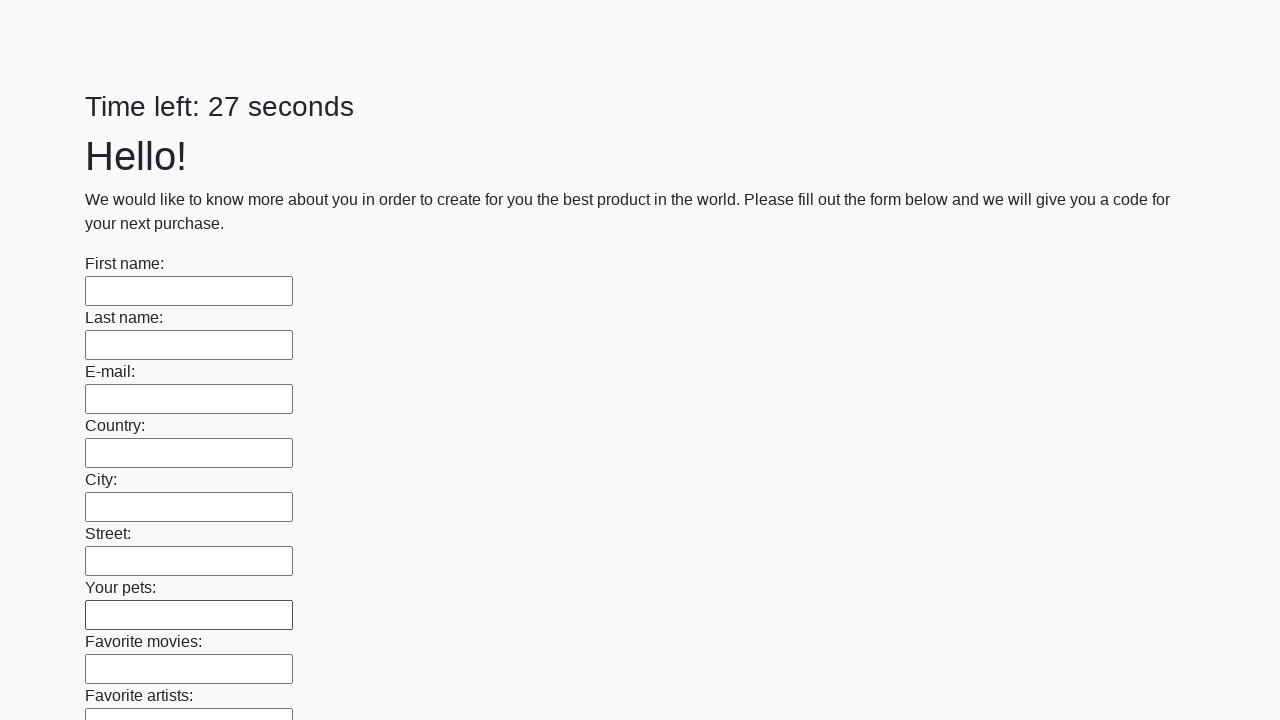

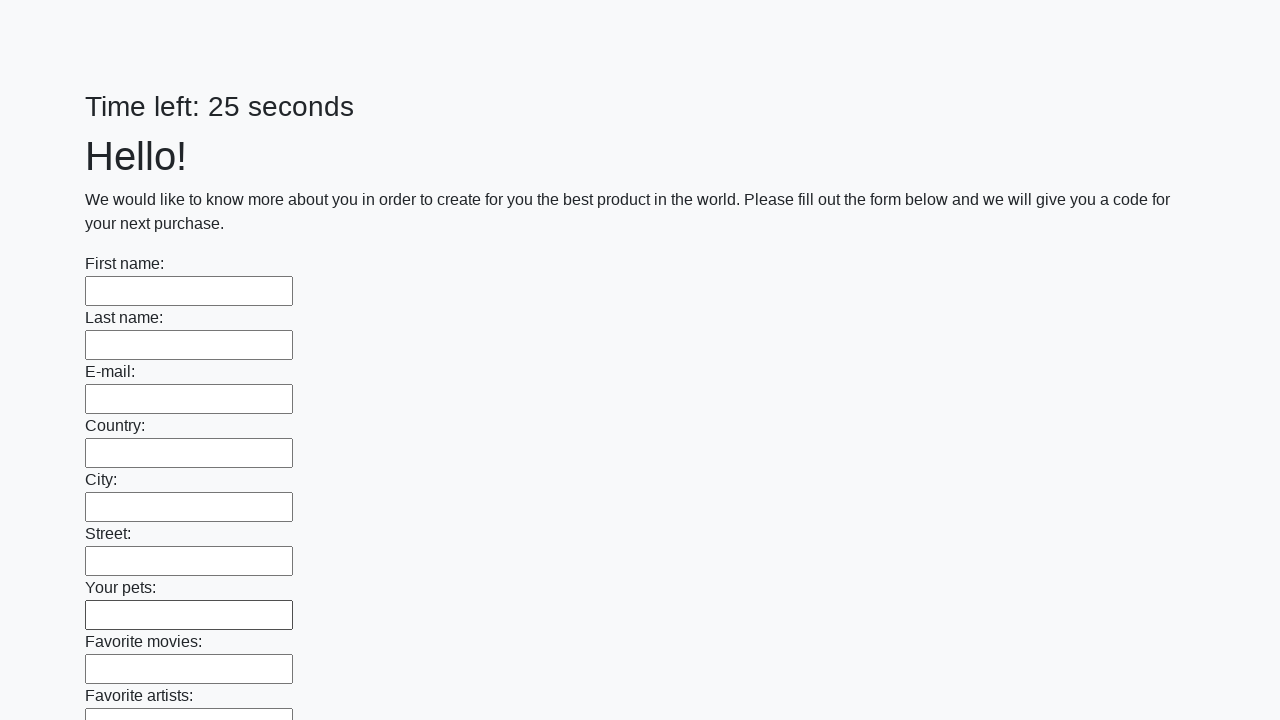